Fills out a form with many input fields by entering text into each field and then submitting the form

Starting URL: https://suninjuly.github.io/huge_form.html

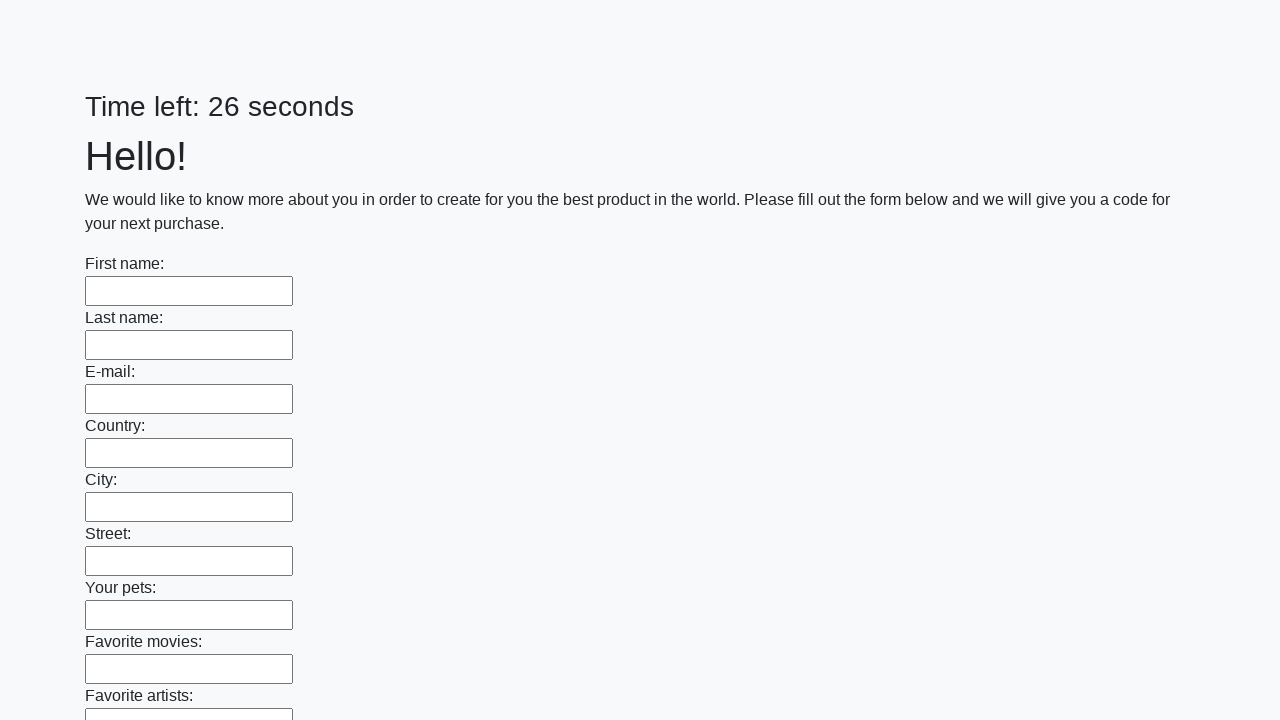

Navigated to huge form page
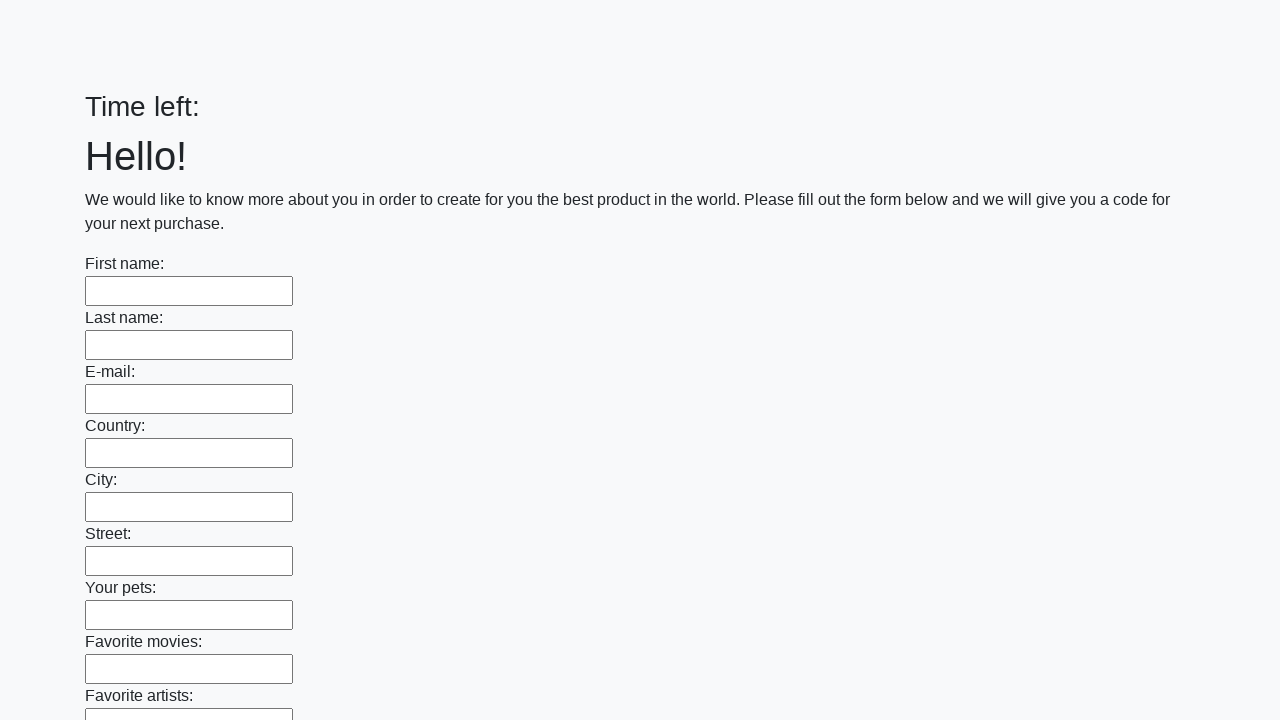

Located all input elements on the form
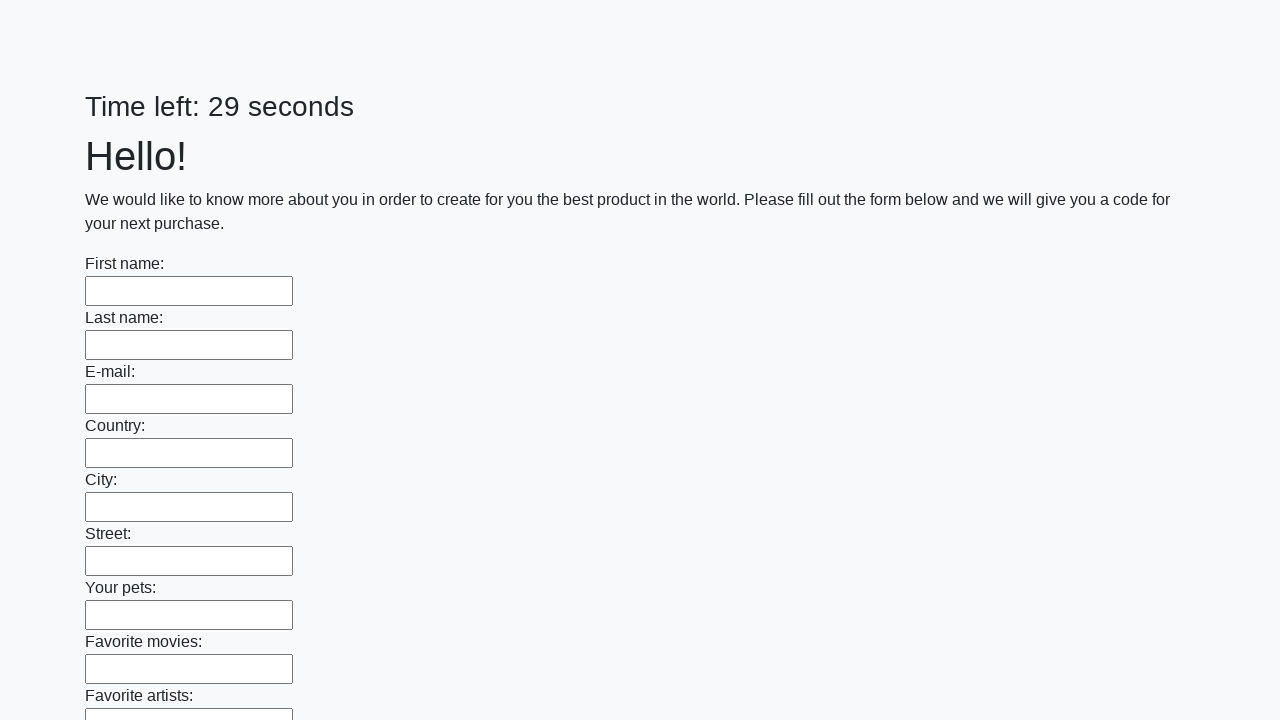

Filled an input field with text on input >> nth=0
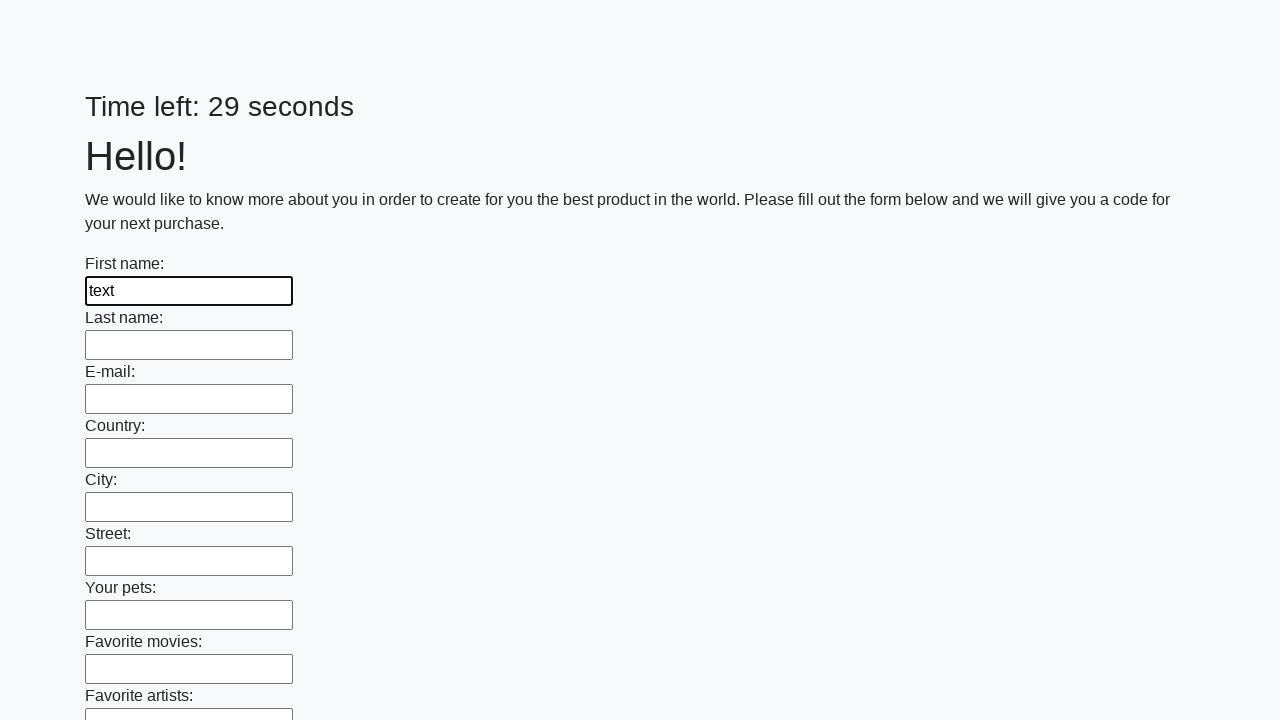

Filled an input field with text on input >> nth=1
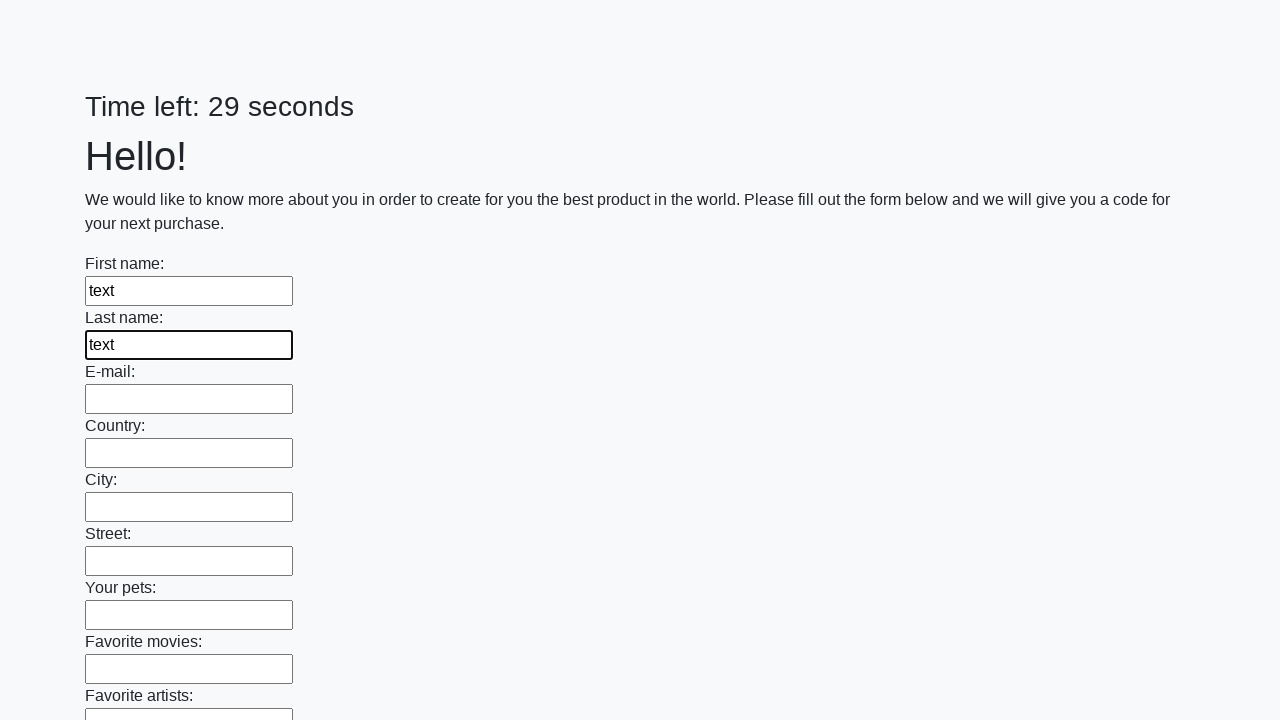

Filled an input field with text on input >> nth=2
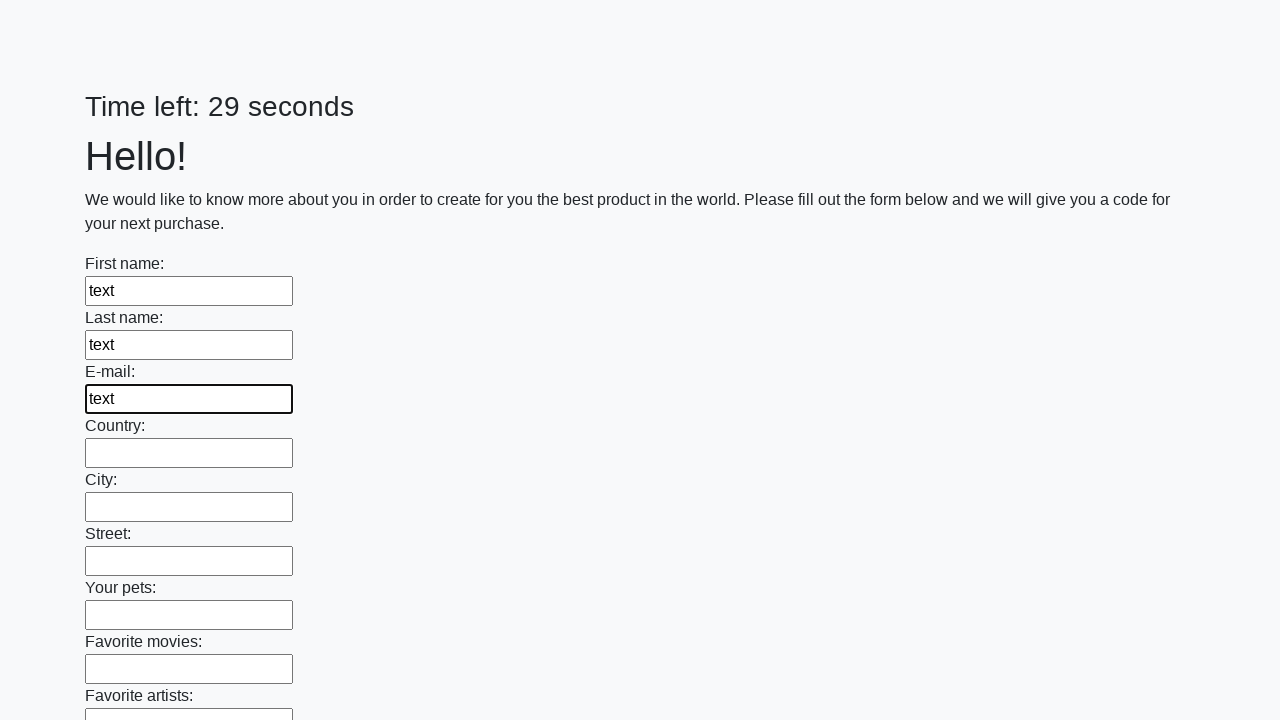

Filled an input field with text on input >> nth=3
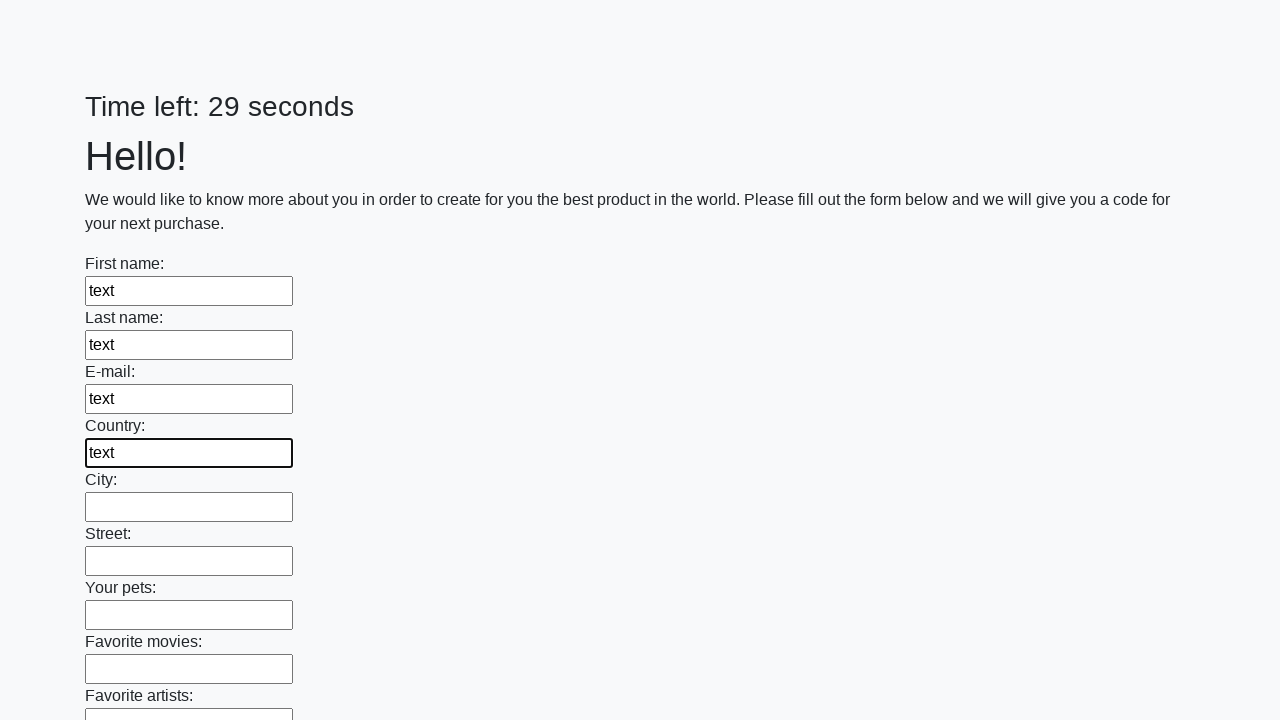

Filled an input field with text on input >> nth=4
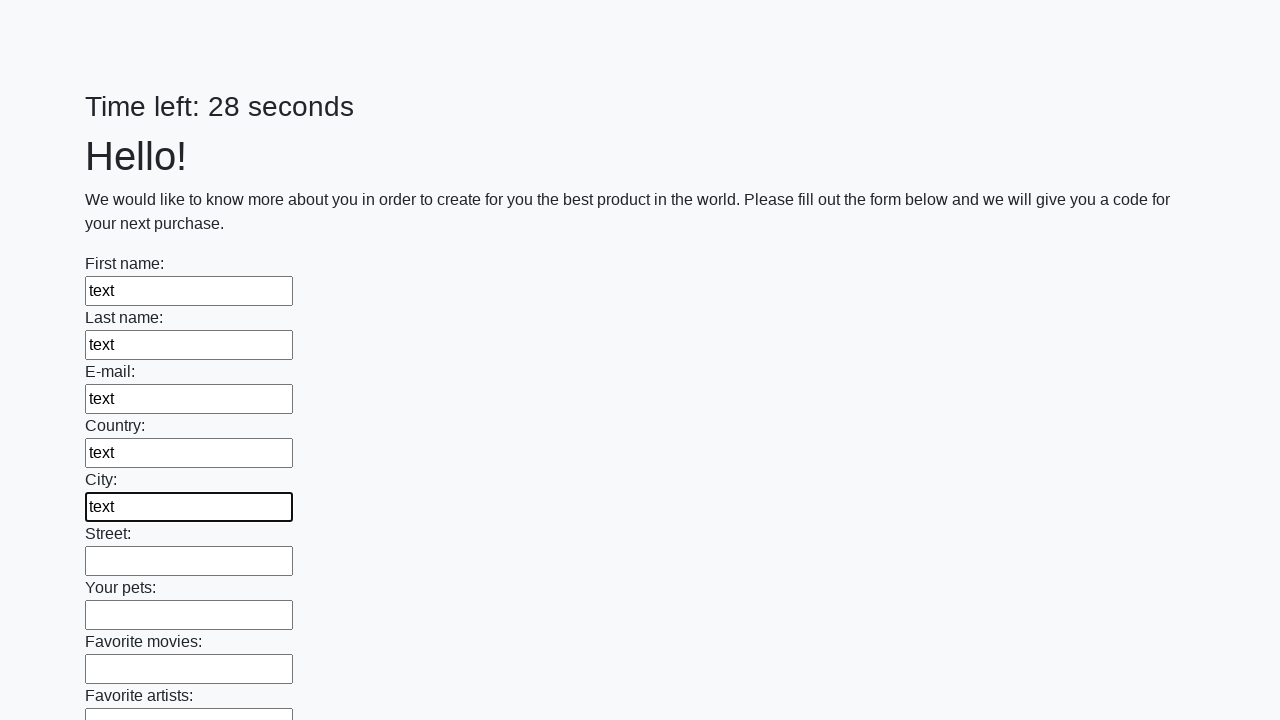

Filled an input field with text on input >> nth=5
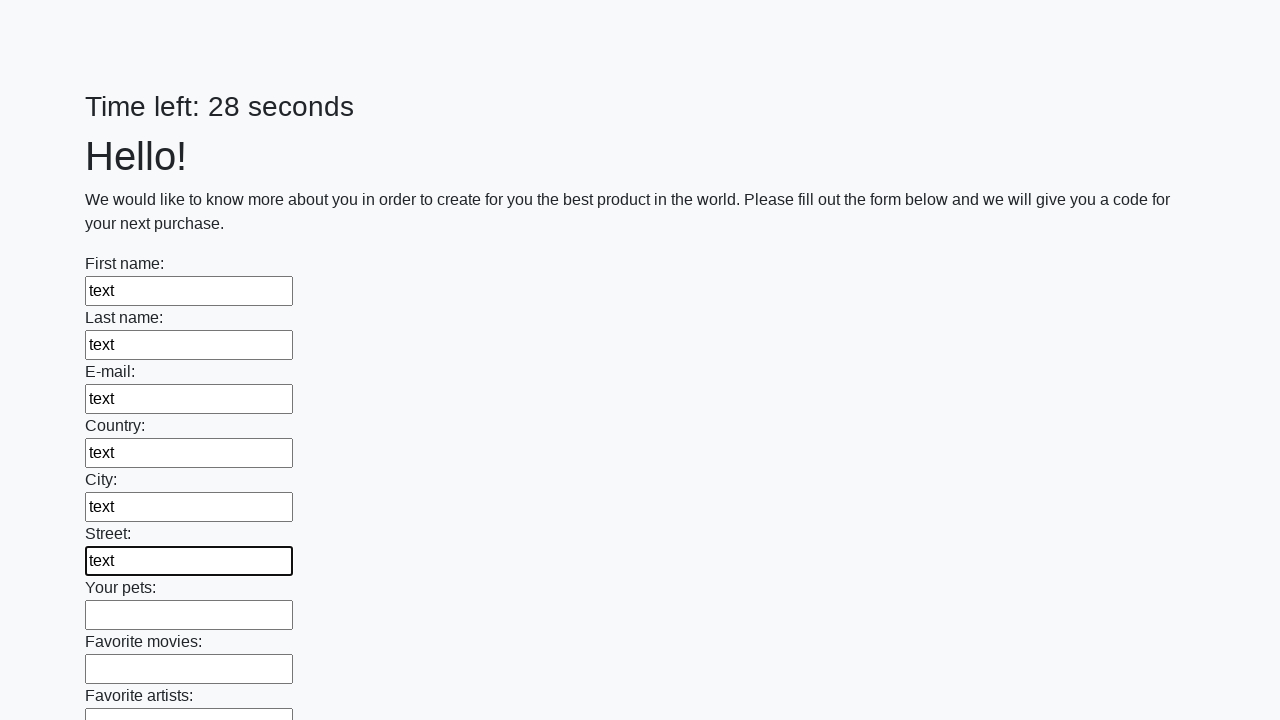

Filled an input field with text on input >> nth=6
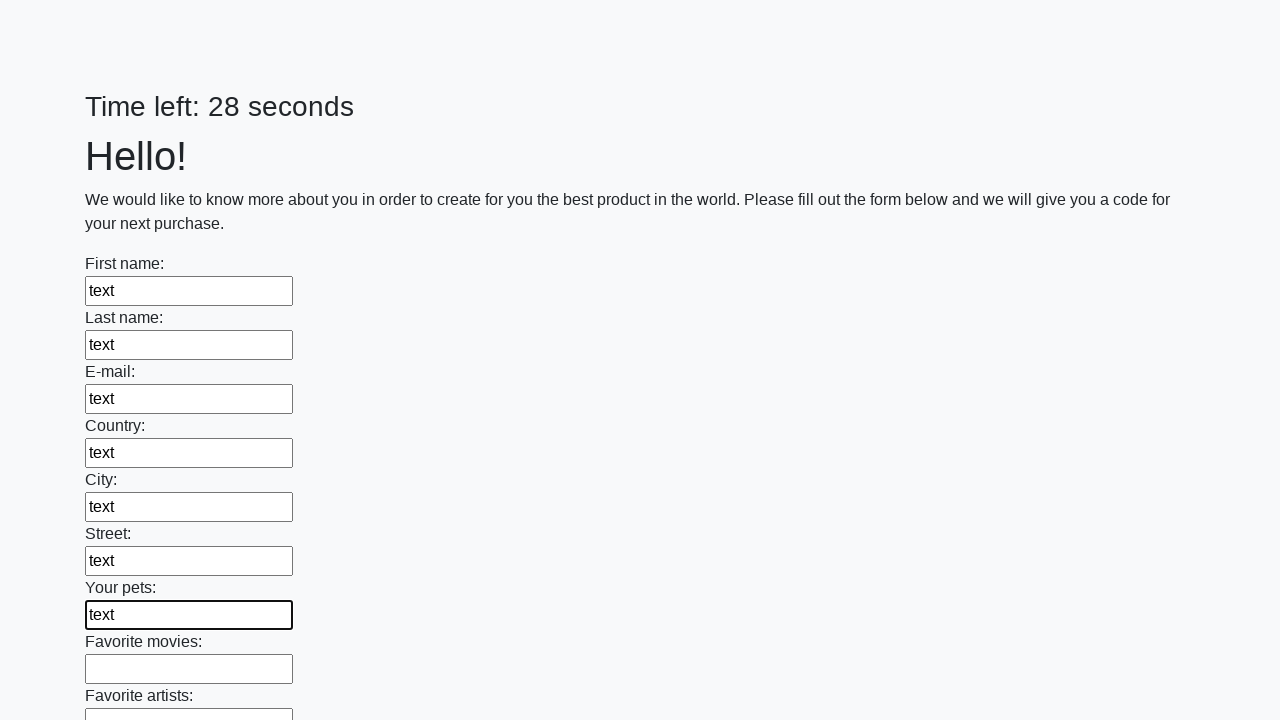

Filled an input field with text on input >> nth=7
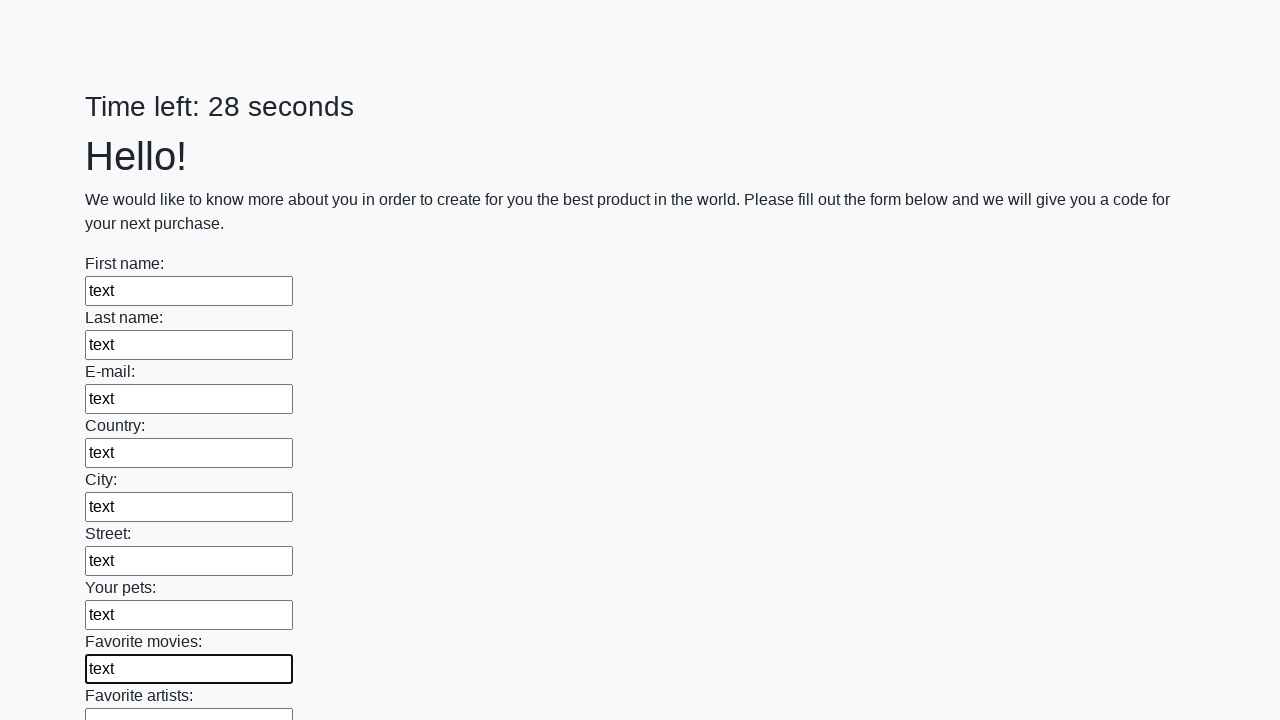

Filled an input field with text on input >> nth=8
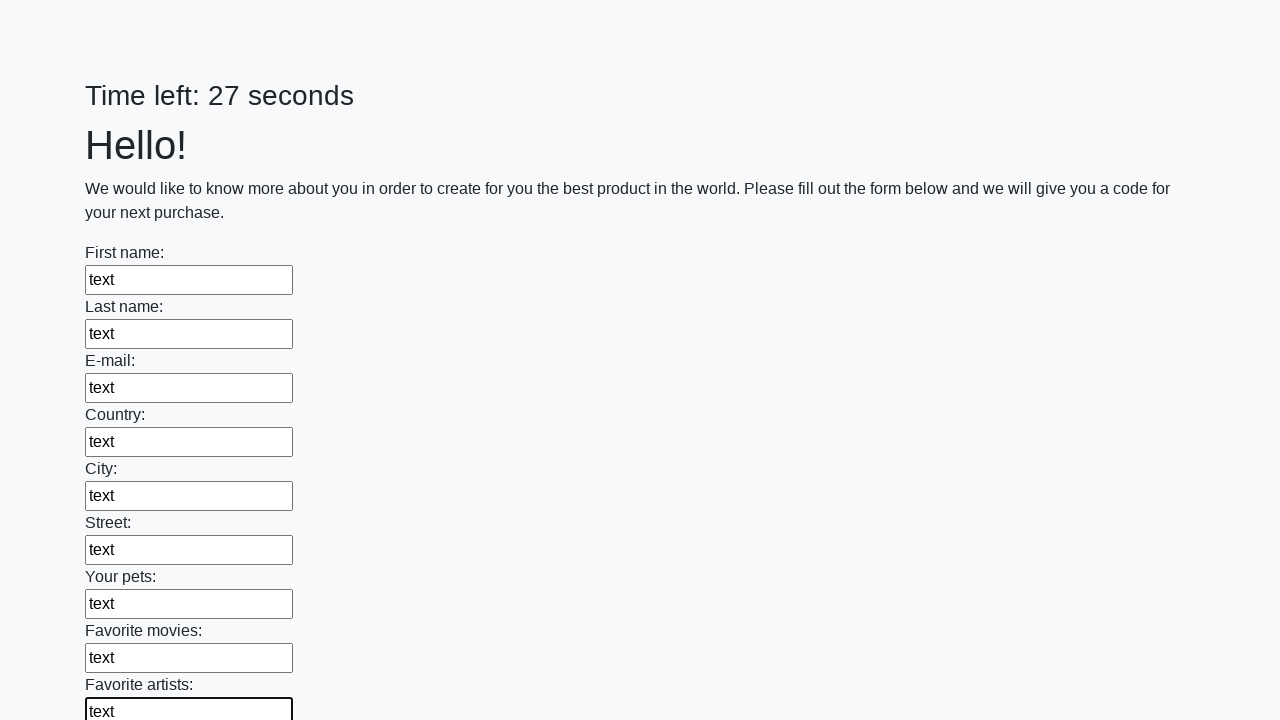

Filled an input field with text on input >> nth=9
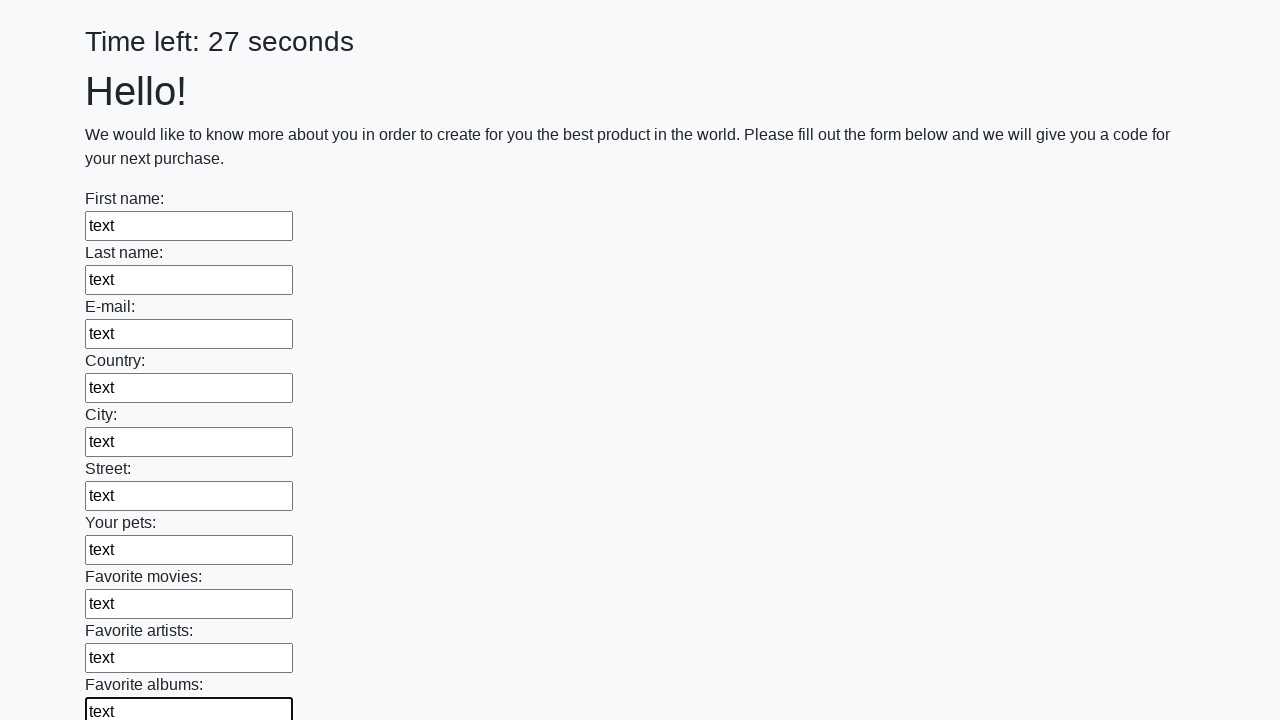

Filled an input field with text on input >> nth=10
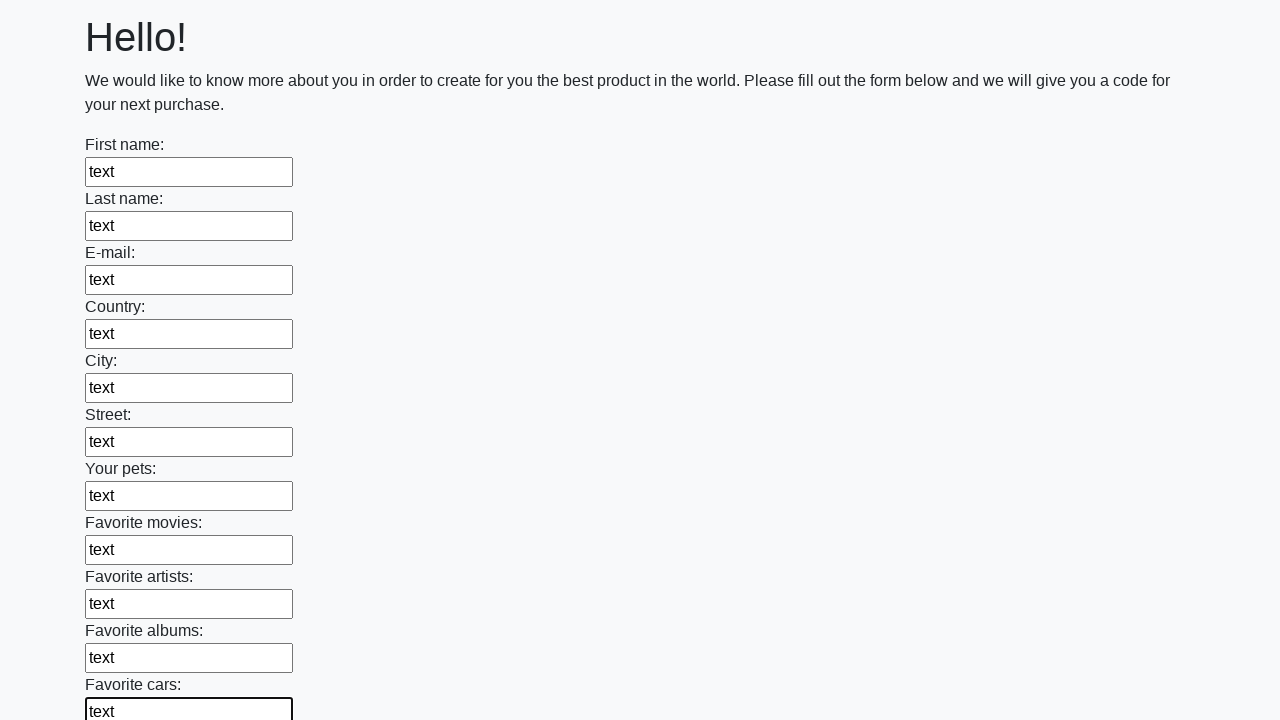

Filled an input field with text on input >> nth=11
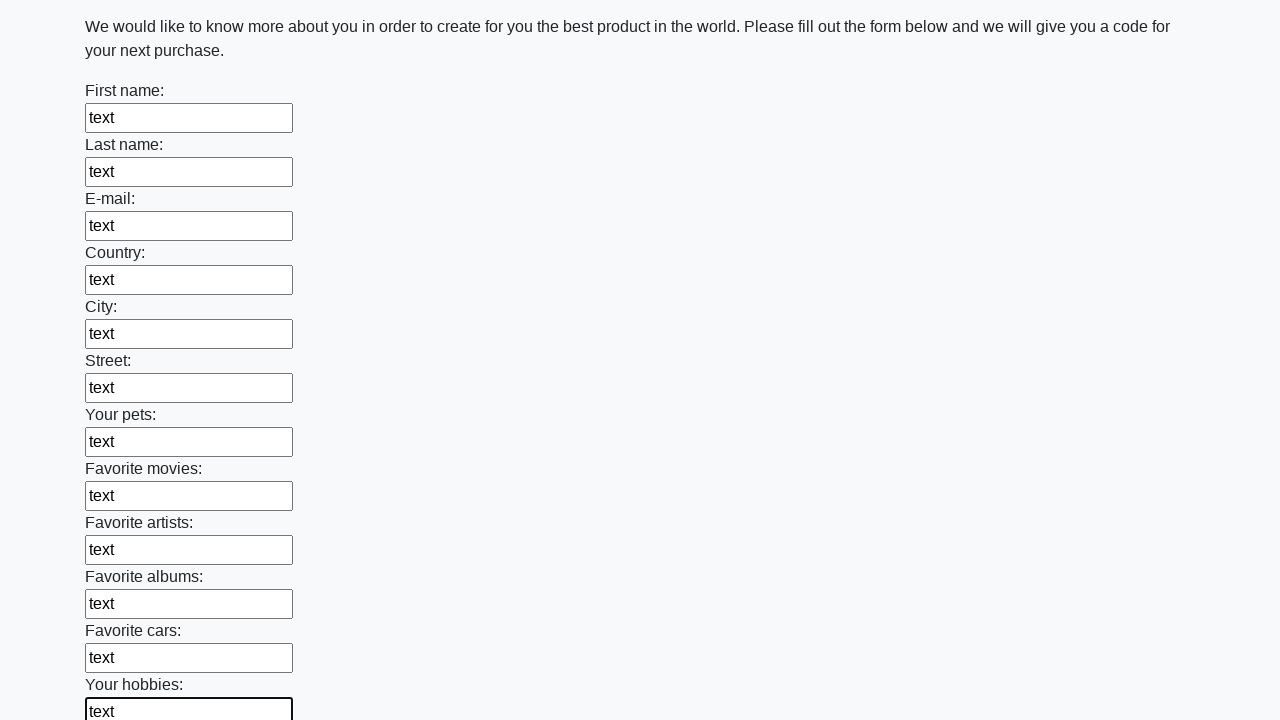

Filled an input field with text on input >> nth=12
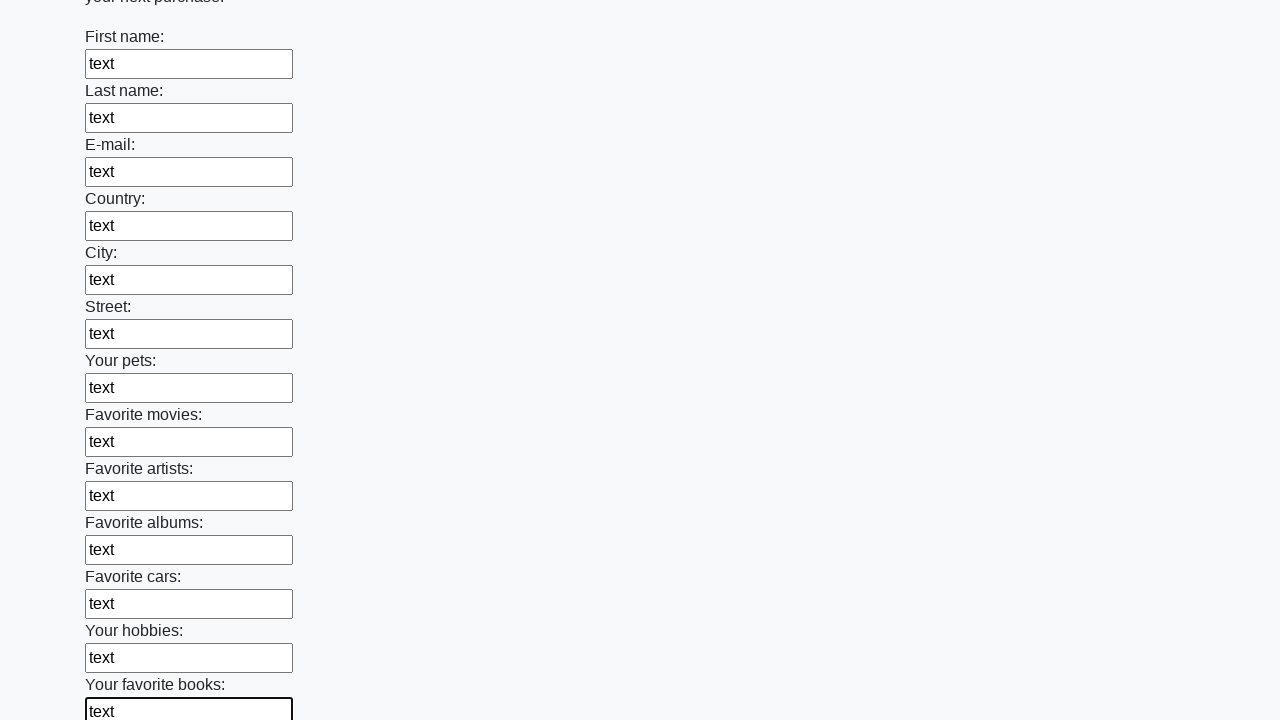

Filled an input field with text on input >> nth=13
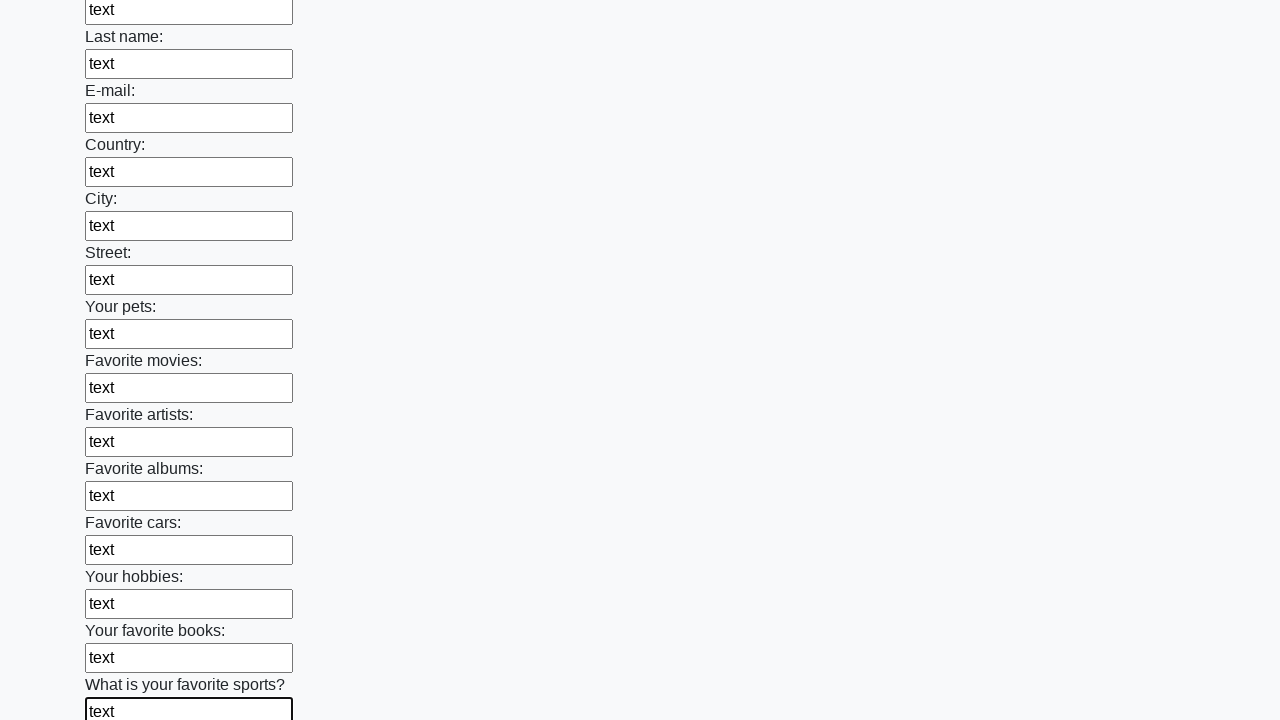

Filled an input field with text on input >> nth=14
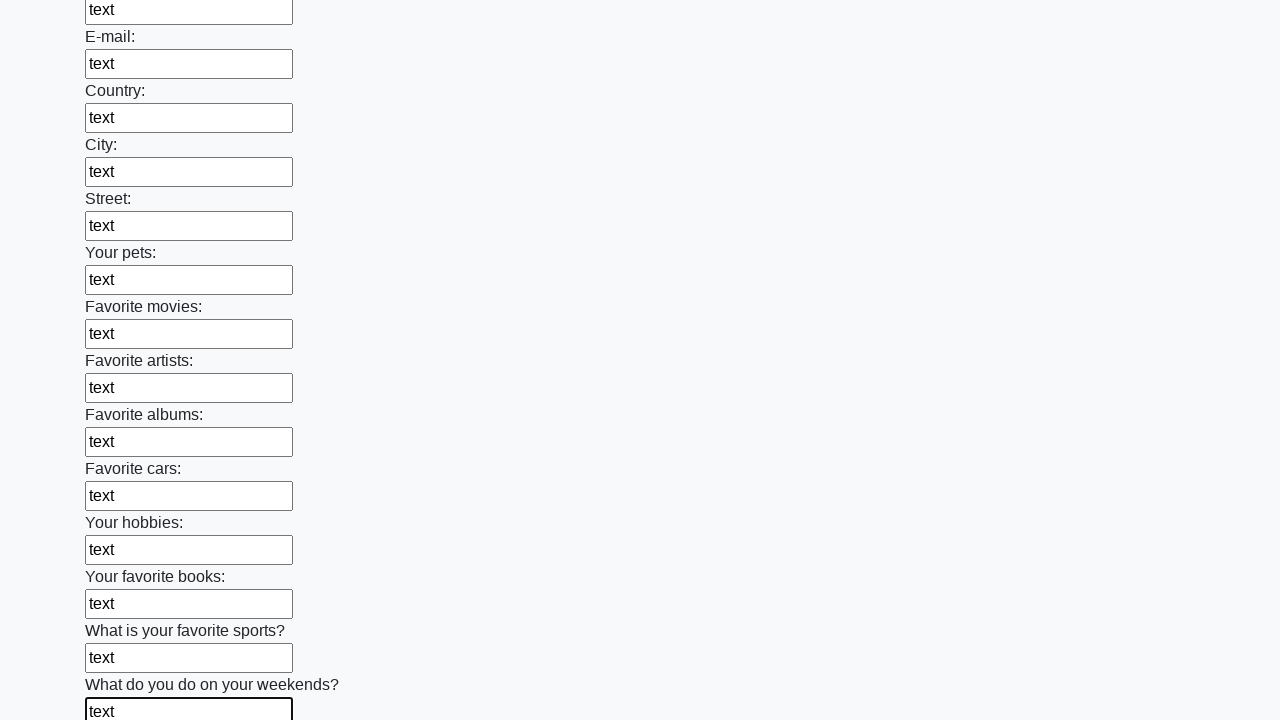

Filled an input field with text on input >> nth=15
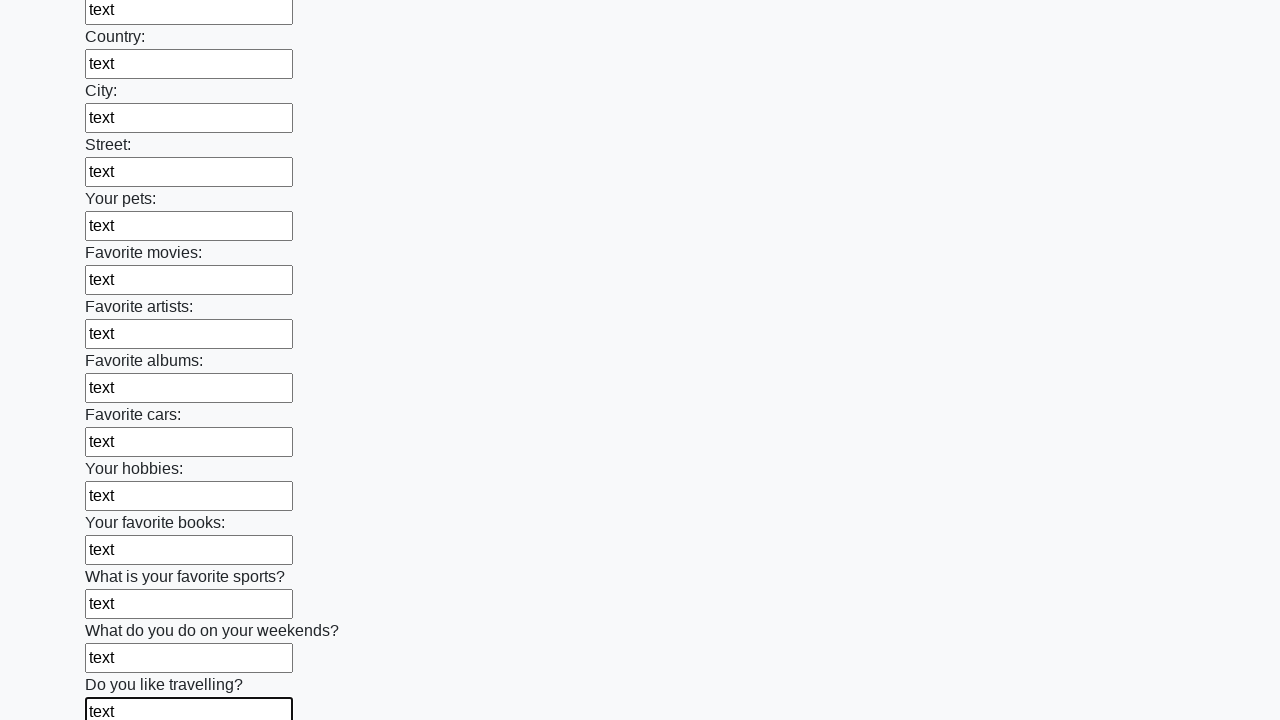

Filled an input field with text on input >> nth=16
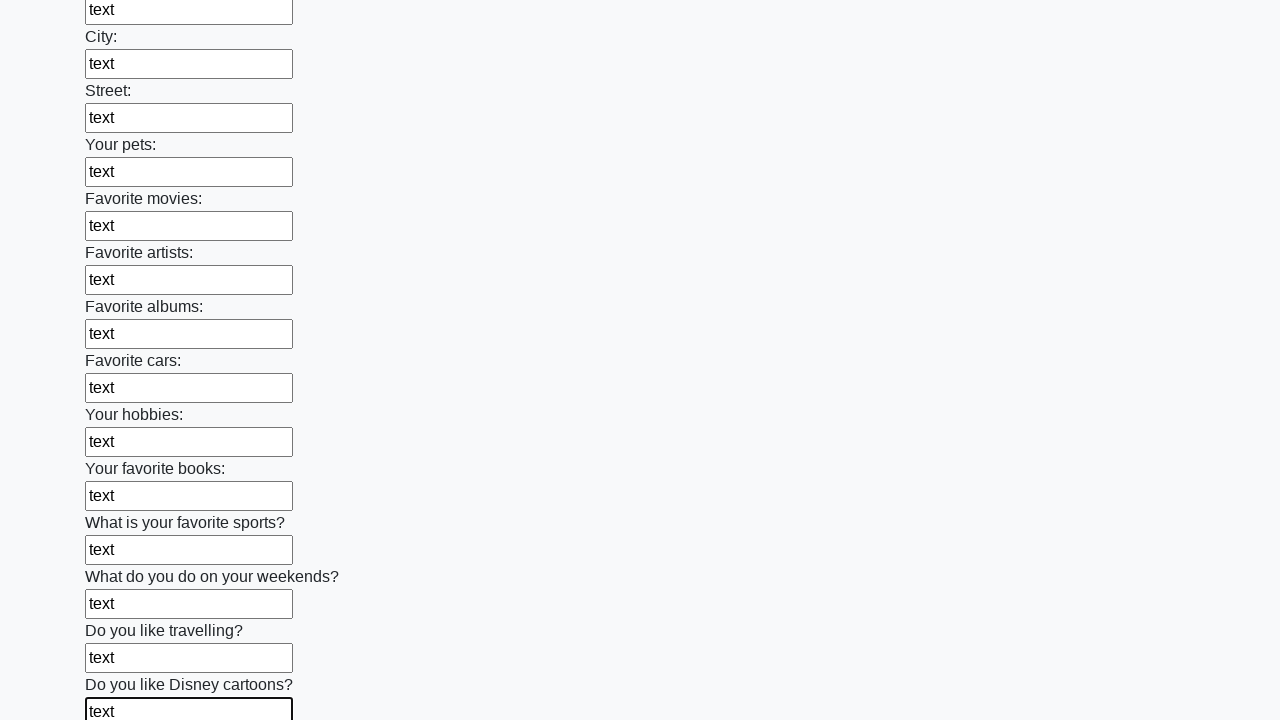

Filled an input field with text on input >> nth=17
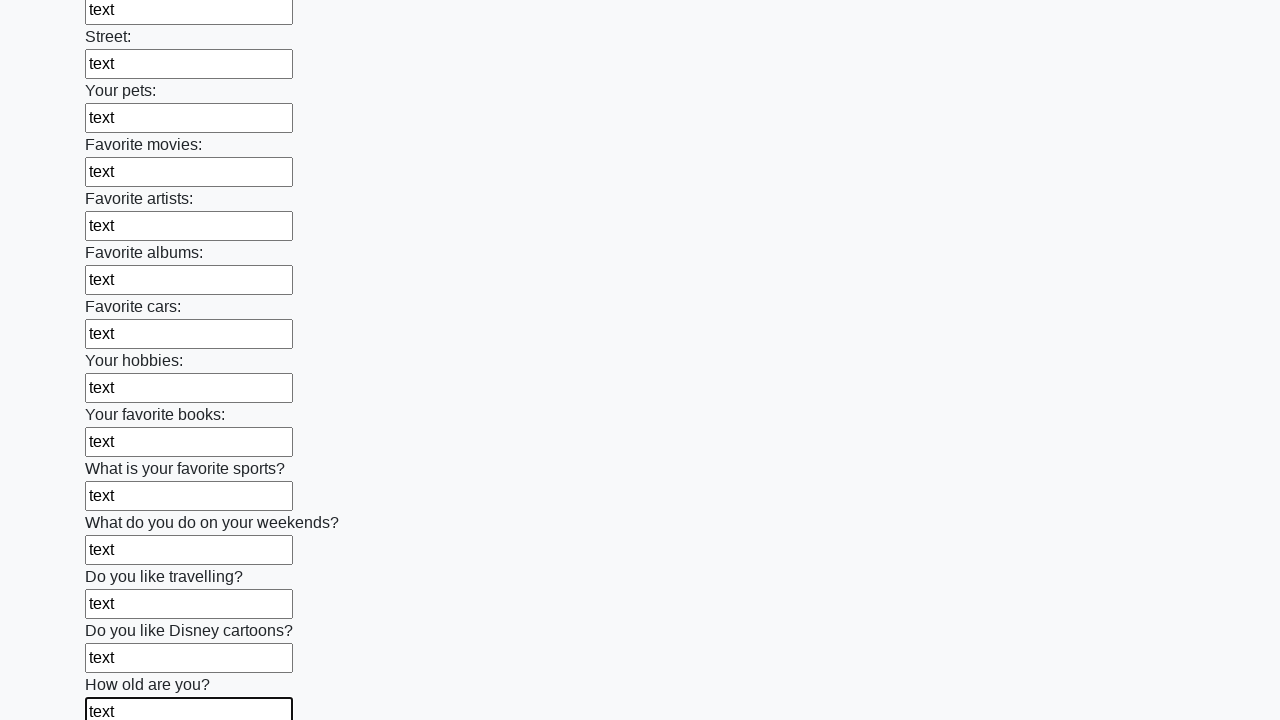

Filled an input field with text on input >> nth=18
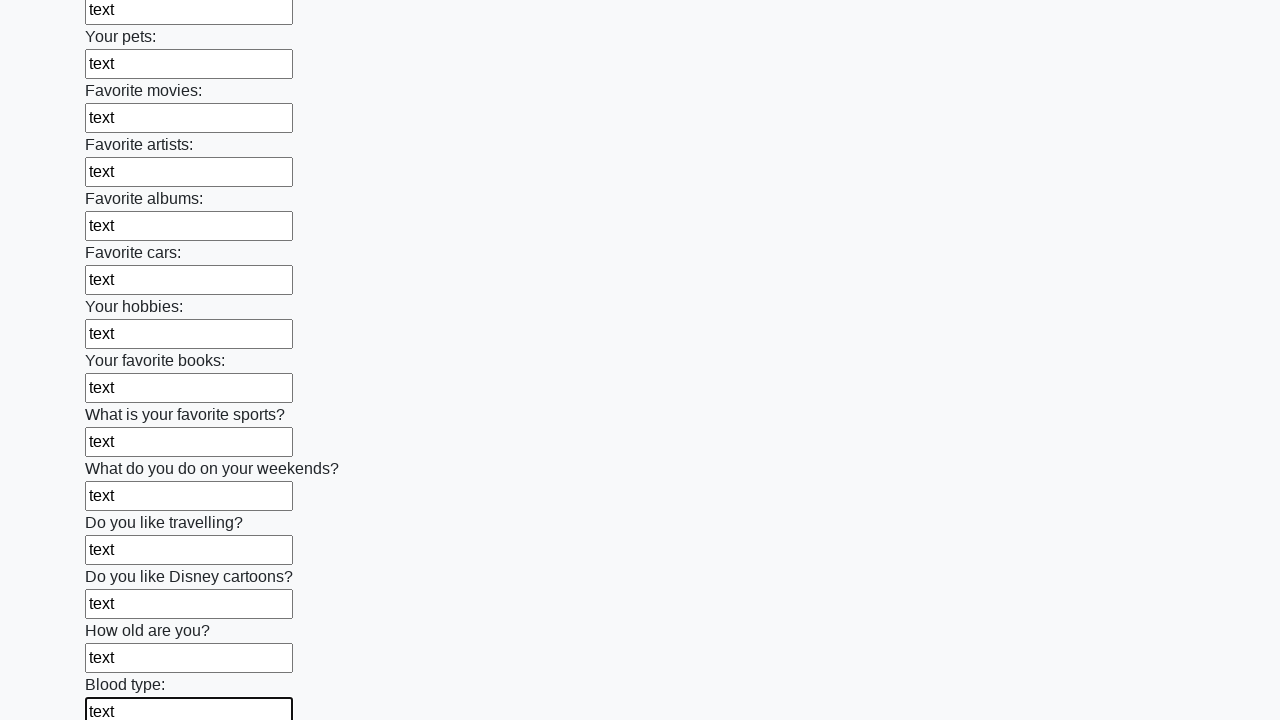

Filled an input field with text on input >> nth=19
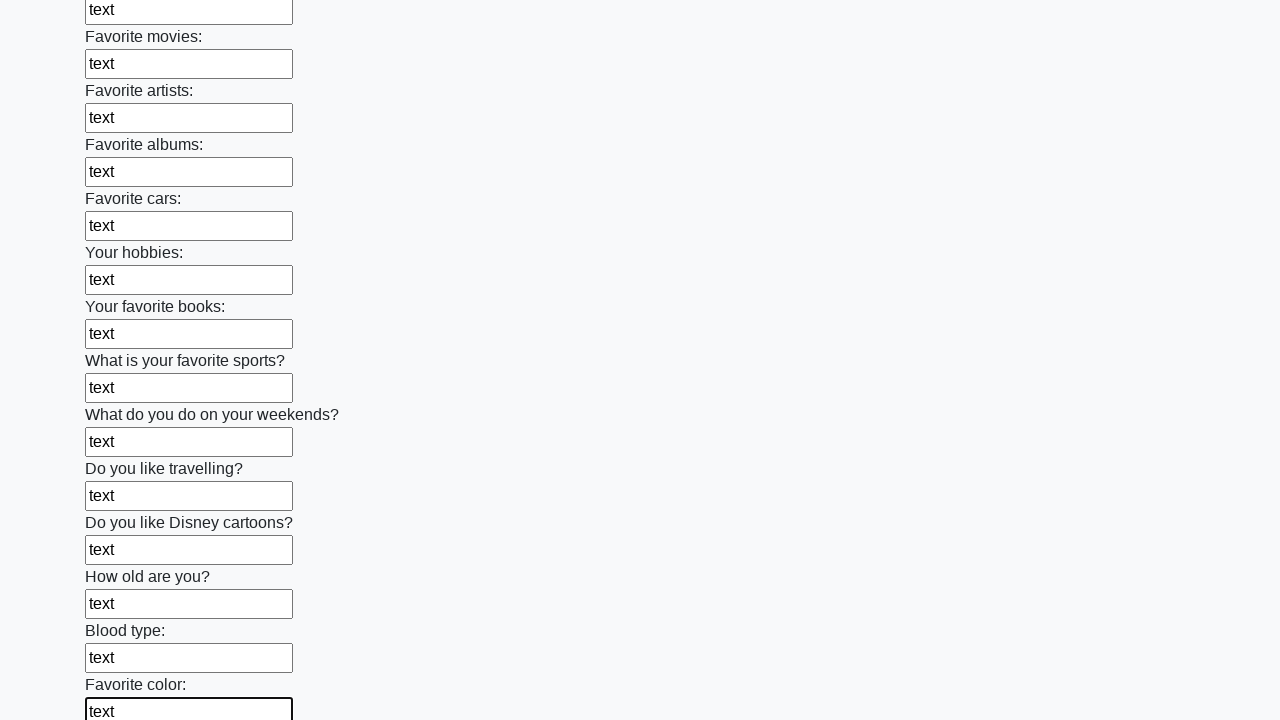

Filled an input field with text on input >> nth=20
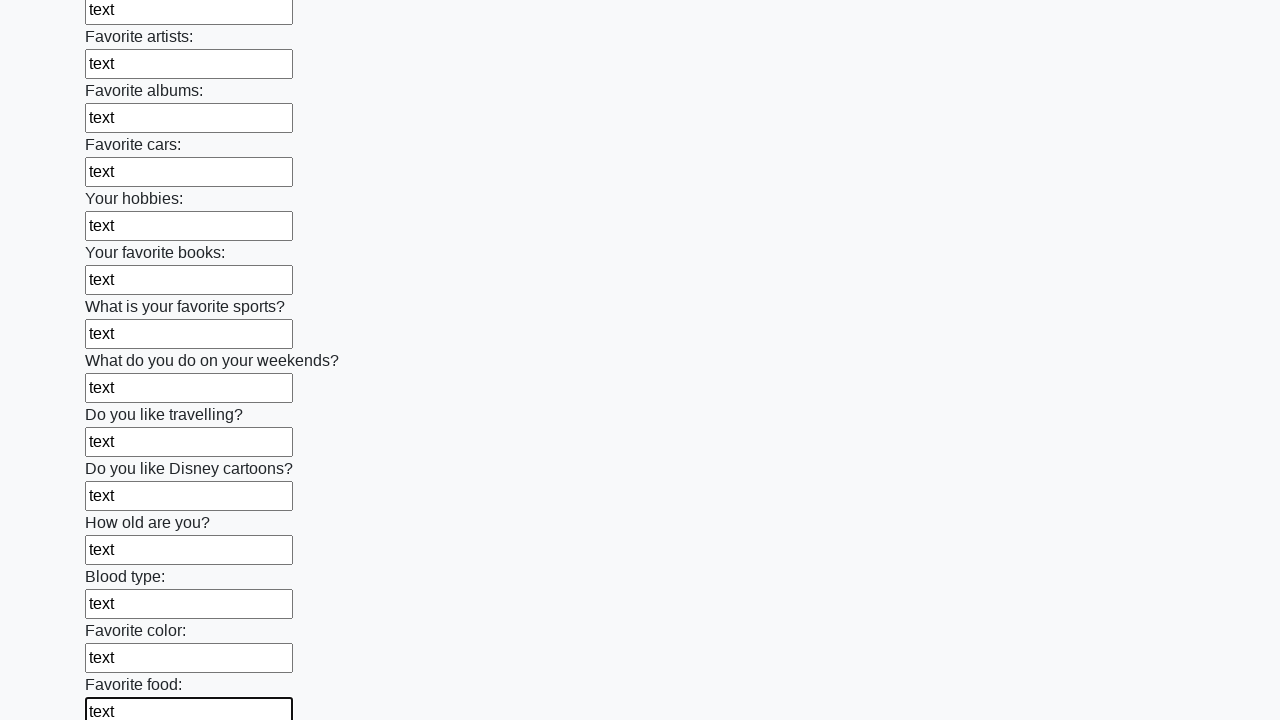

Filled an input field with text on input >> nth=21
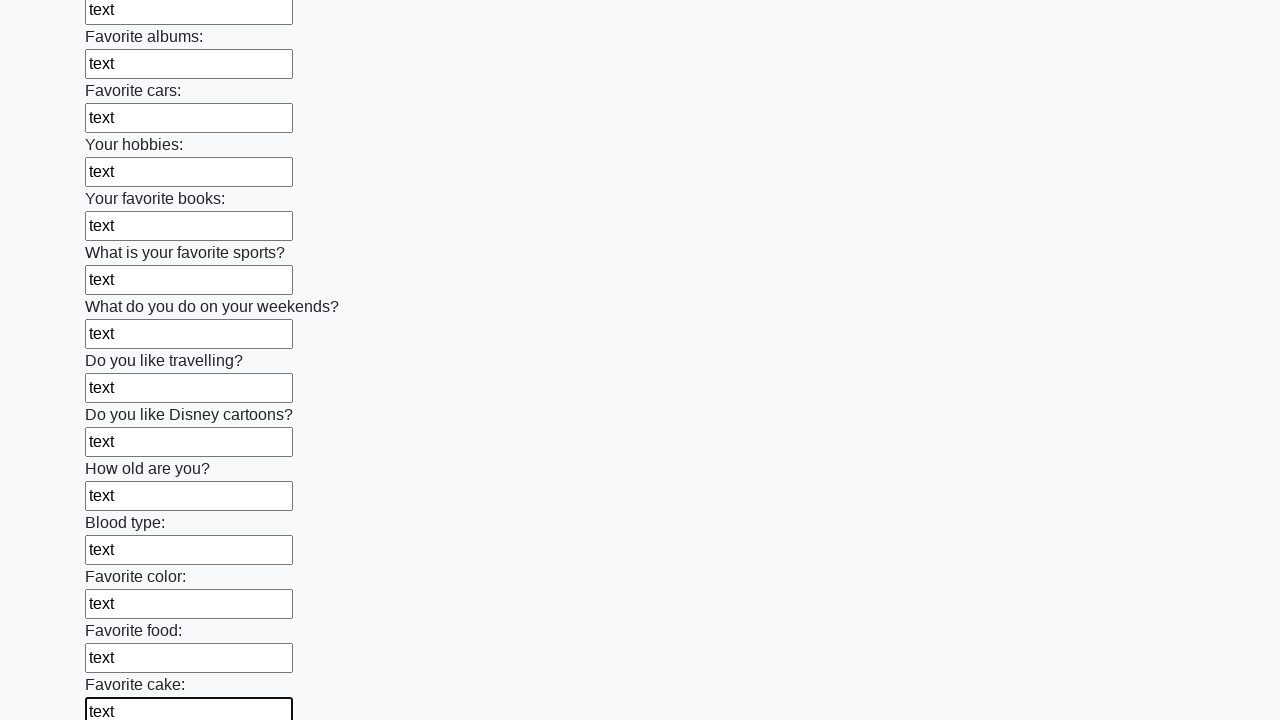

Filled an input field with text on input >> nth=22
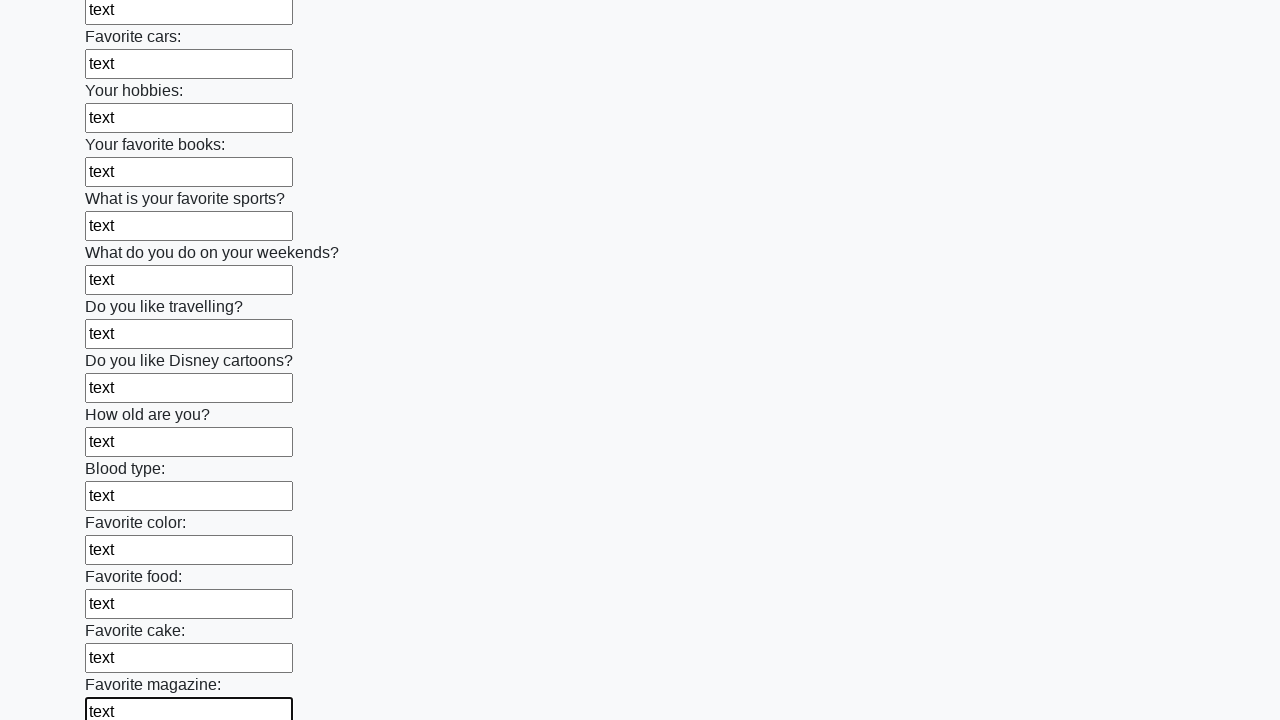

Filled an input field with text on input >> nth=23
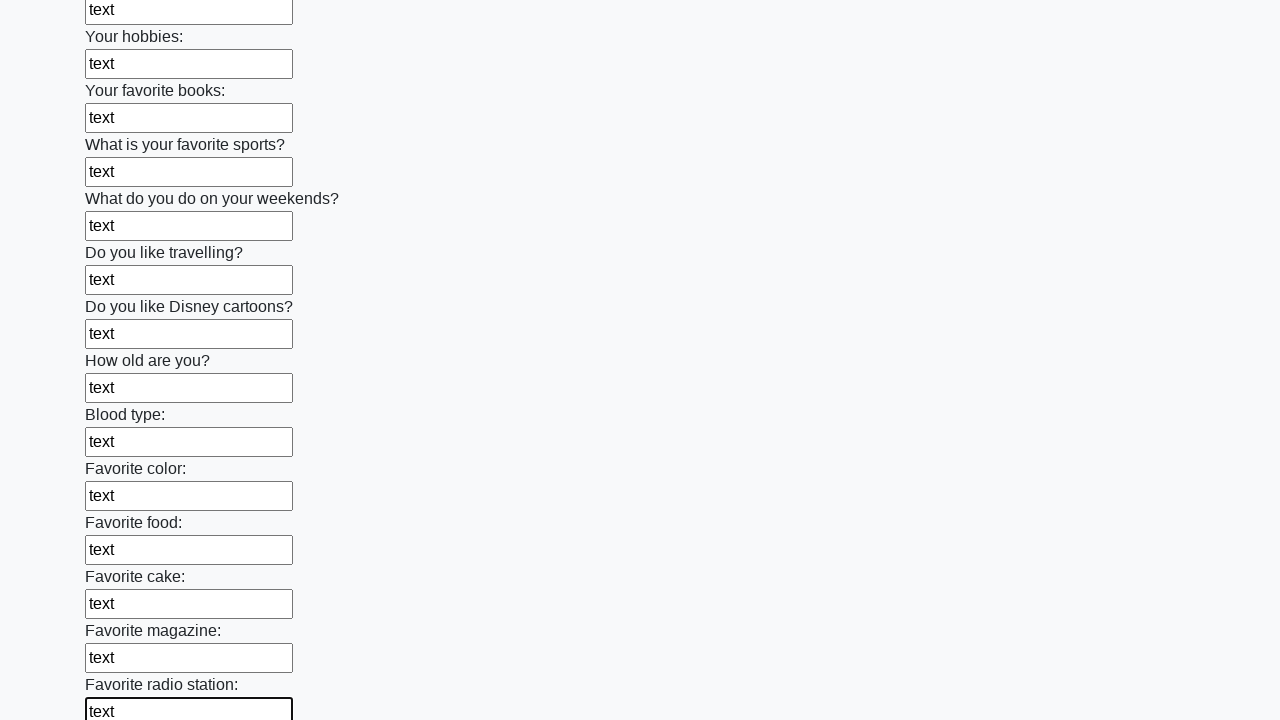

Filled an input field with text on input >> nth=24
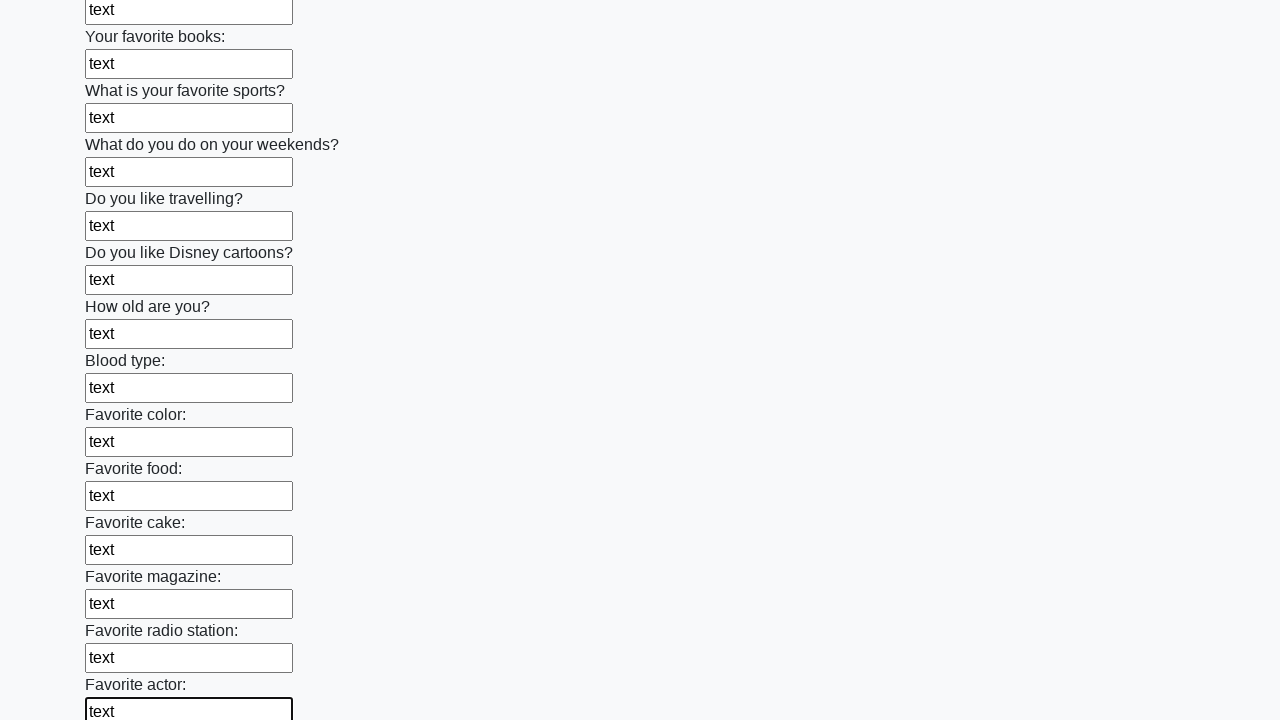

Filled an input field with text on input >> nth=25
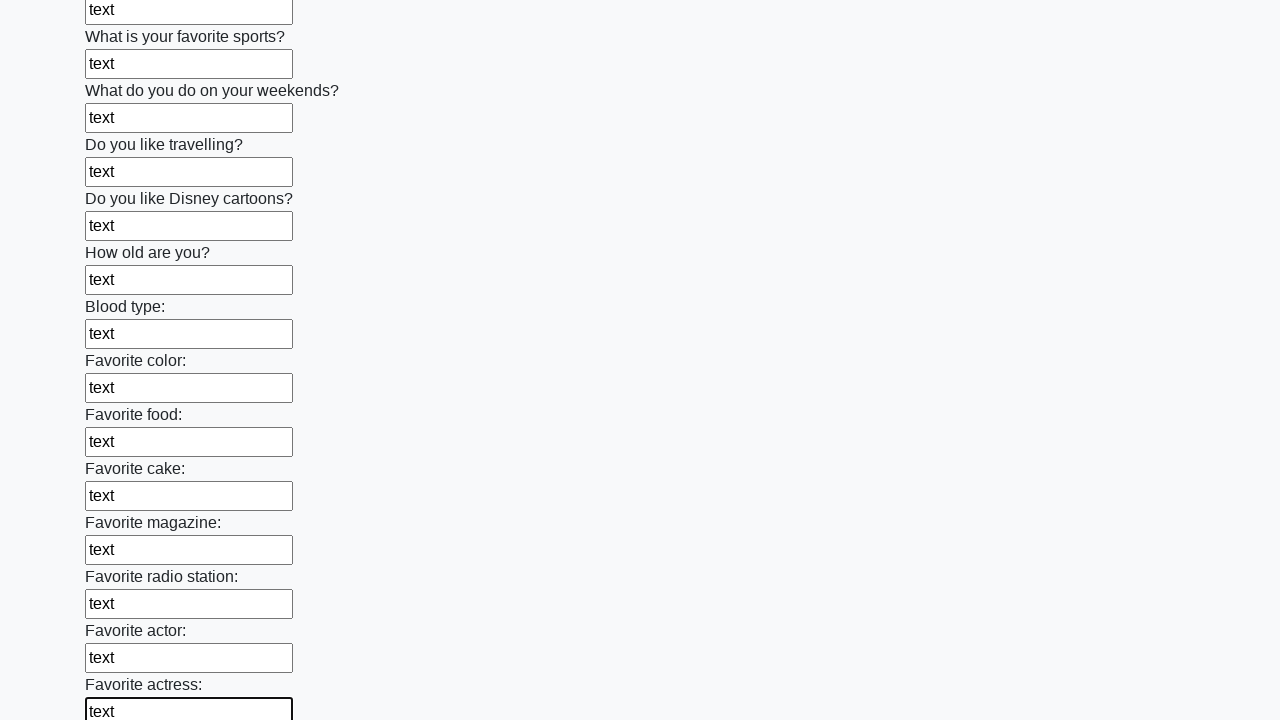

Filled an input field with text on input >> nth=26
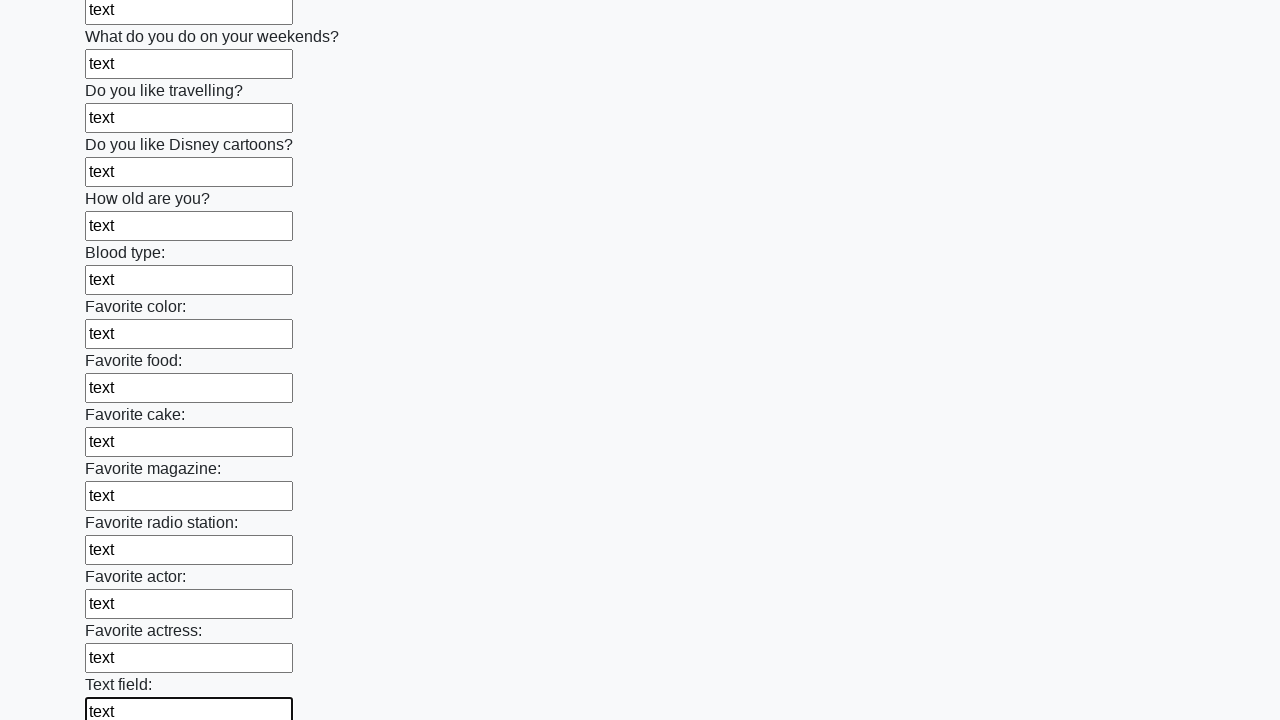

Filled an input field with text on input >> nth=27
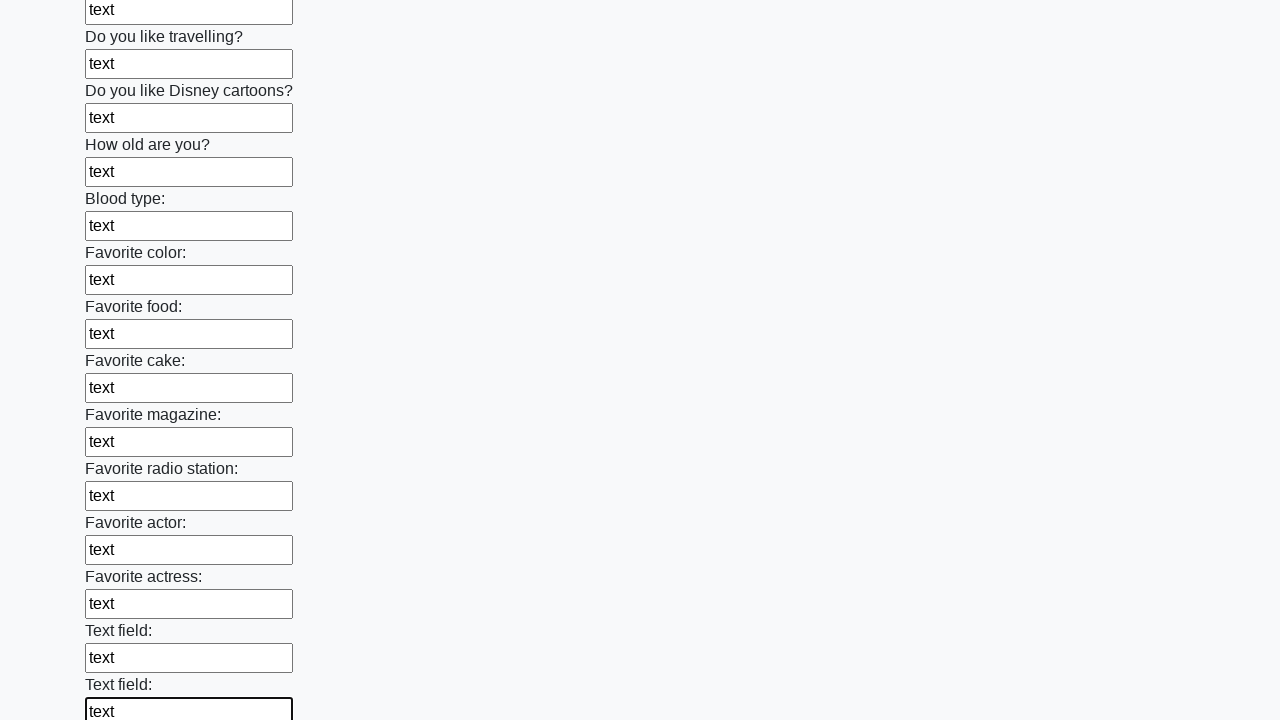

Filled an input field with text on input >> nth=28
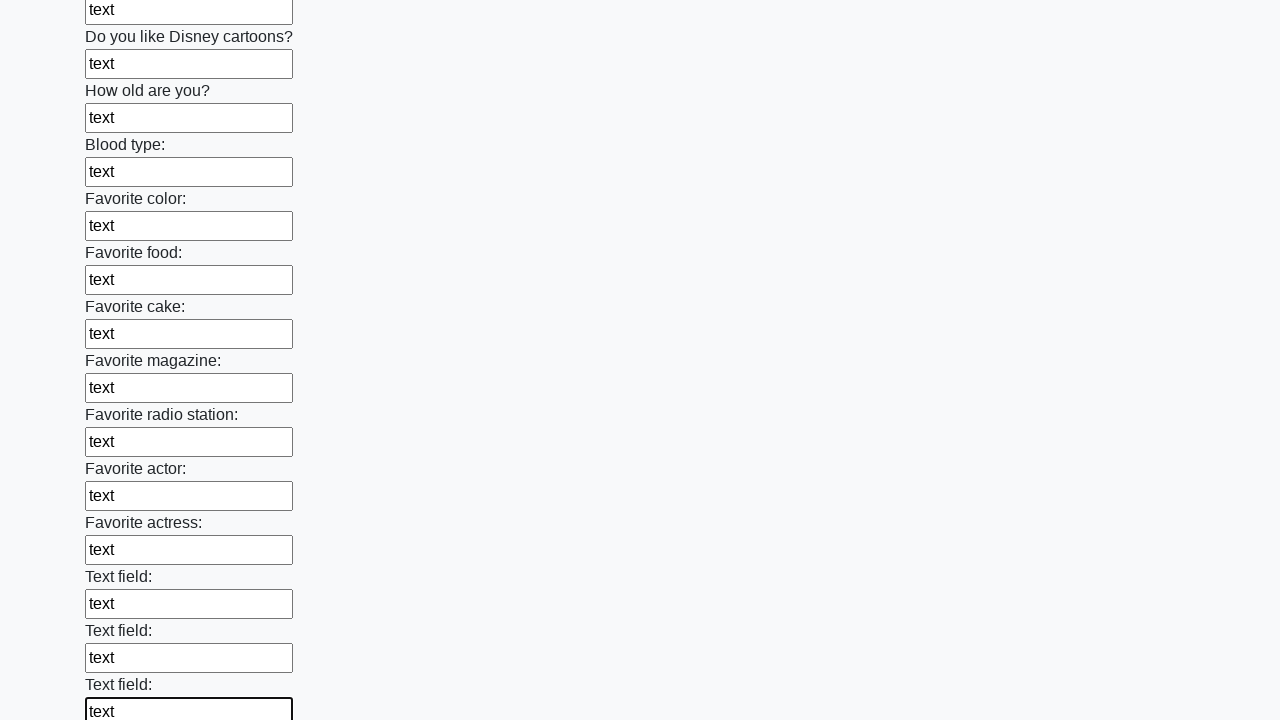

Filled an input field with text on input >> nth=29
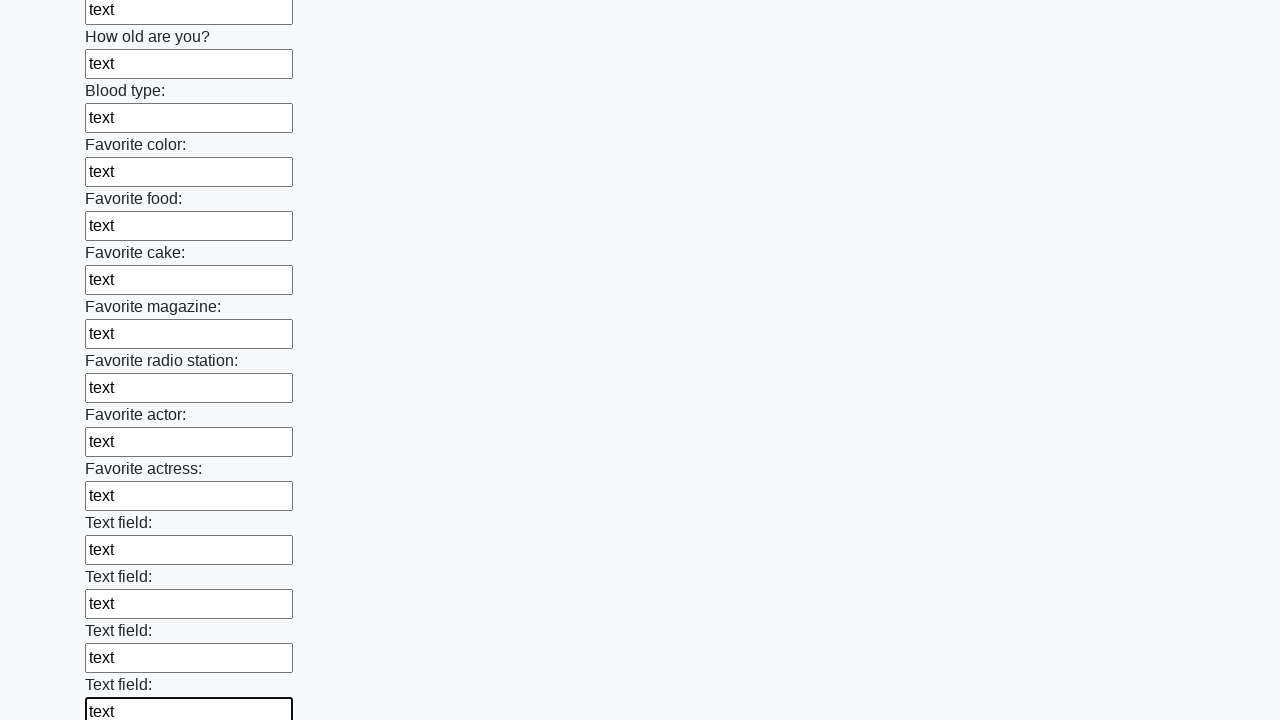

Filled an input field with text on input >> nth=30
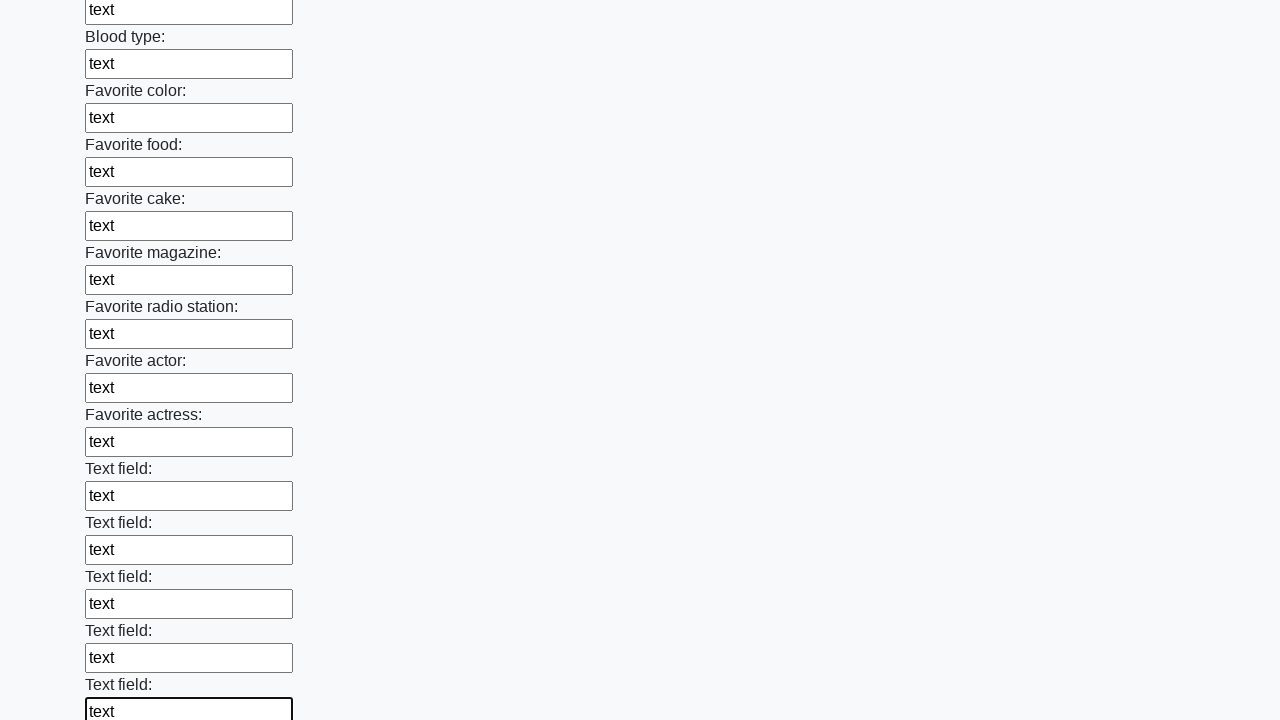

Filled an input field with text on input >> nth=31
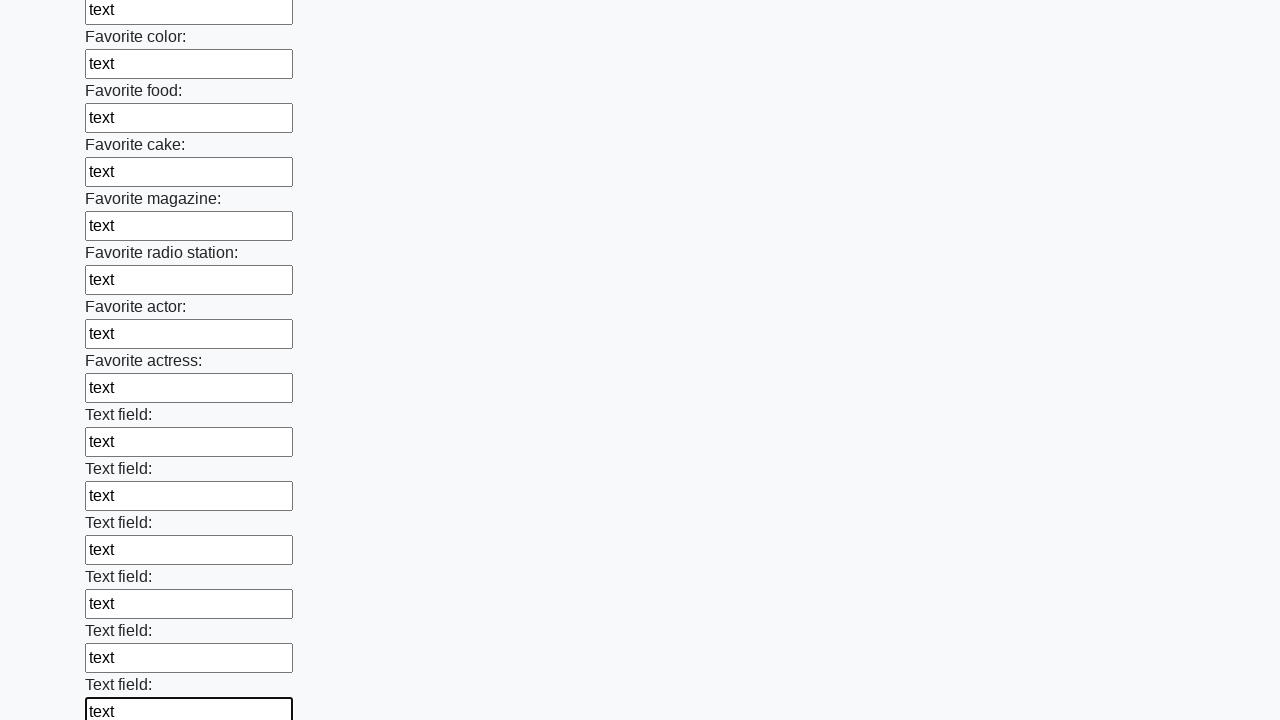

Filled an input field with text on input >> nth=32
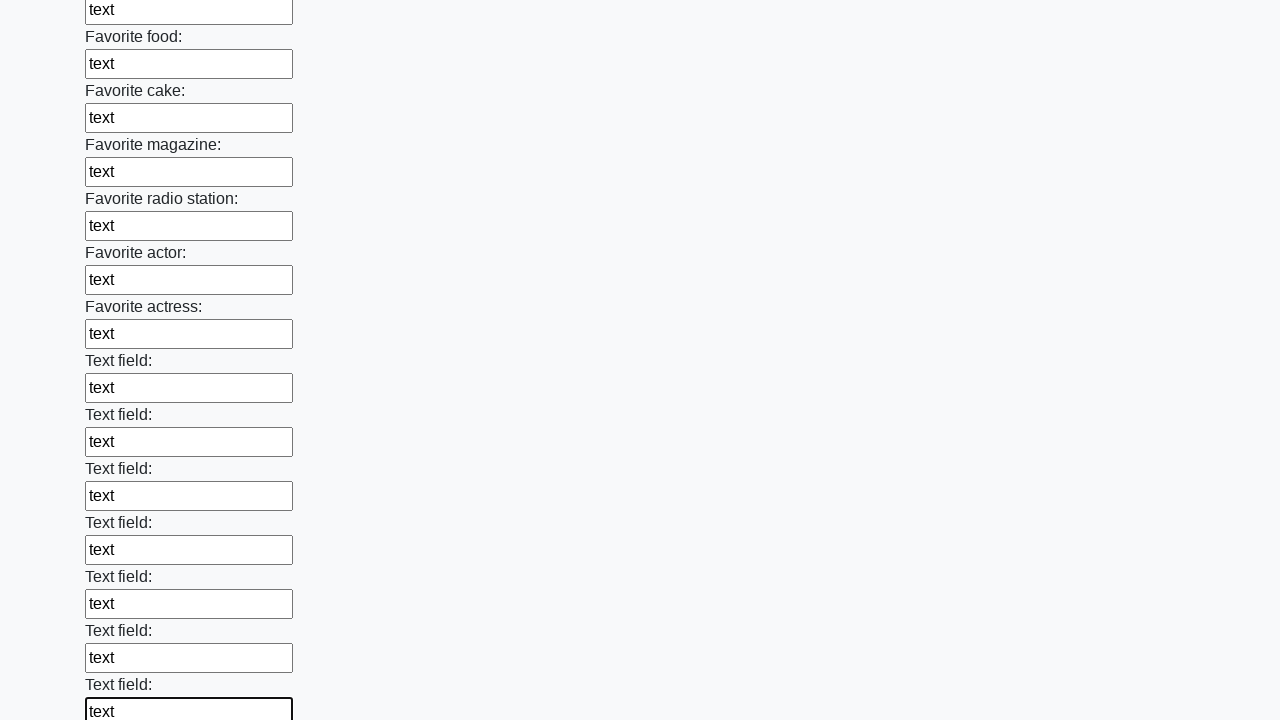

Filled an input field with text on input >> nth=33
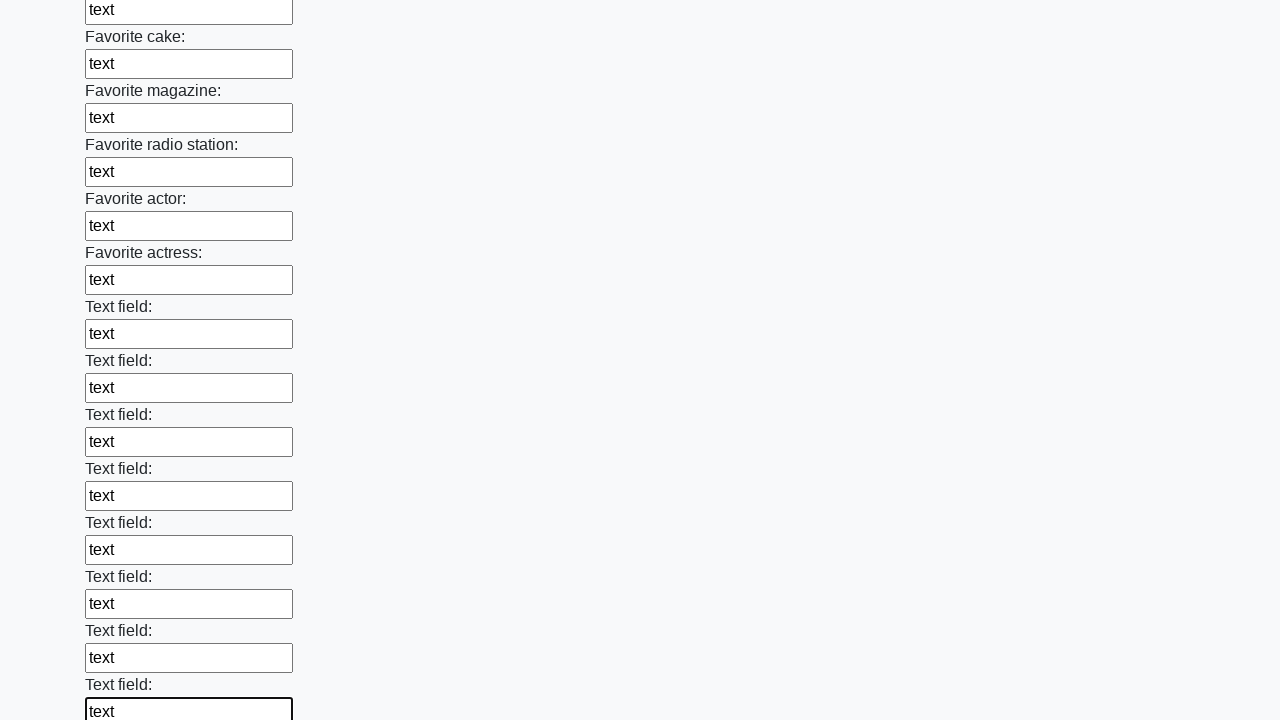

Filled an input field with text on input >> nth=34
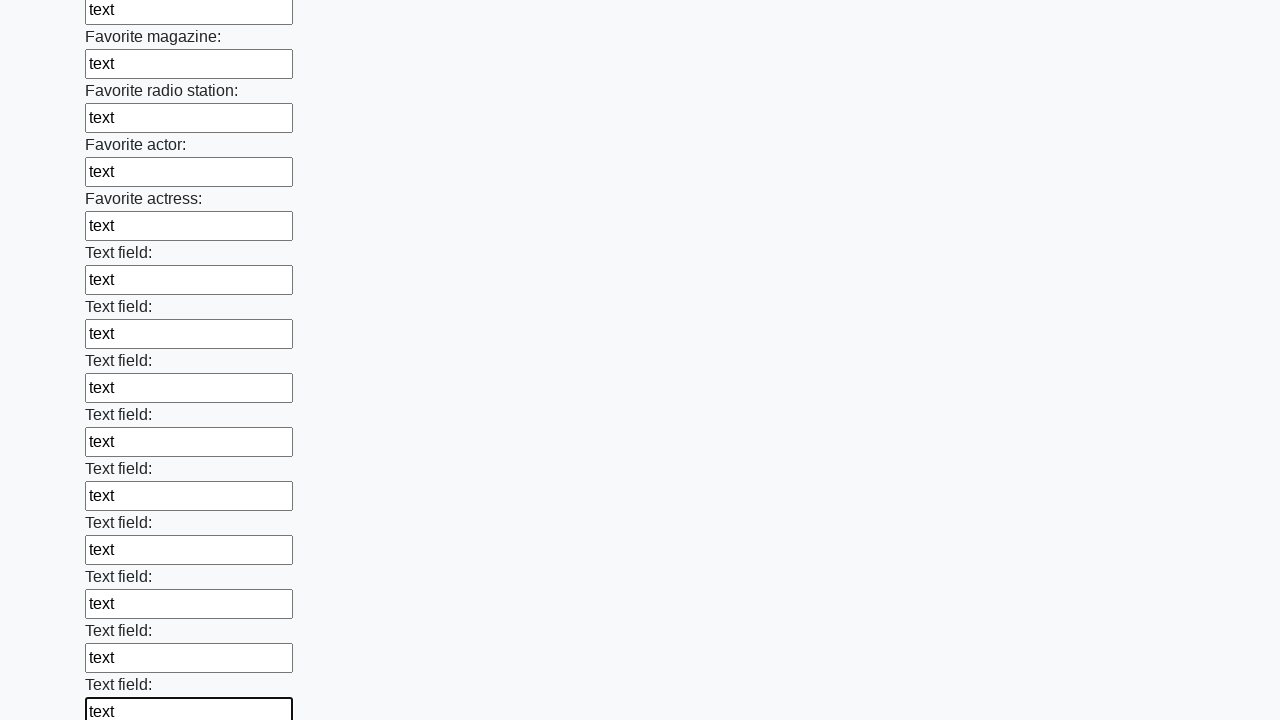

Filled an input field with text on input >> nth=35
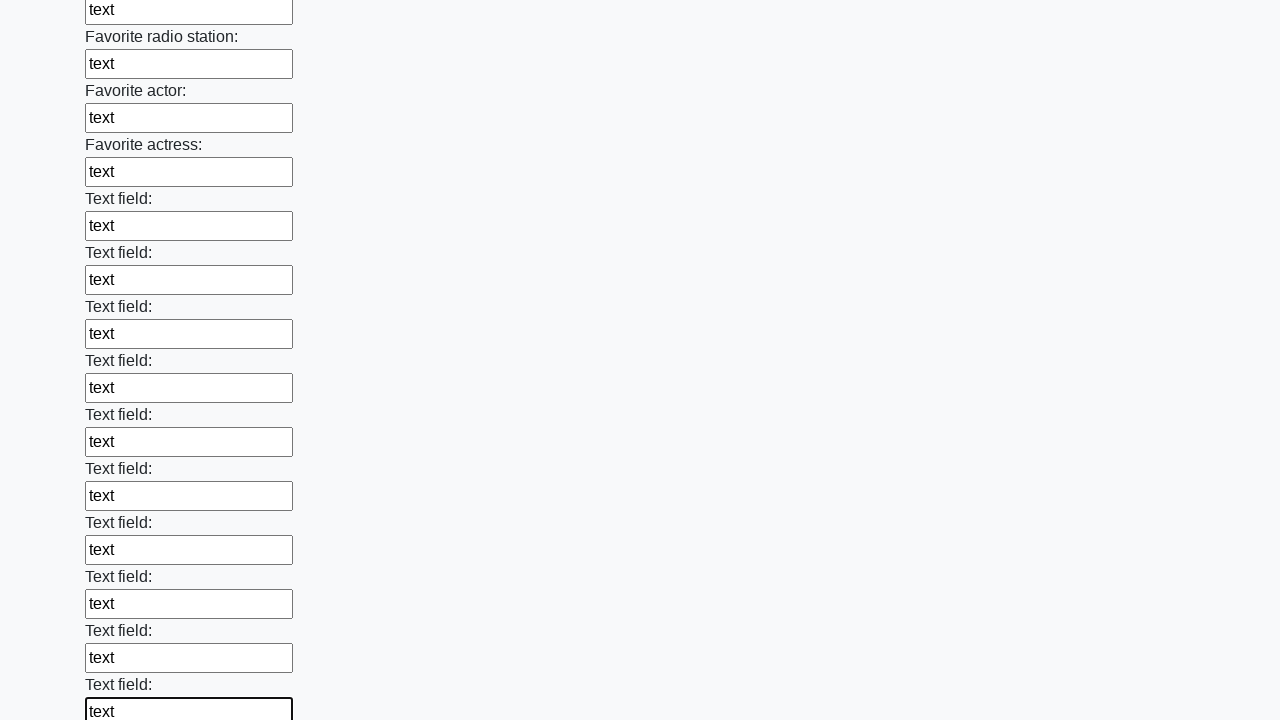

Filled an input field with text on input >> nth=36
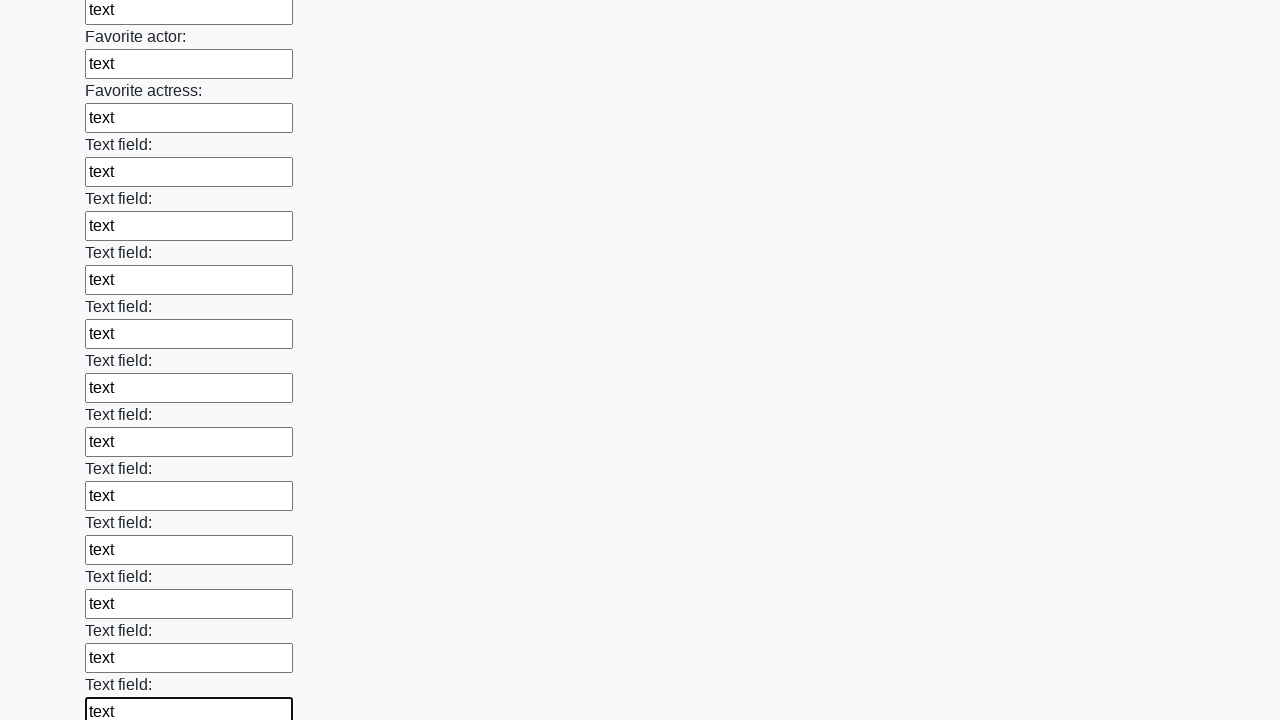

Filled an input field with text on input >> nth=37
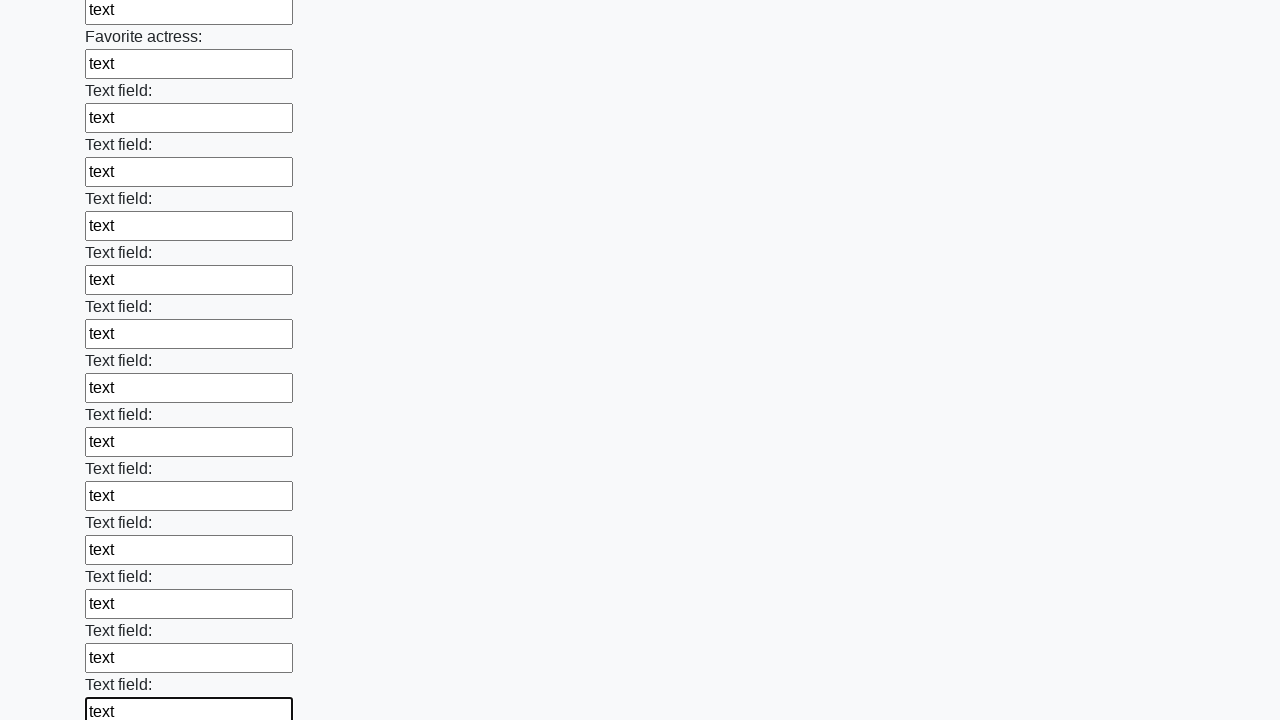

Filled an input field with text on input >> nth=38
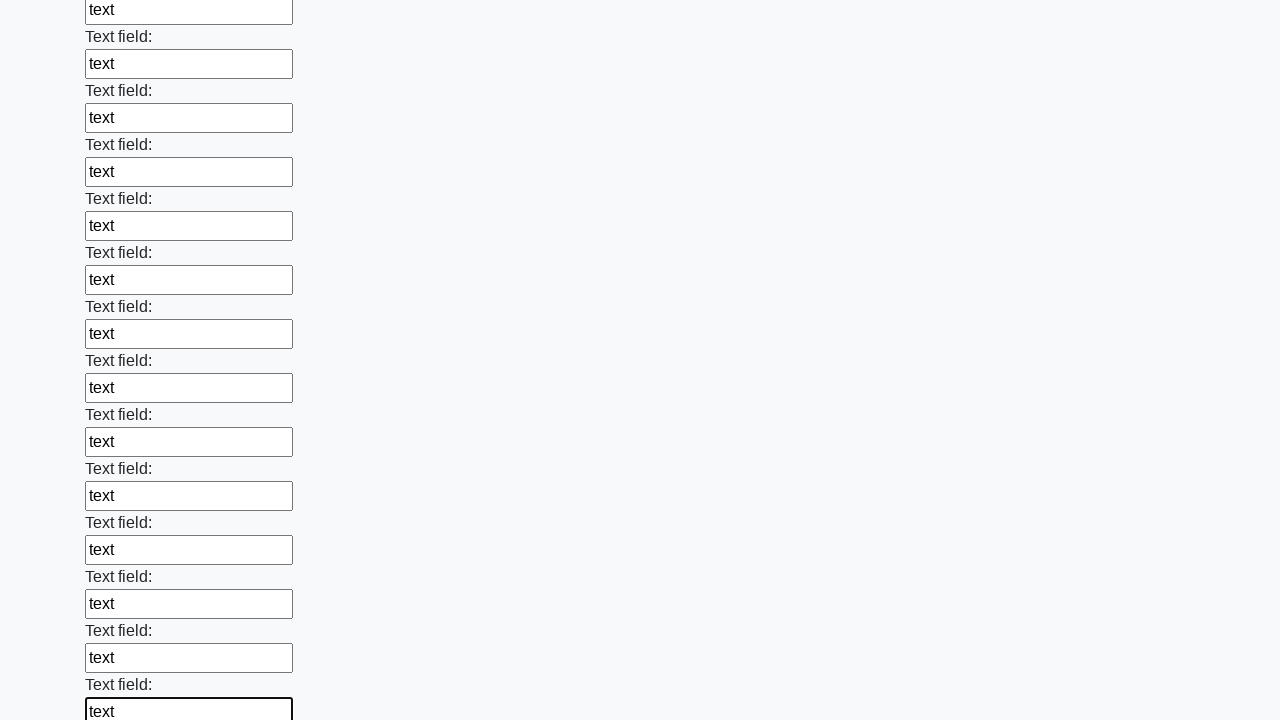

Filled an input field with text on input >> nth=39
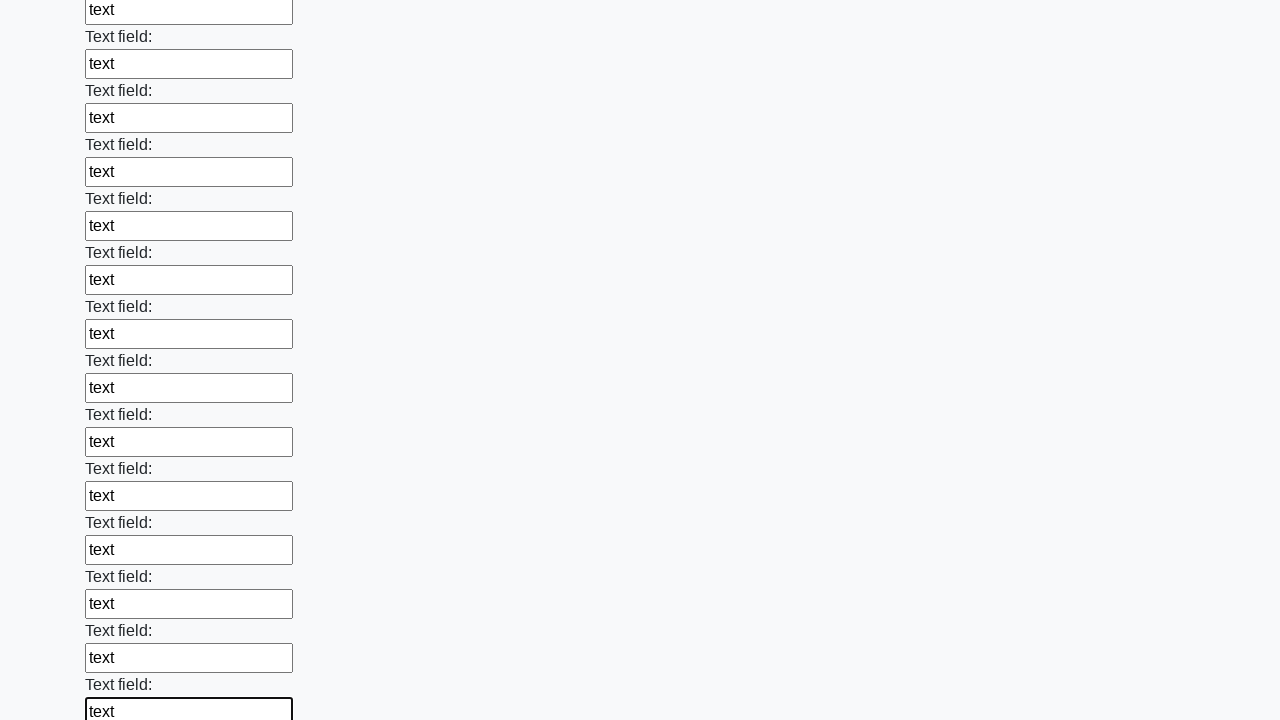

Filled an input field with text on input >> nth=40
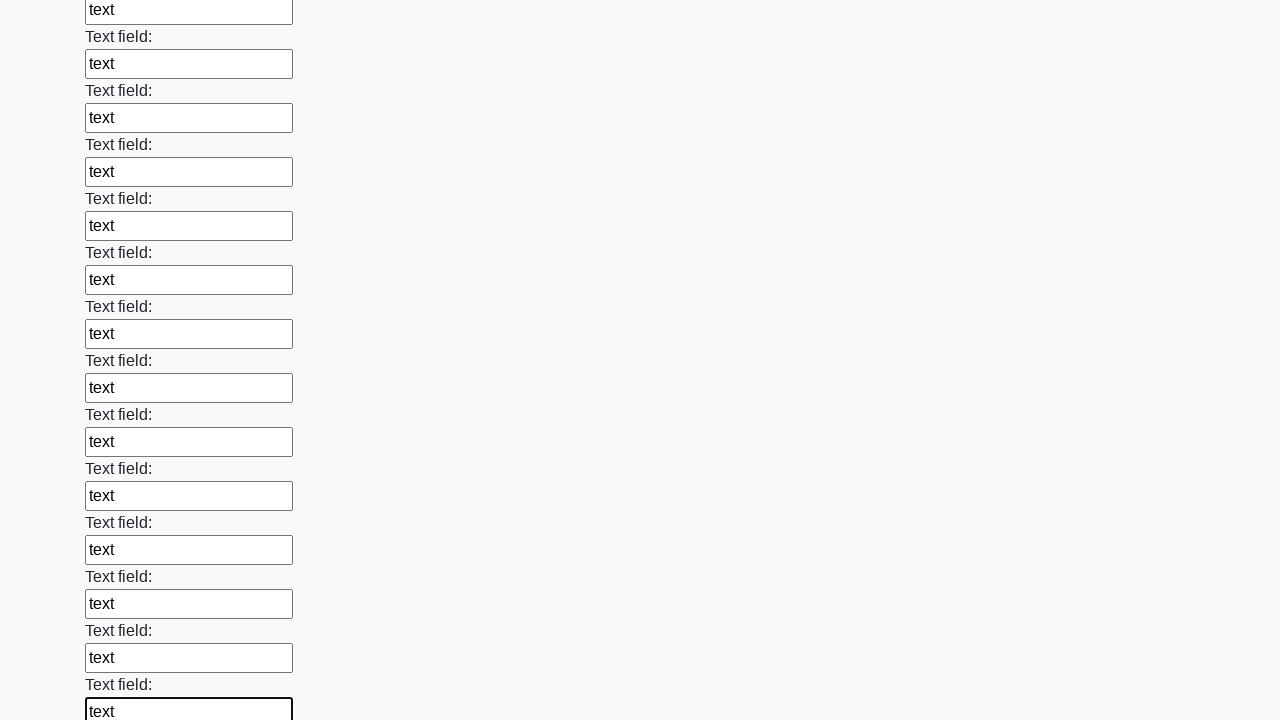

Filled an input field with text on input >> nth=41
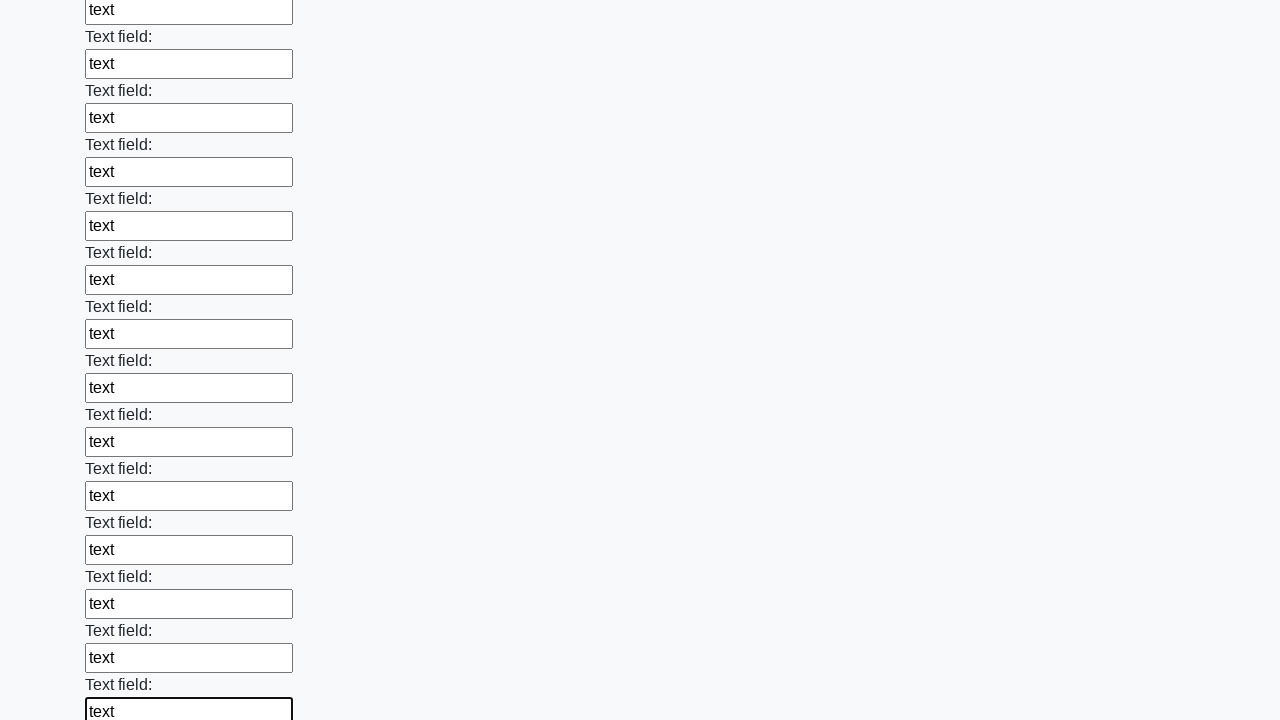

Filled an input field with text on input >> nth=42
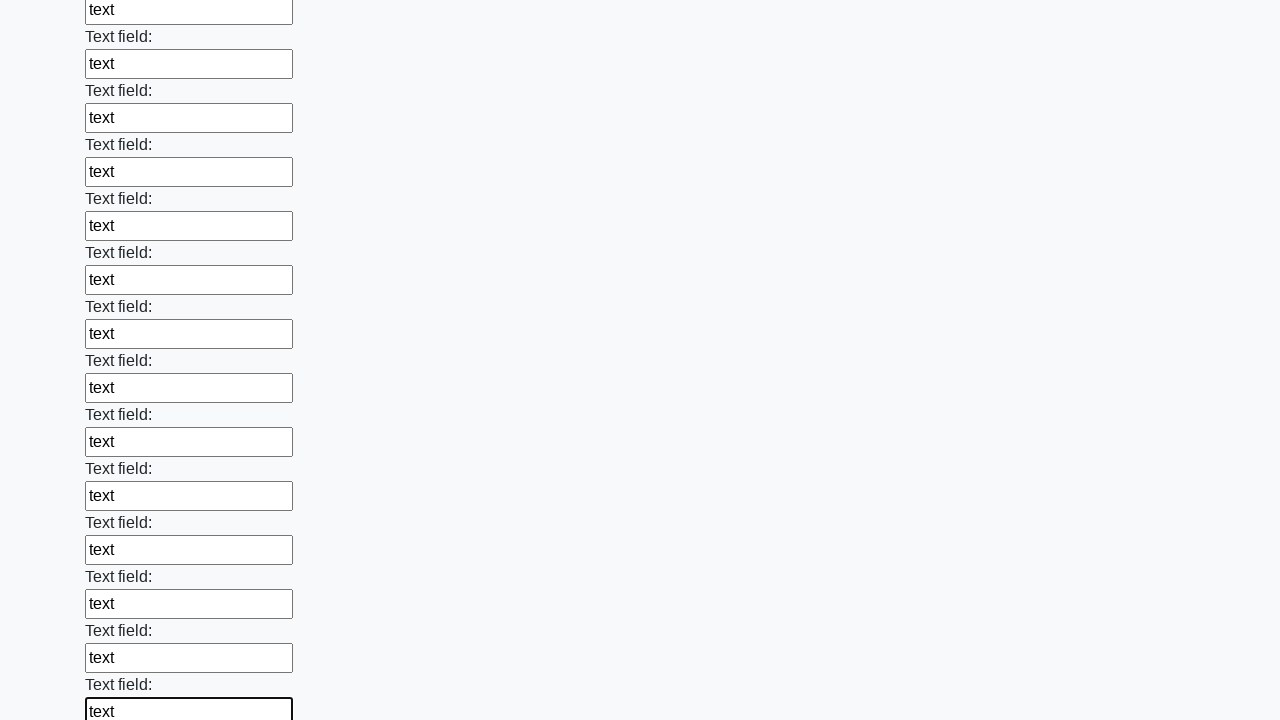

Filled an input field with text on input >> nth=43
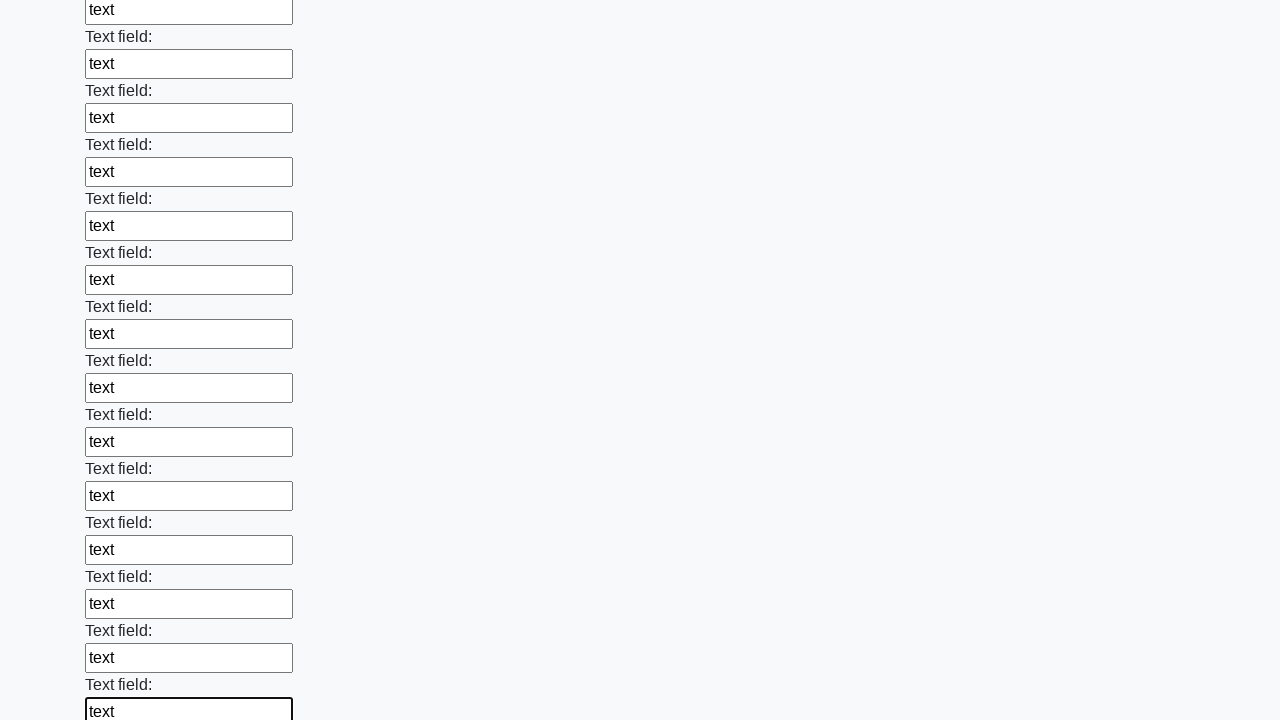

Filled an input field with text on input >> nth=44
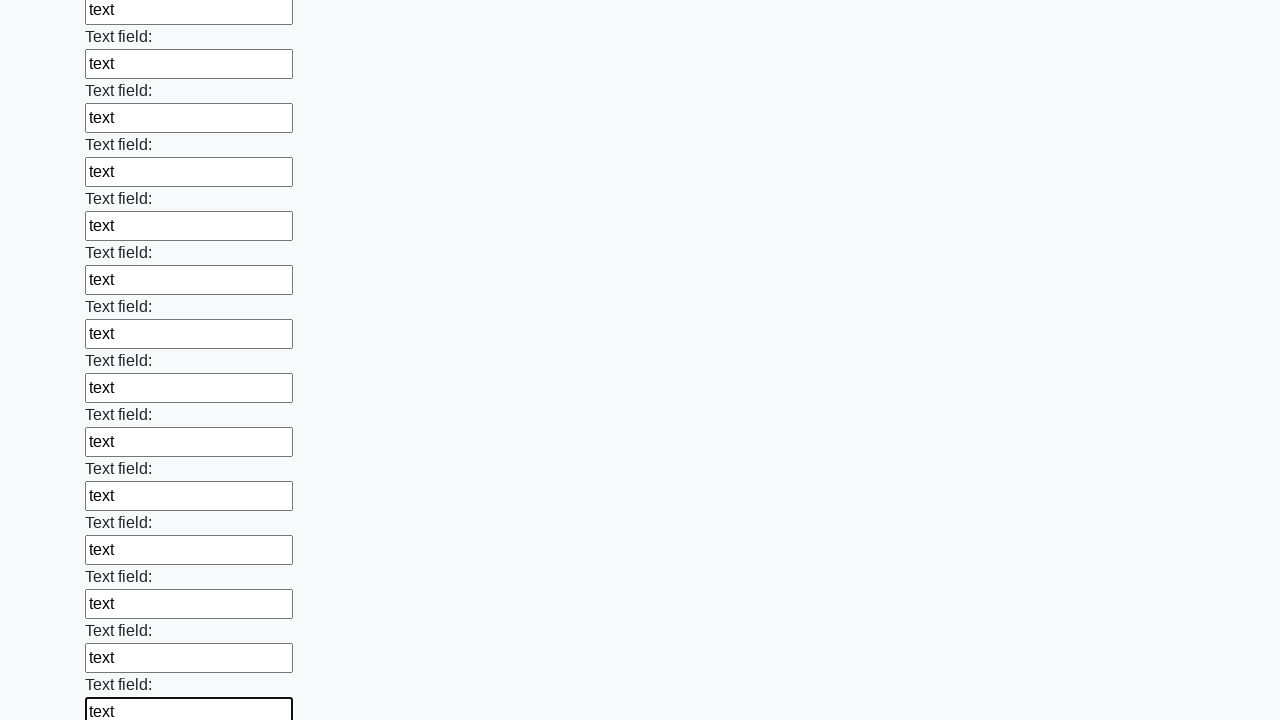

Filled an input field with text on input >> nth=45
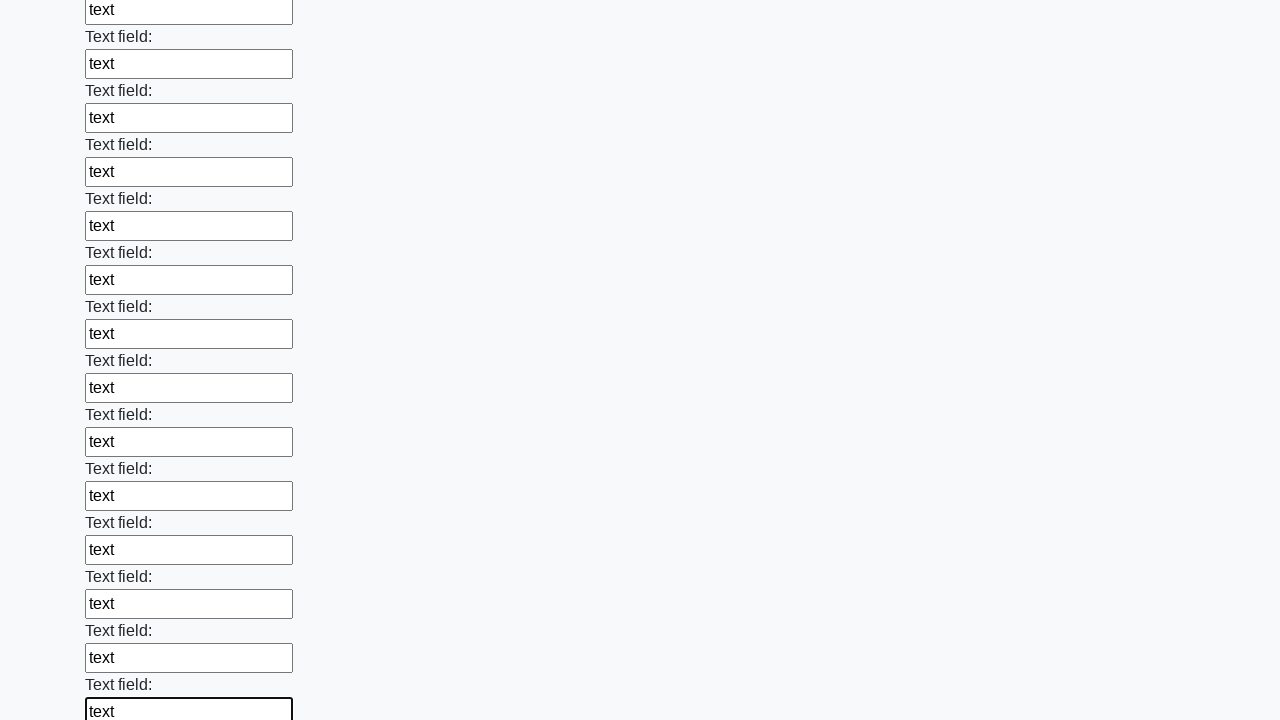

Filled an input field with text on input >> nth=46
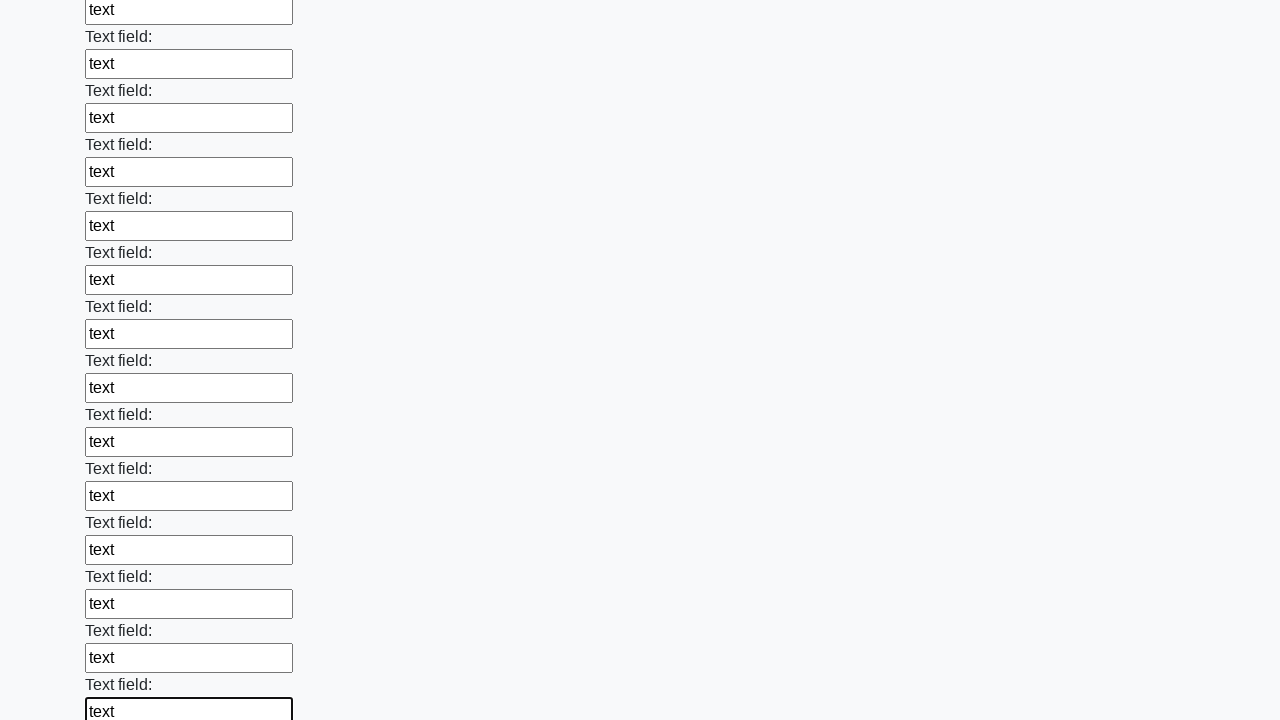

Filled an input field with text on input >> nth=47
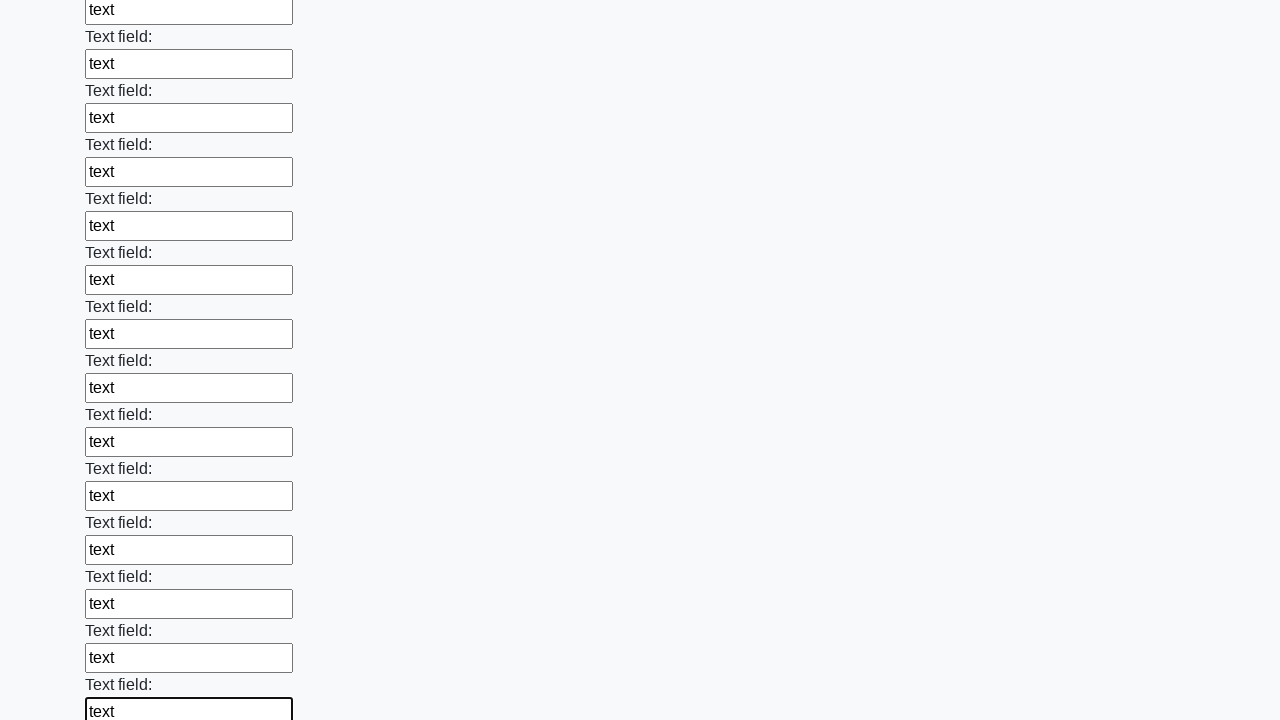

Filled an input field with text on input >> nth=48
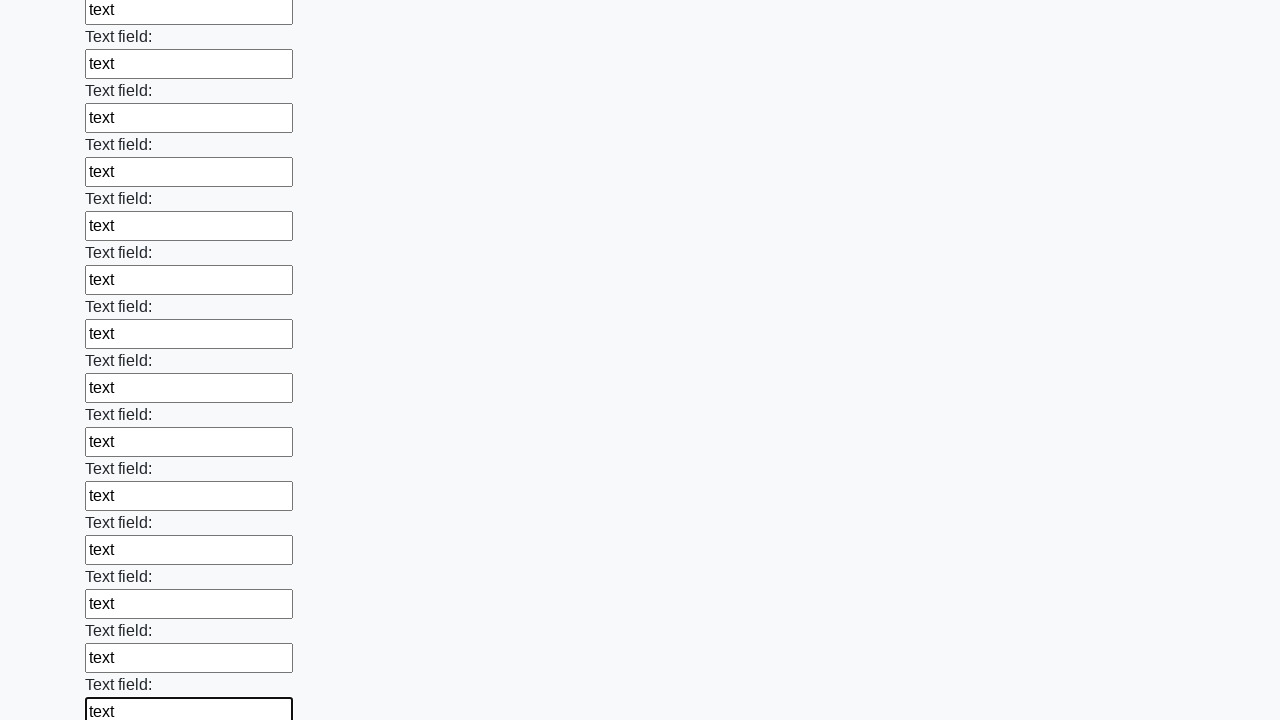

Filled an input field with text on input >> nth=49
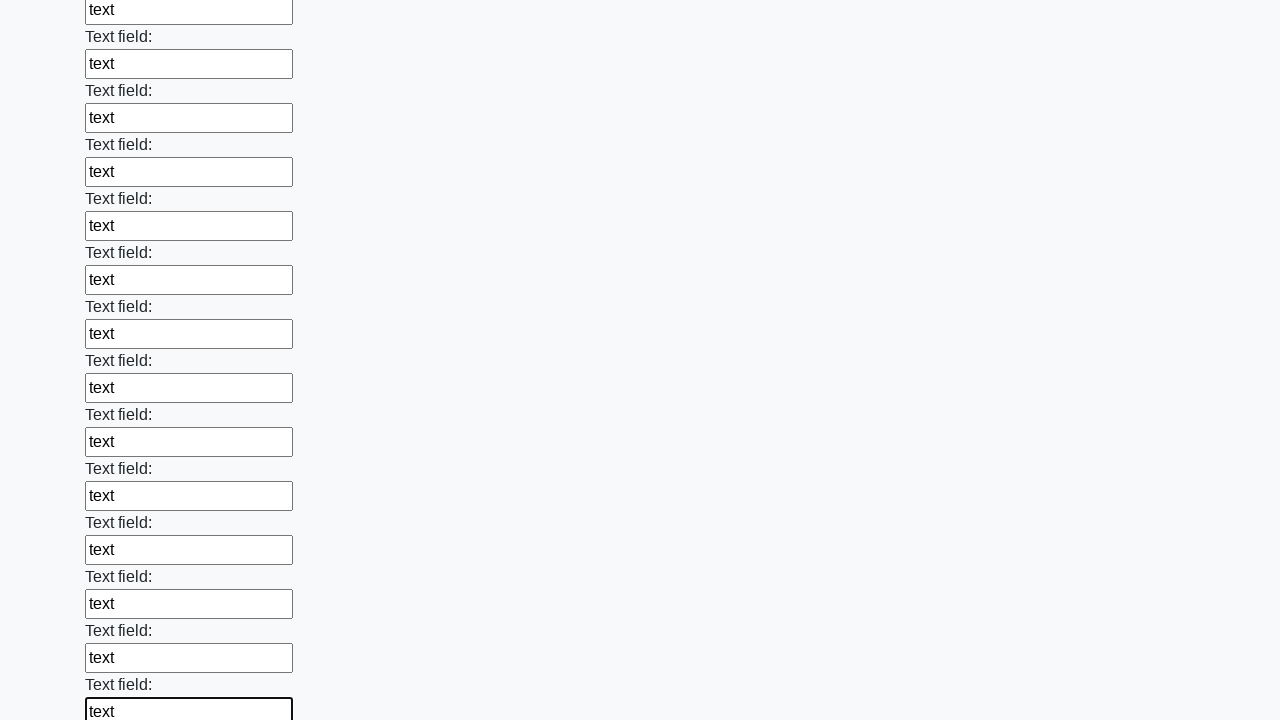

Filled an input field with text on input >> nth=50
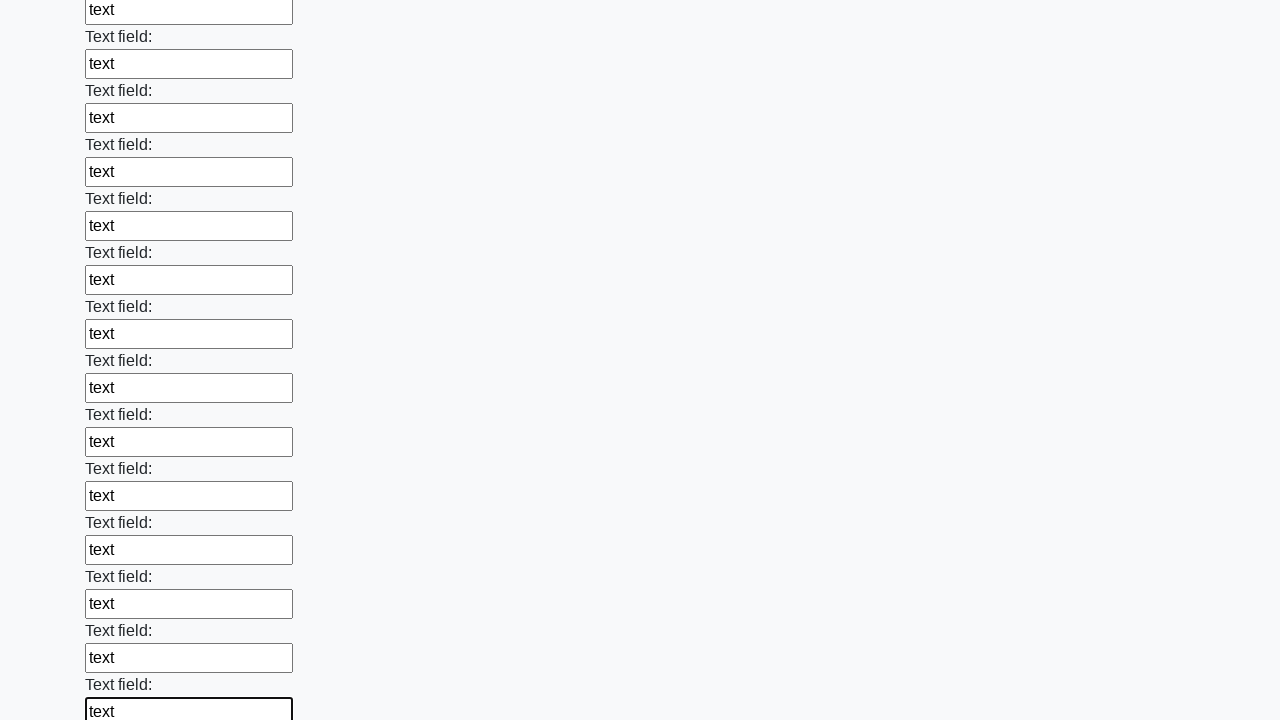

Filled an input field with text on input >> nth=51
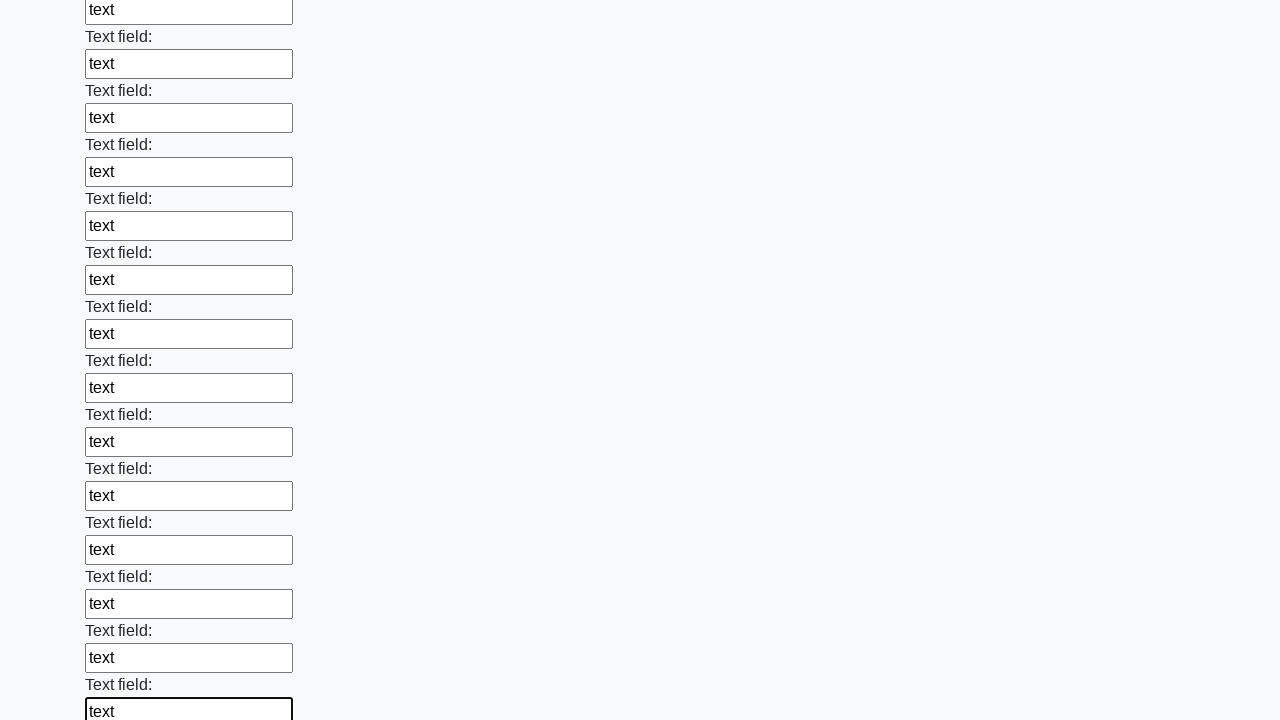

Filled an input field with text on input >> nth=52
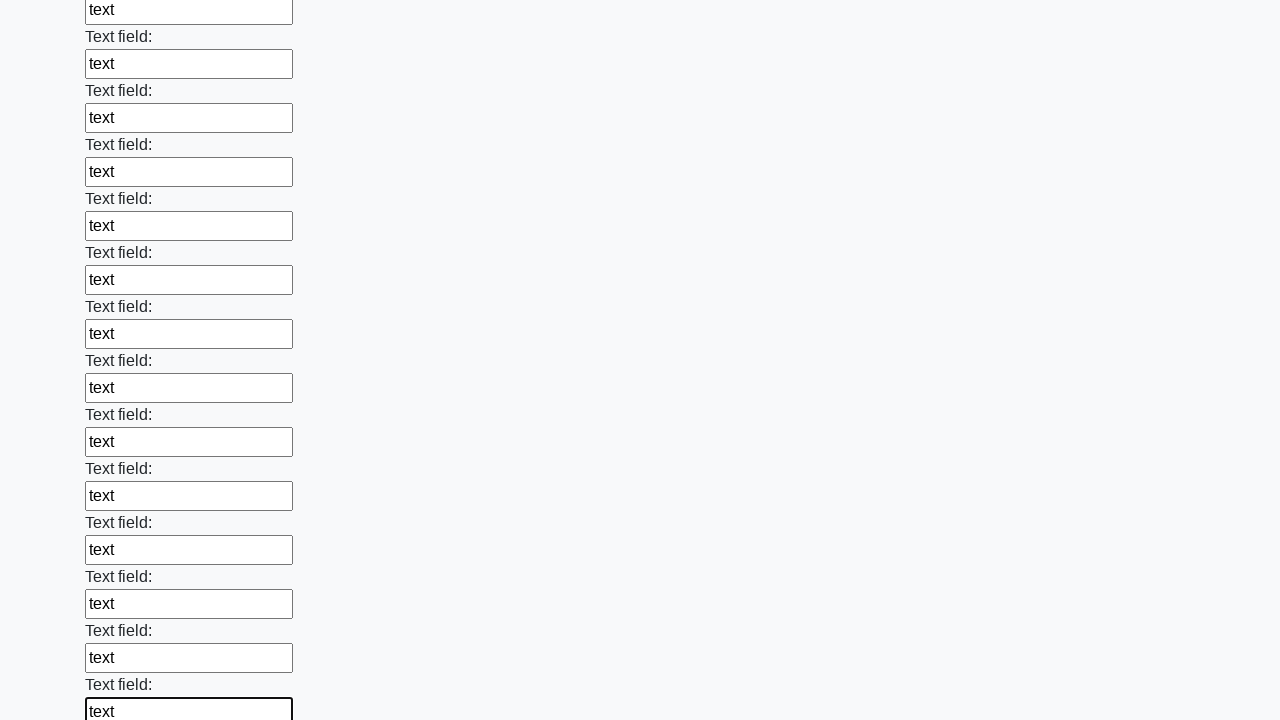

Filled an input field with text on input >> nth=53
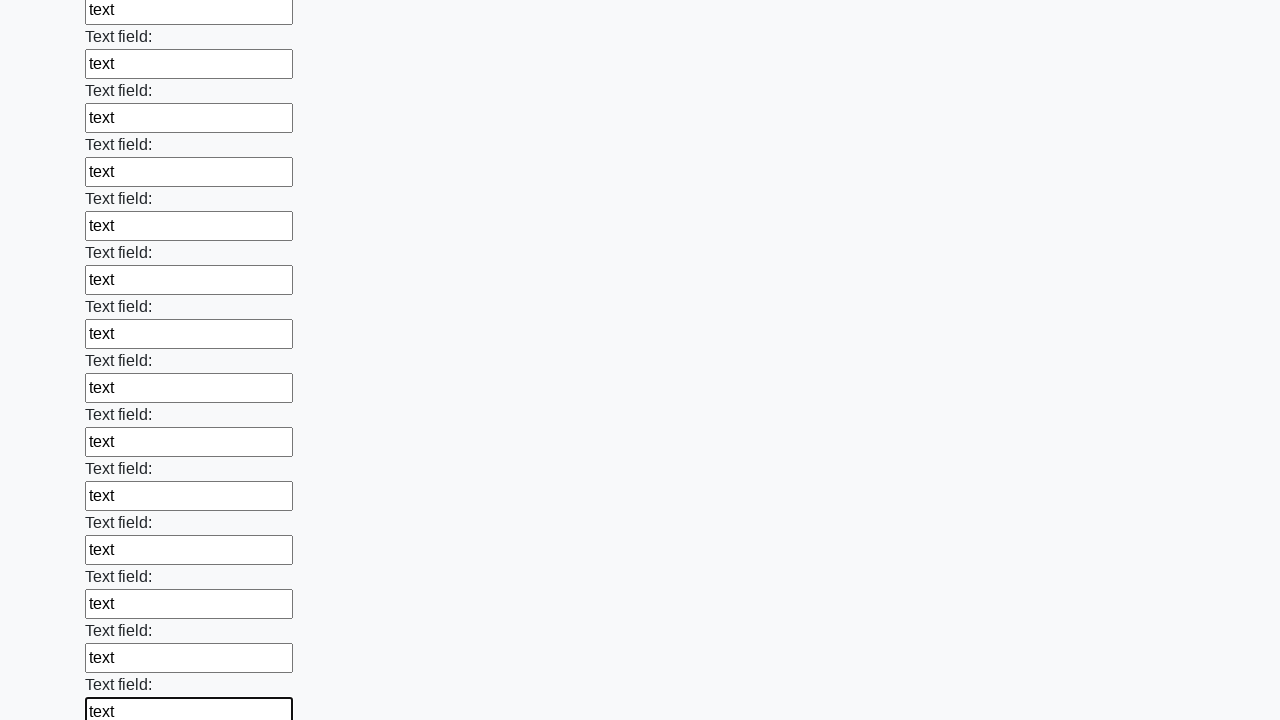

Filled an input field with text on input >> nth=54
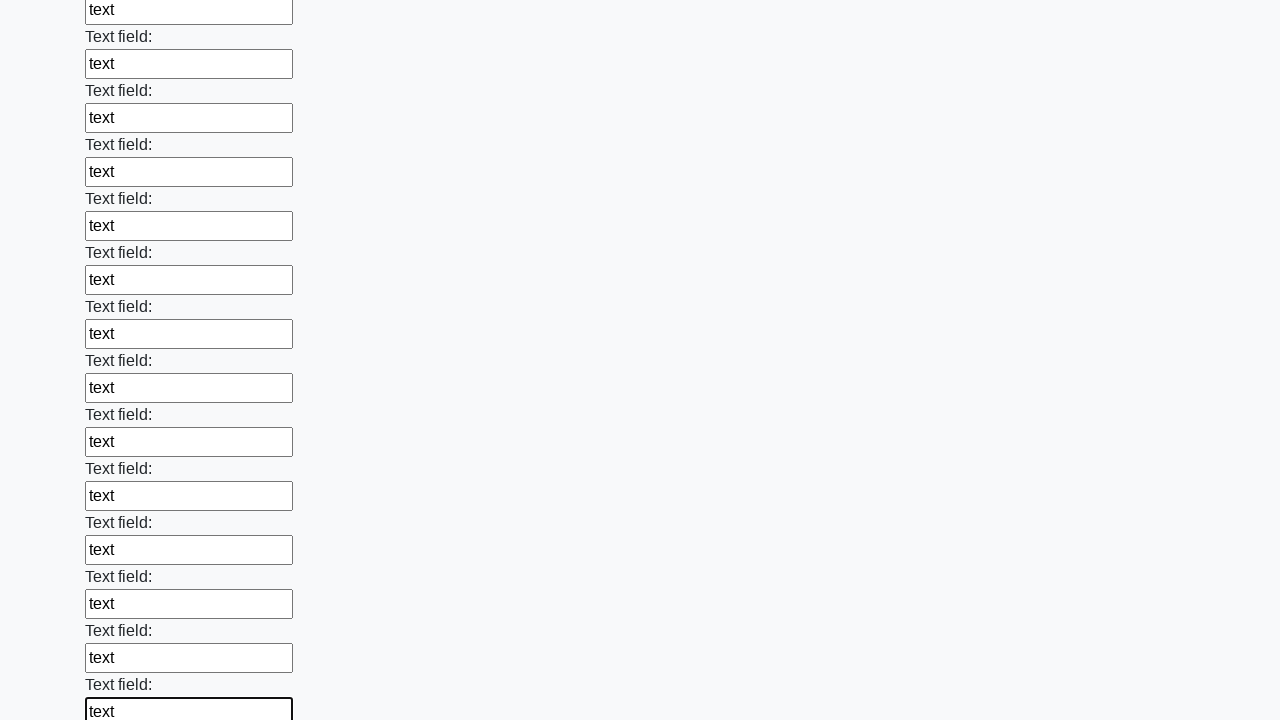

Filled an input field with text on input >> nth=55
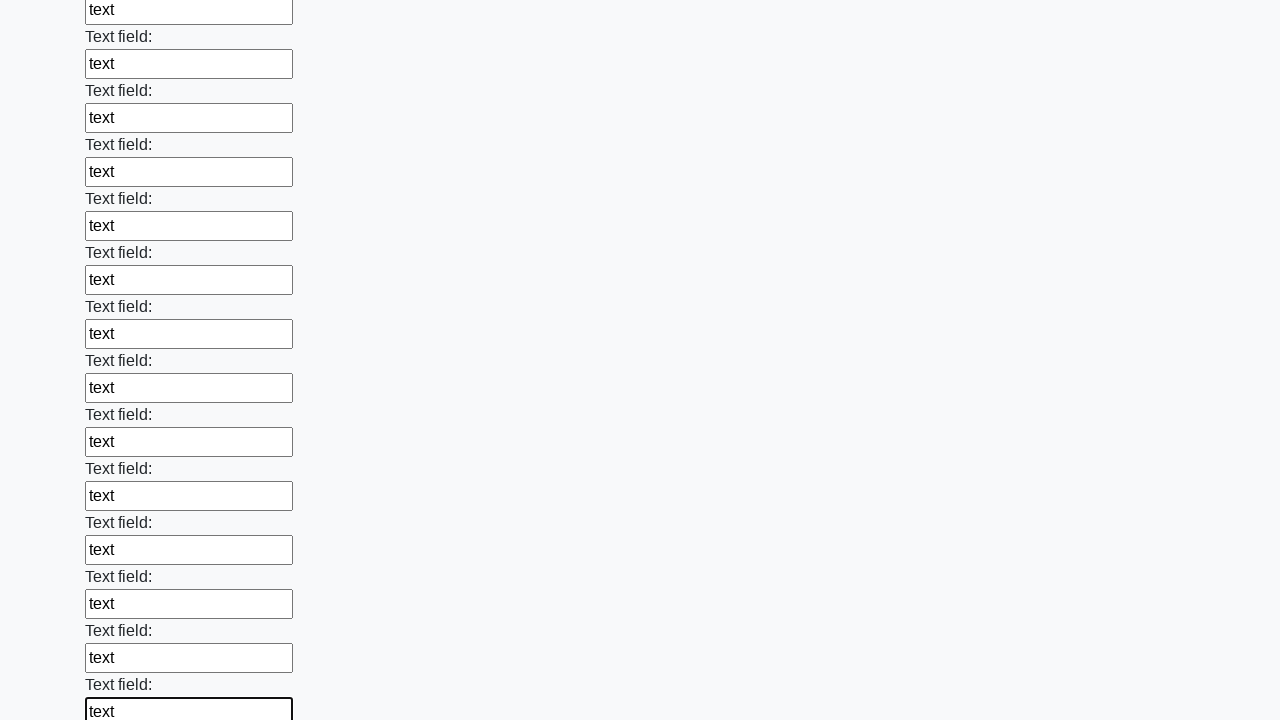

Filled an input field with text on input >> nth=56
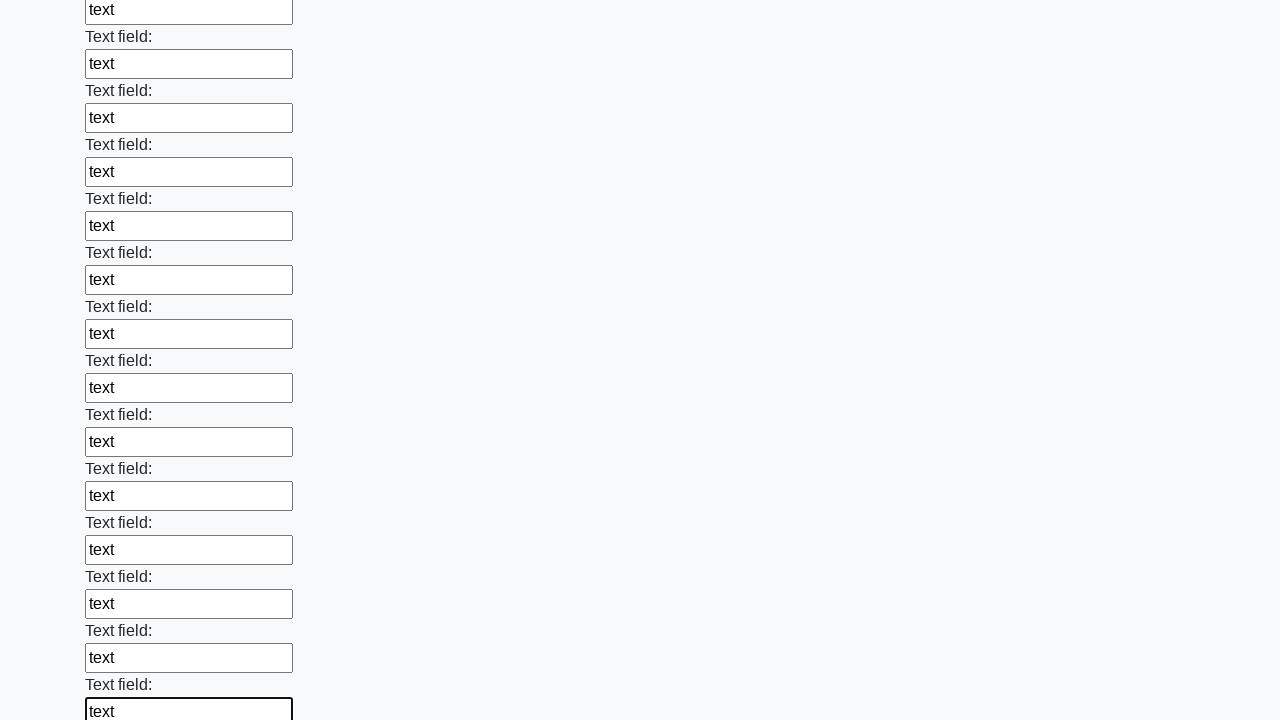

Filled an input field with text on input >> nth=57
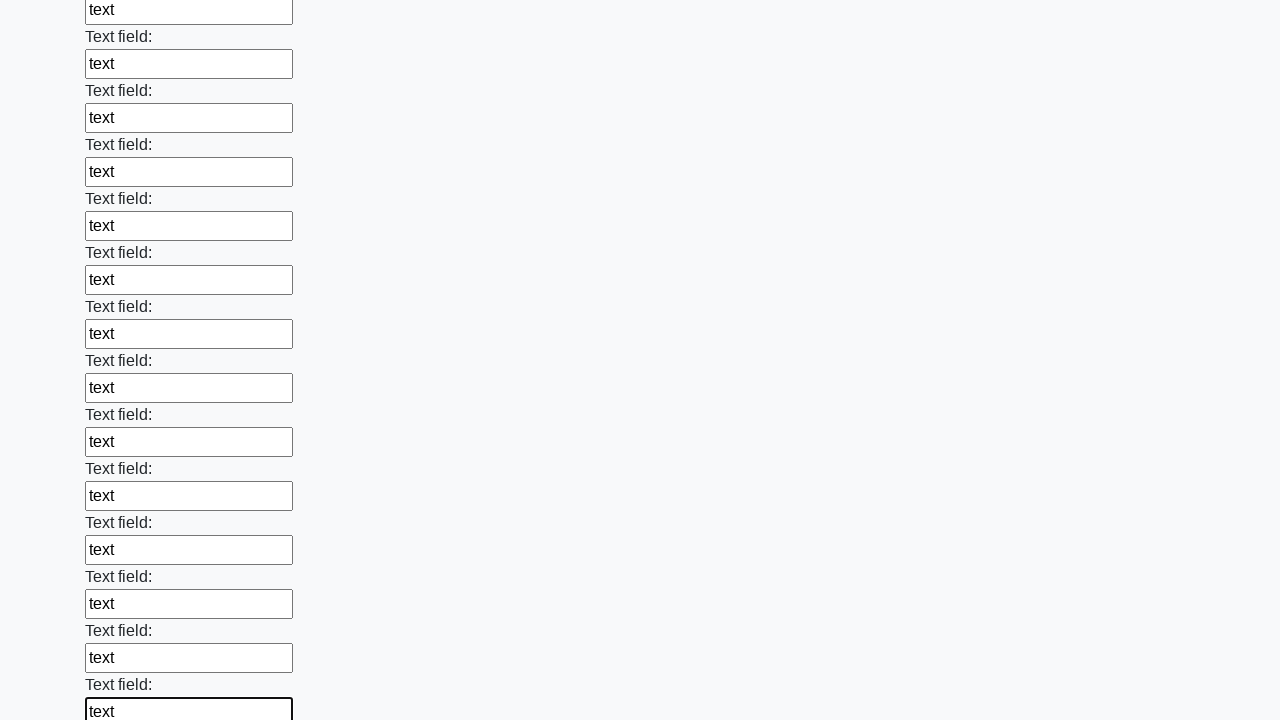

Filled an input field with text on input >> nth=58
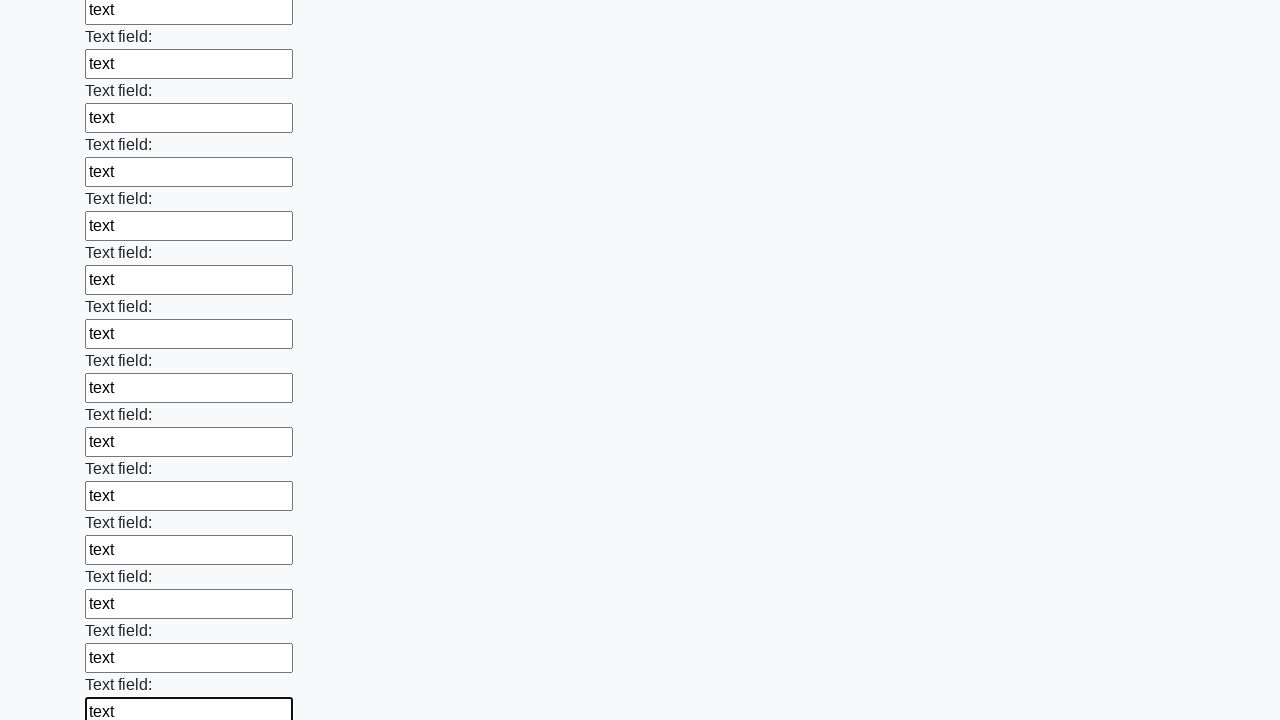

Filled an input field with text on input >> nth=59
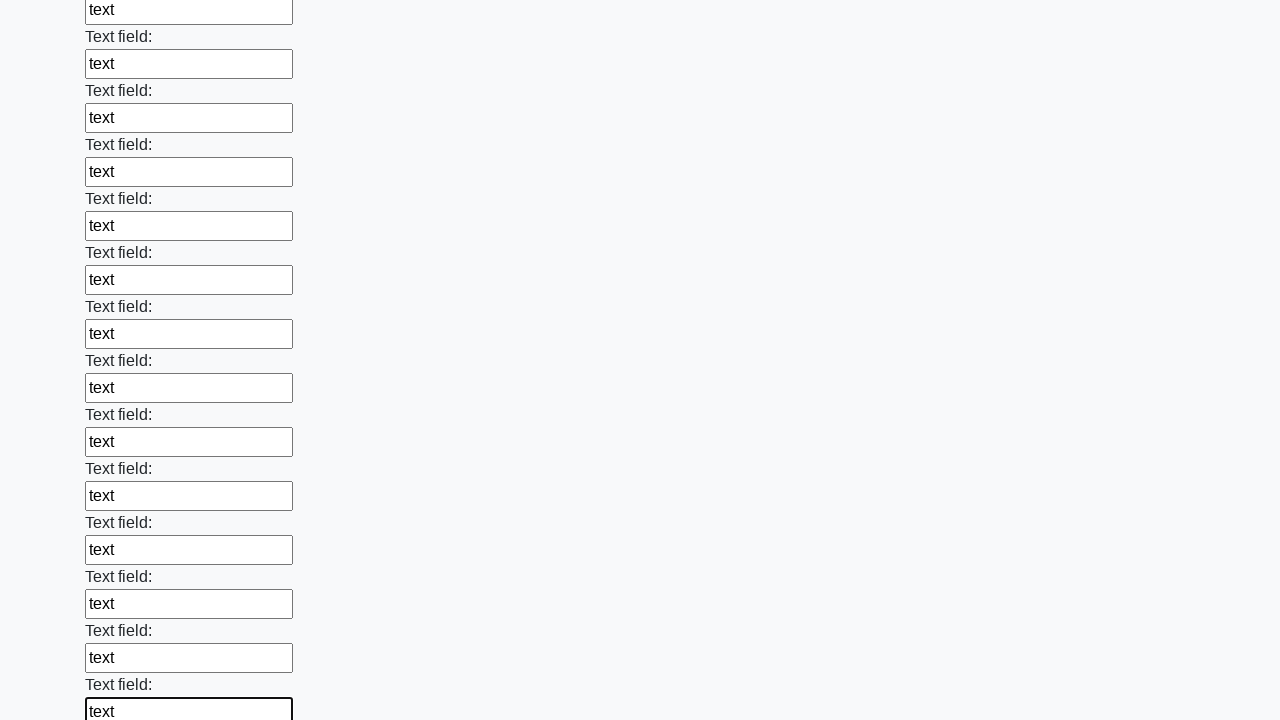

Filled an input field with text on input >> nth=60
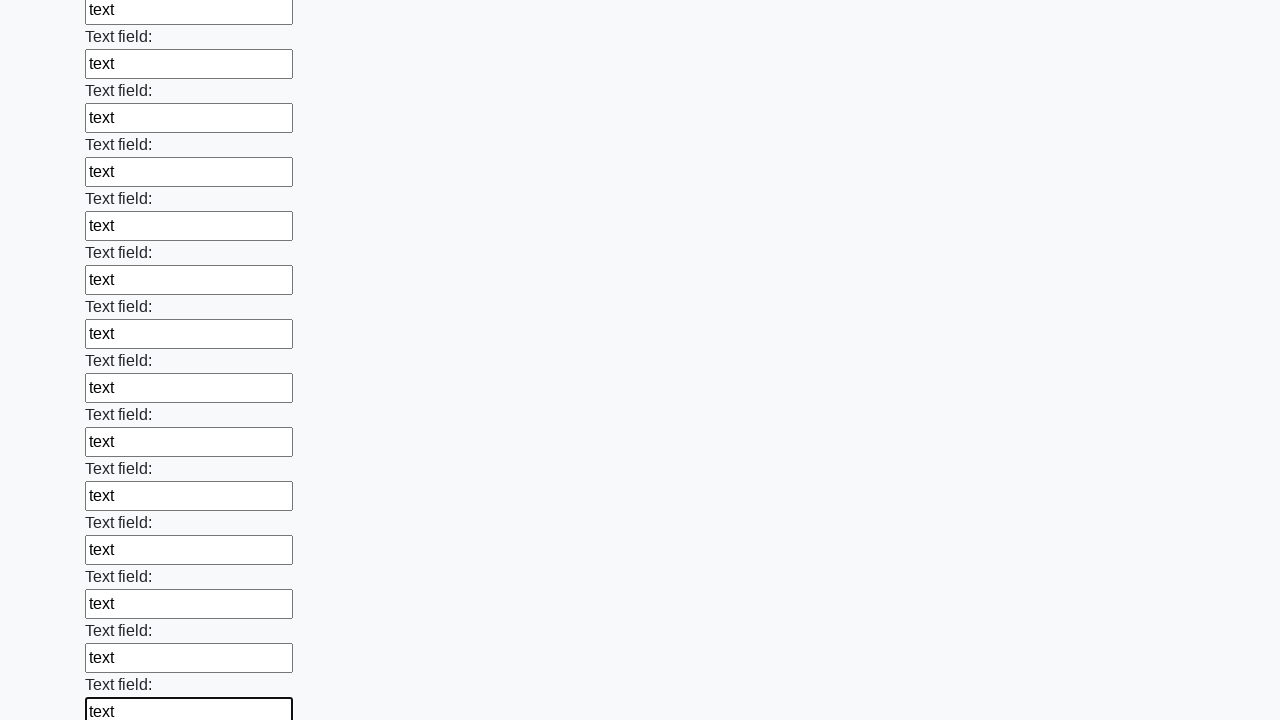

Filled an input field with text on input >> nth=61
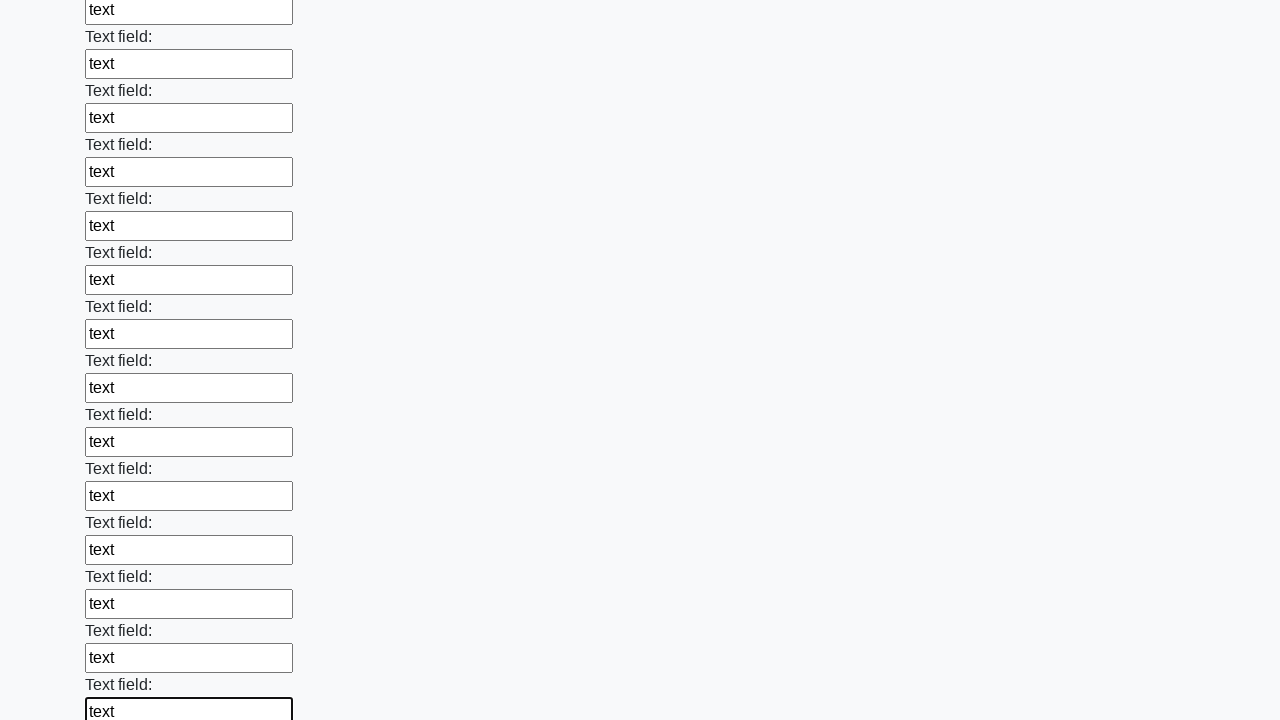

Filled an input field with text on input >> nth=62
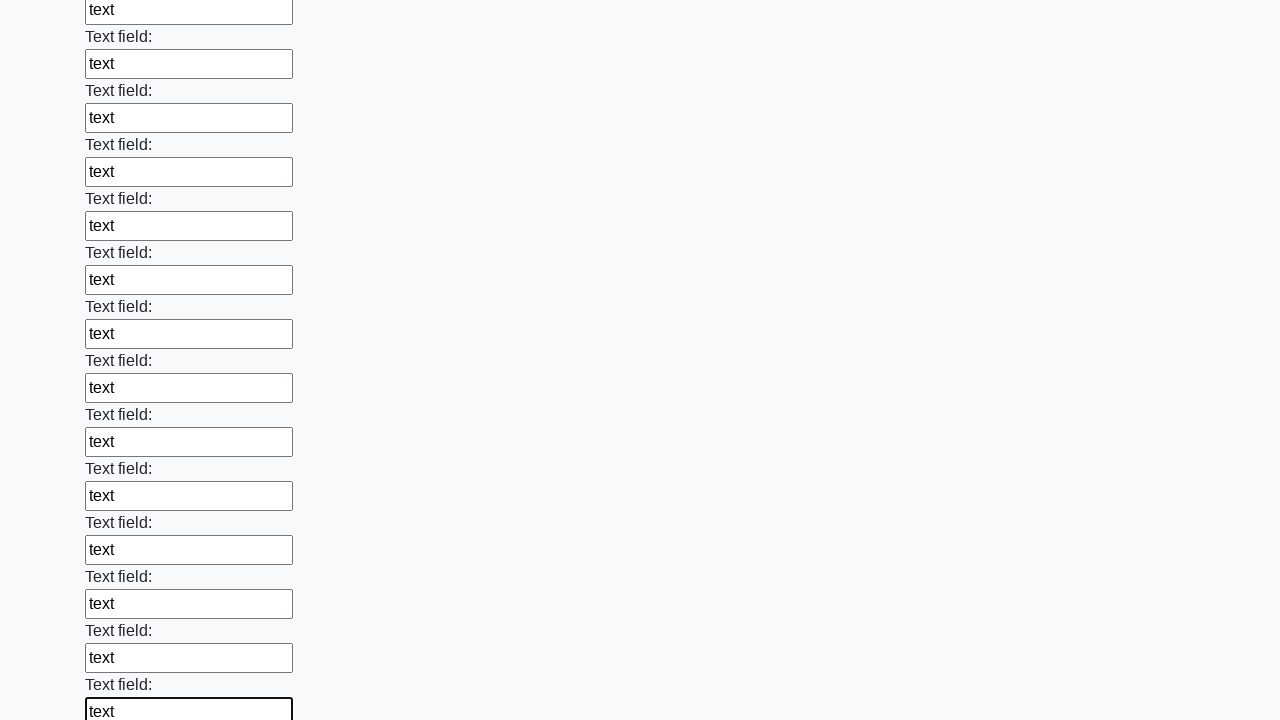

Filled an input field with text on input >> nth=63
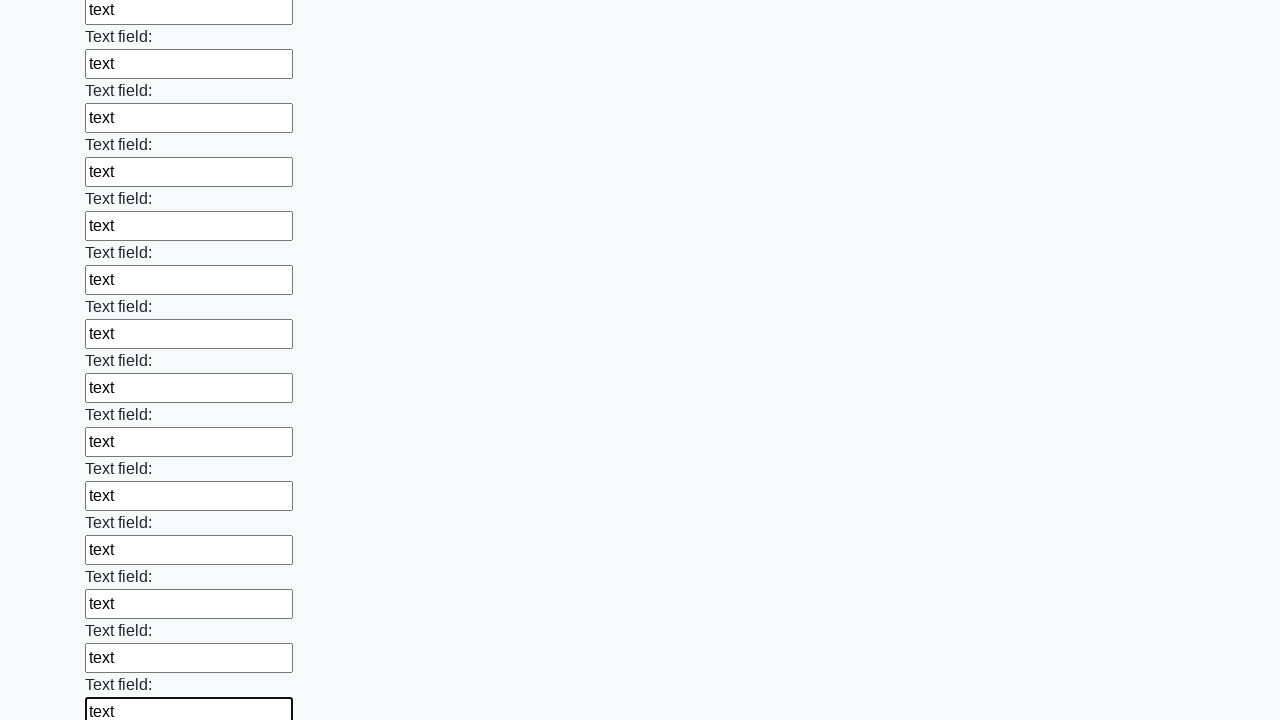

Filled an input field with text on input >> nth=64
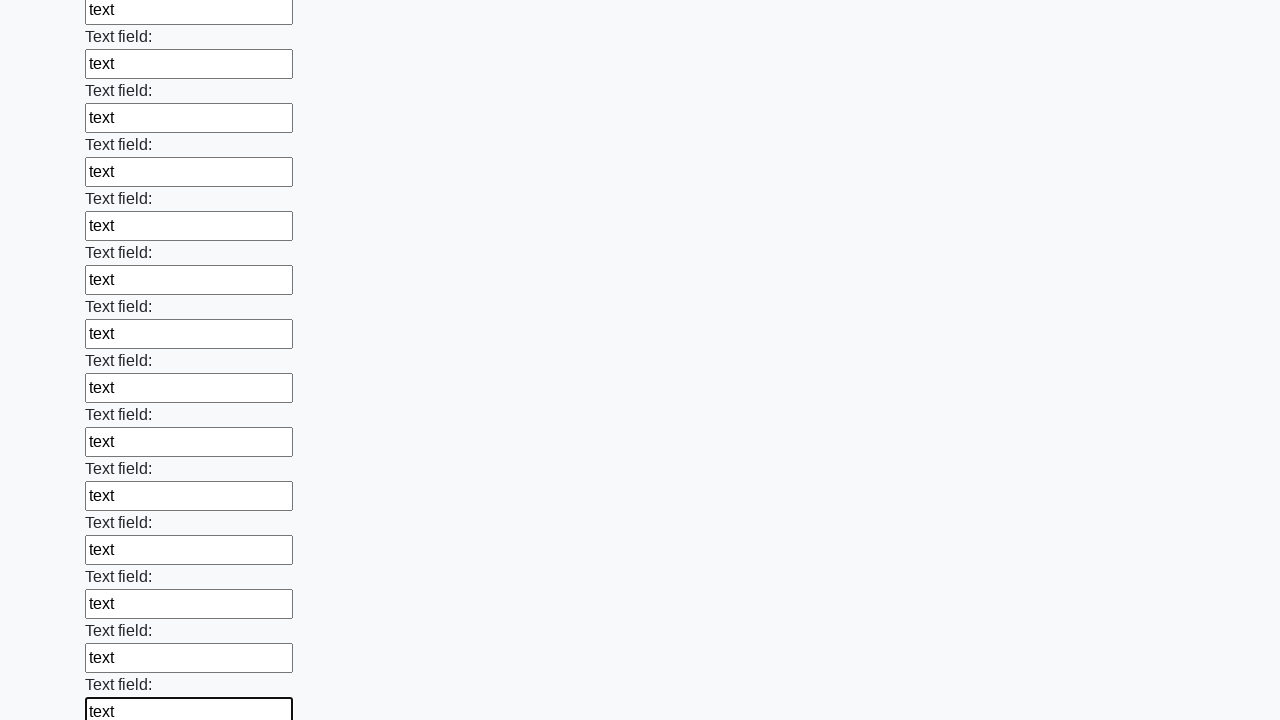

Filled an input field with text on input >> nth=65
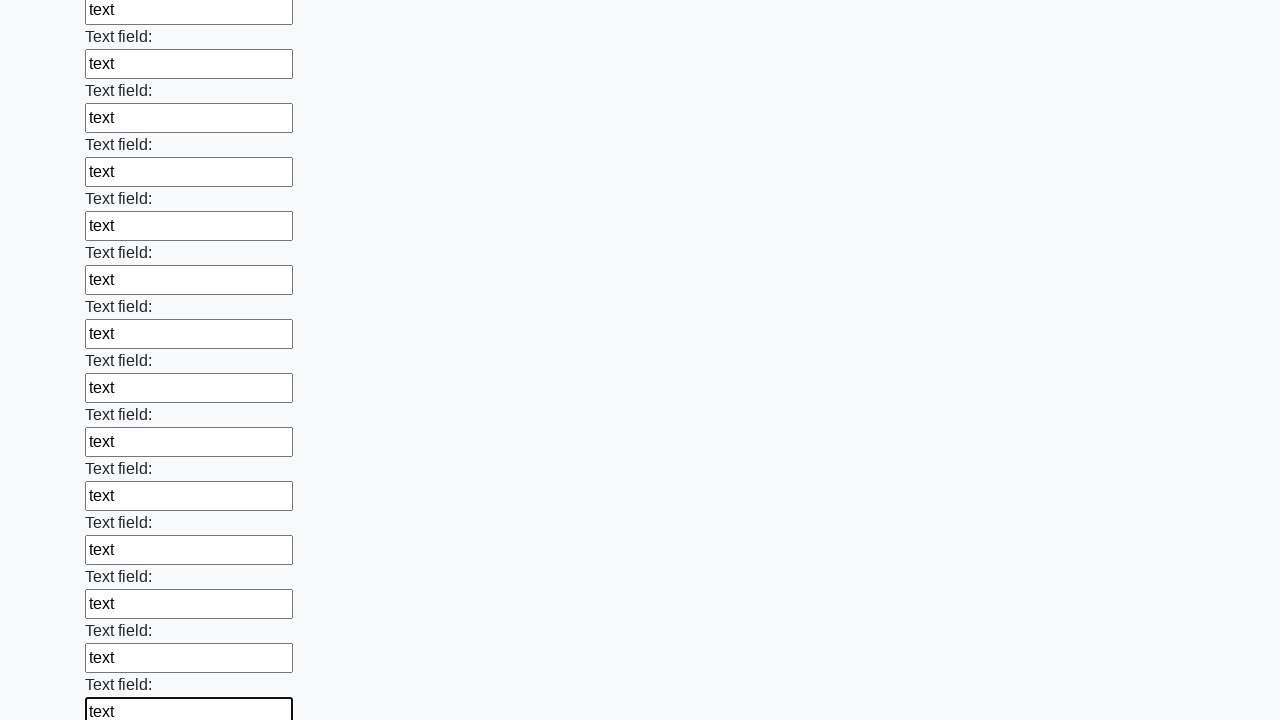

Filled an input field with text on input >> nth=66
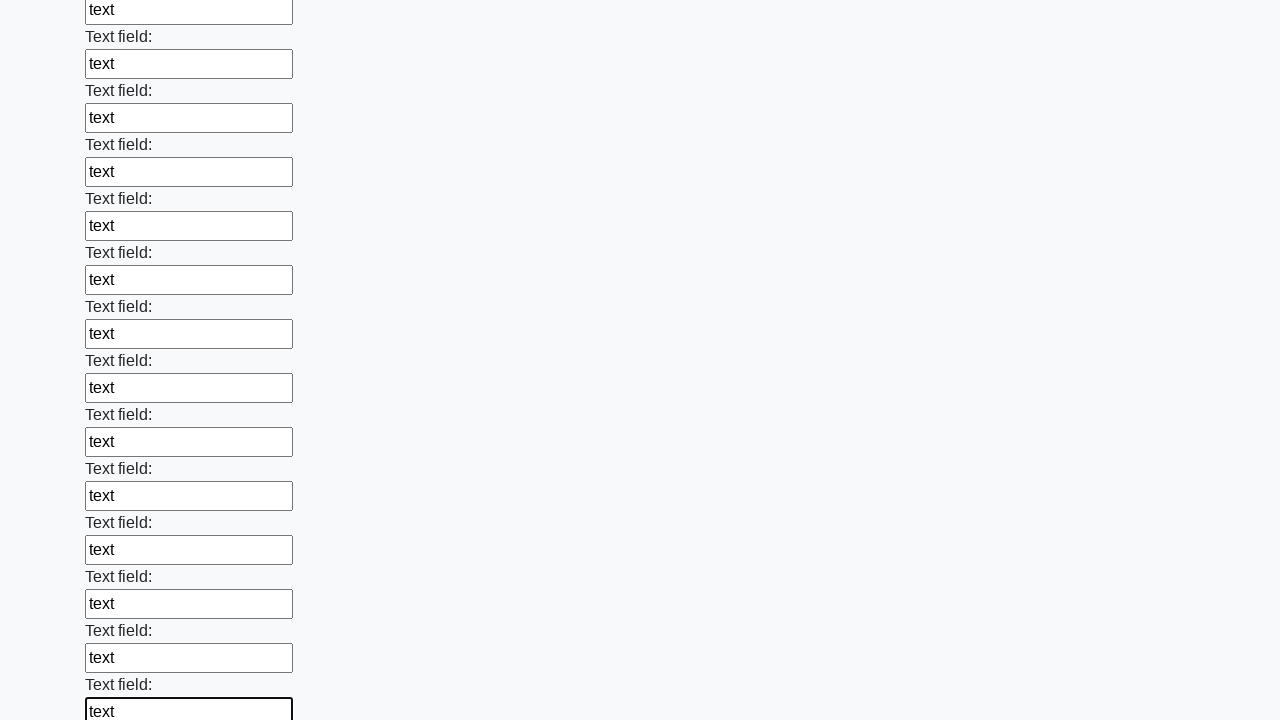

Filled an input field with text on input >> nth=67
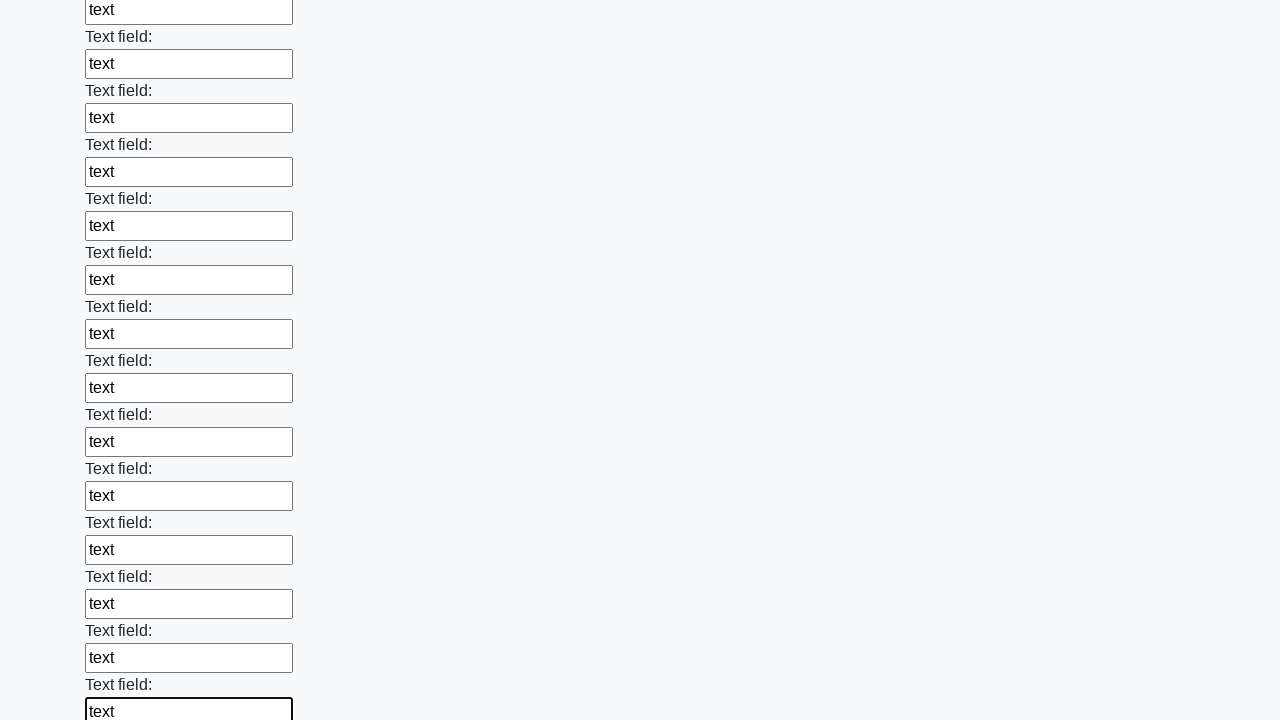

Filled an input field with text on input >> nth=68
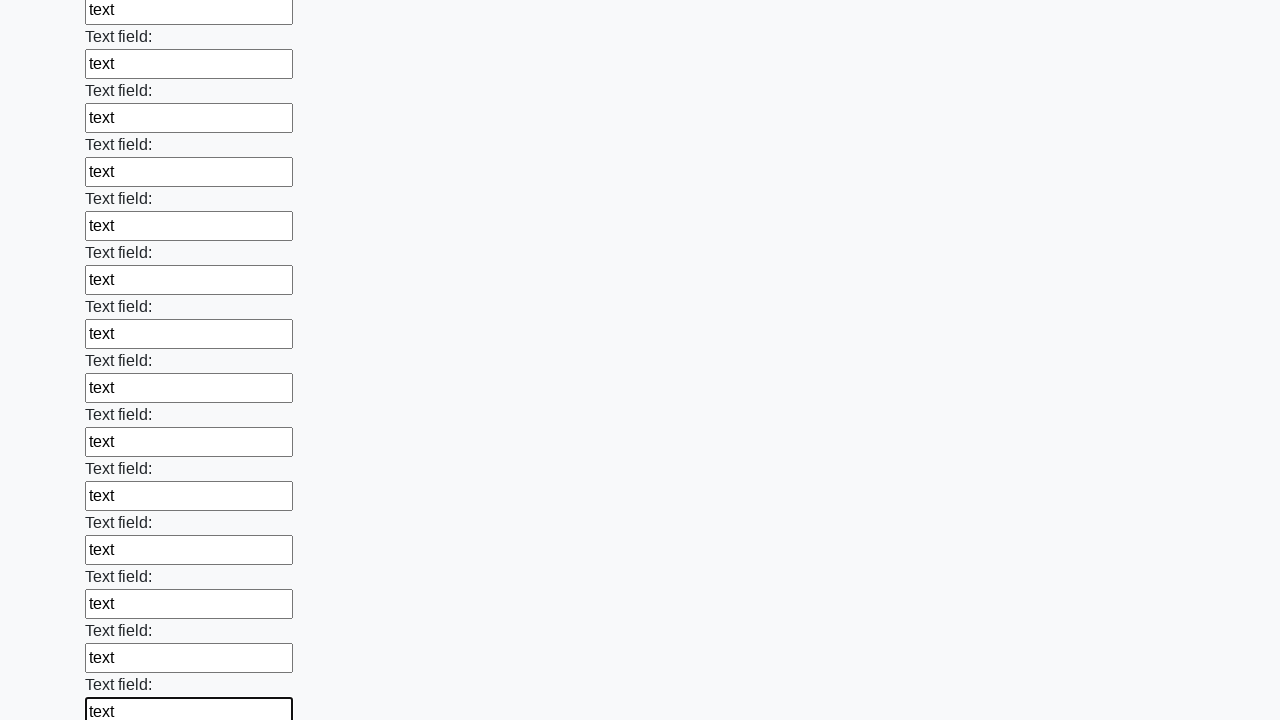

Filled an input field with text on input >> nth=69
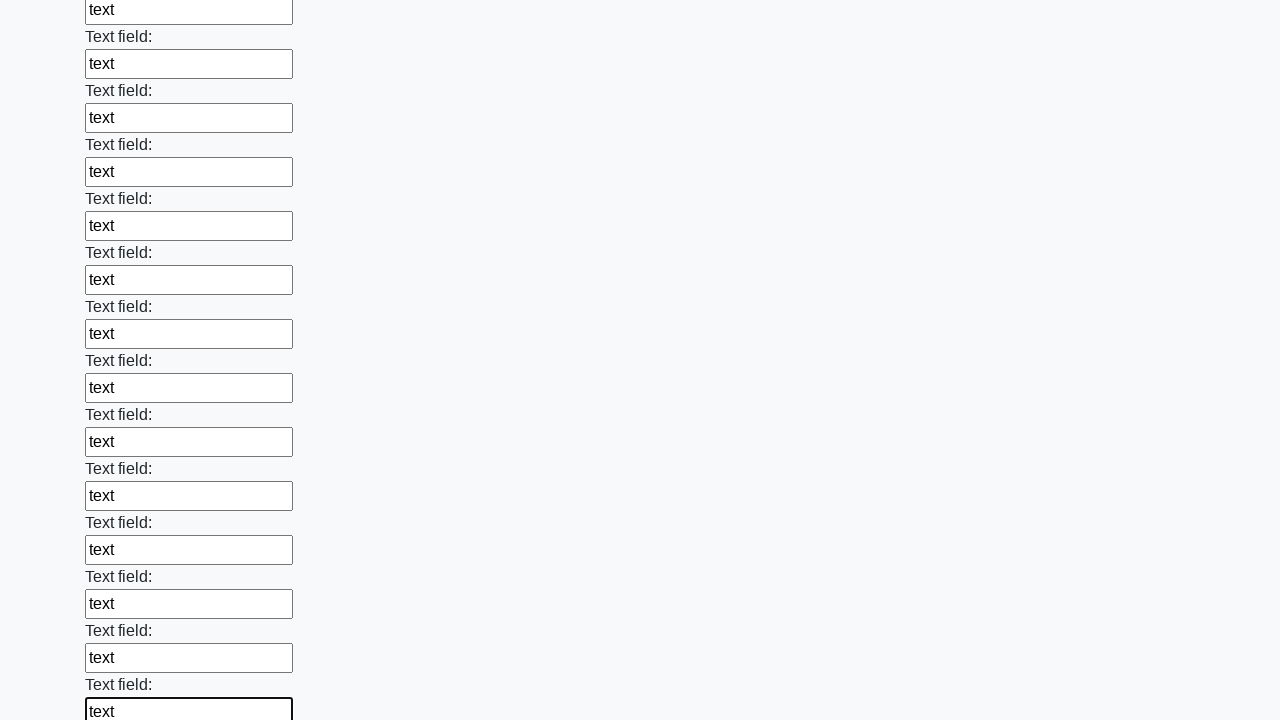

Filled an input field with text on input >> nth=70
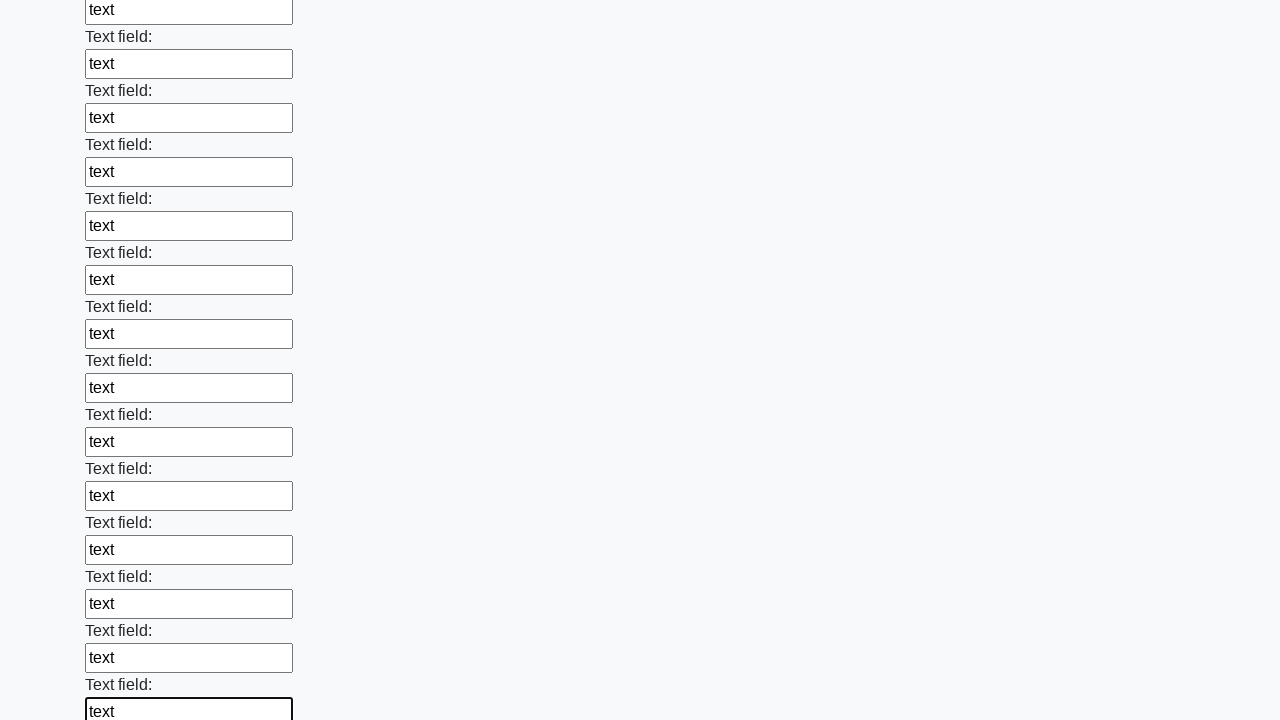

Filled an input field with text on input >> nth=71
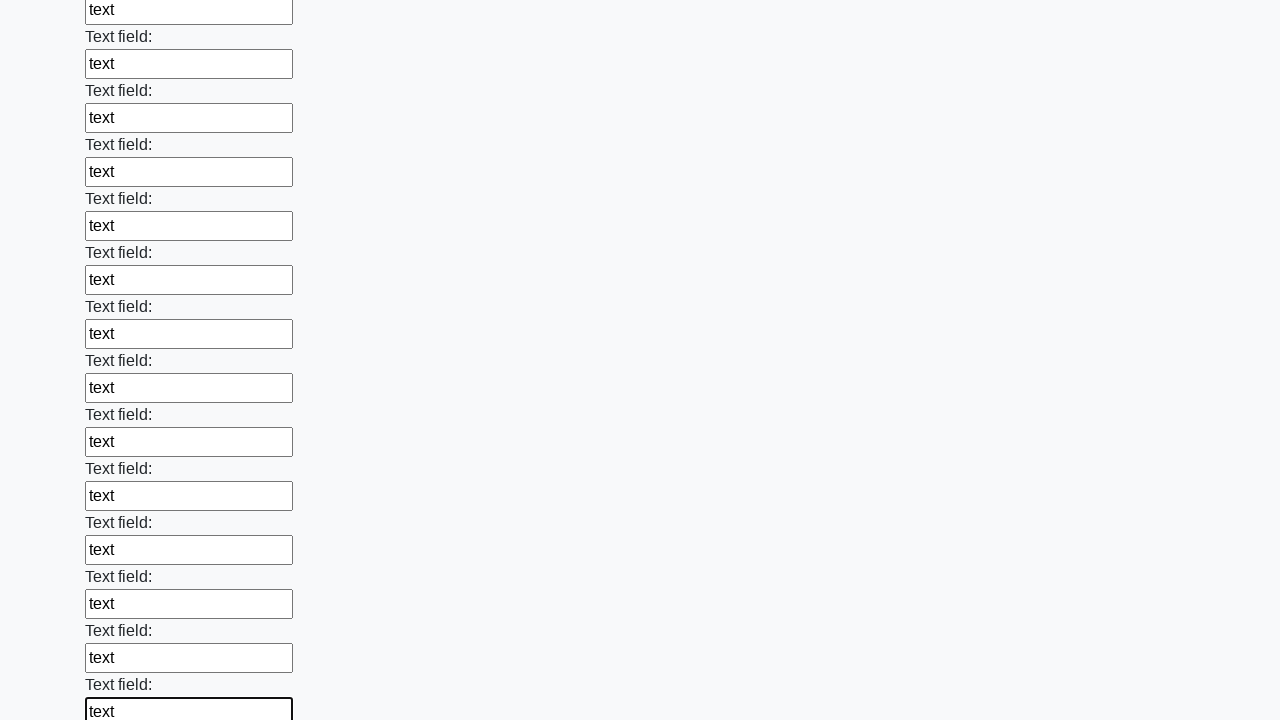

Filled an input field with text on input >> nth=72
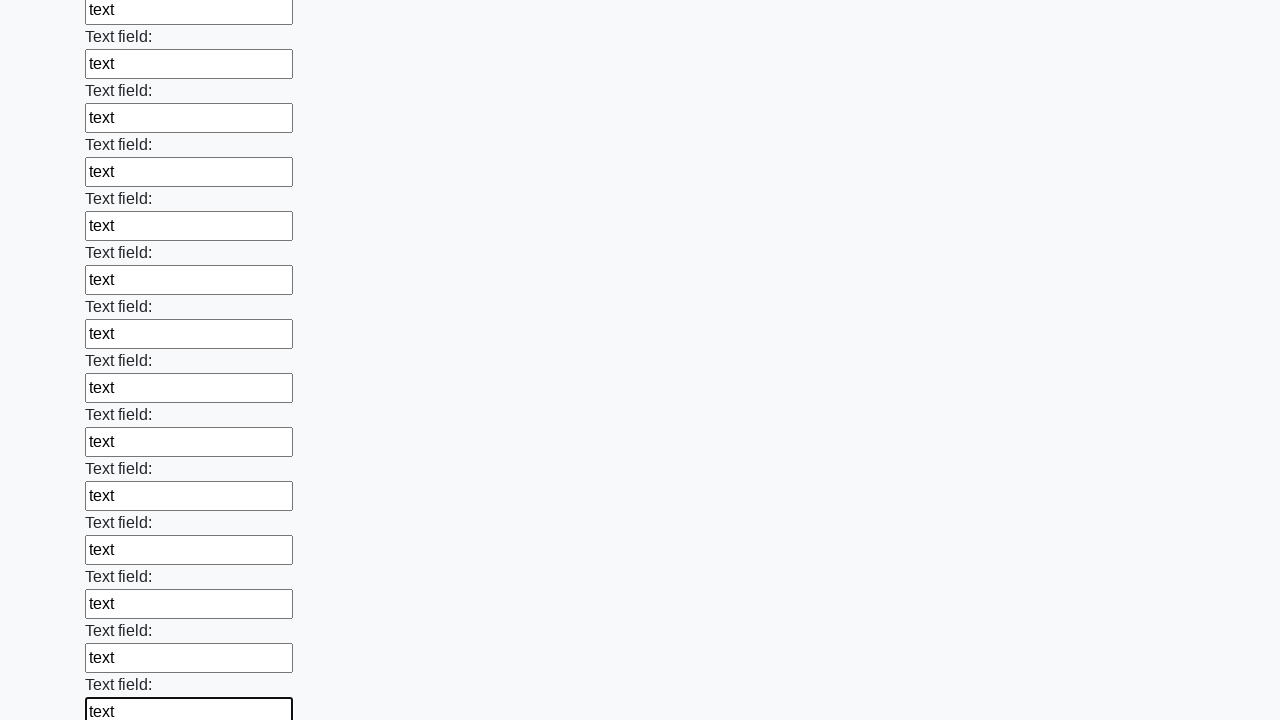

Filled an input field with text on input >> nth=73
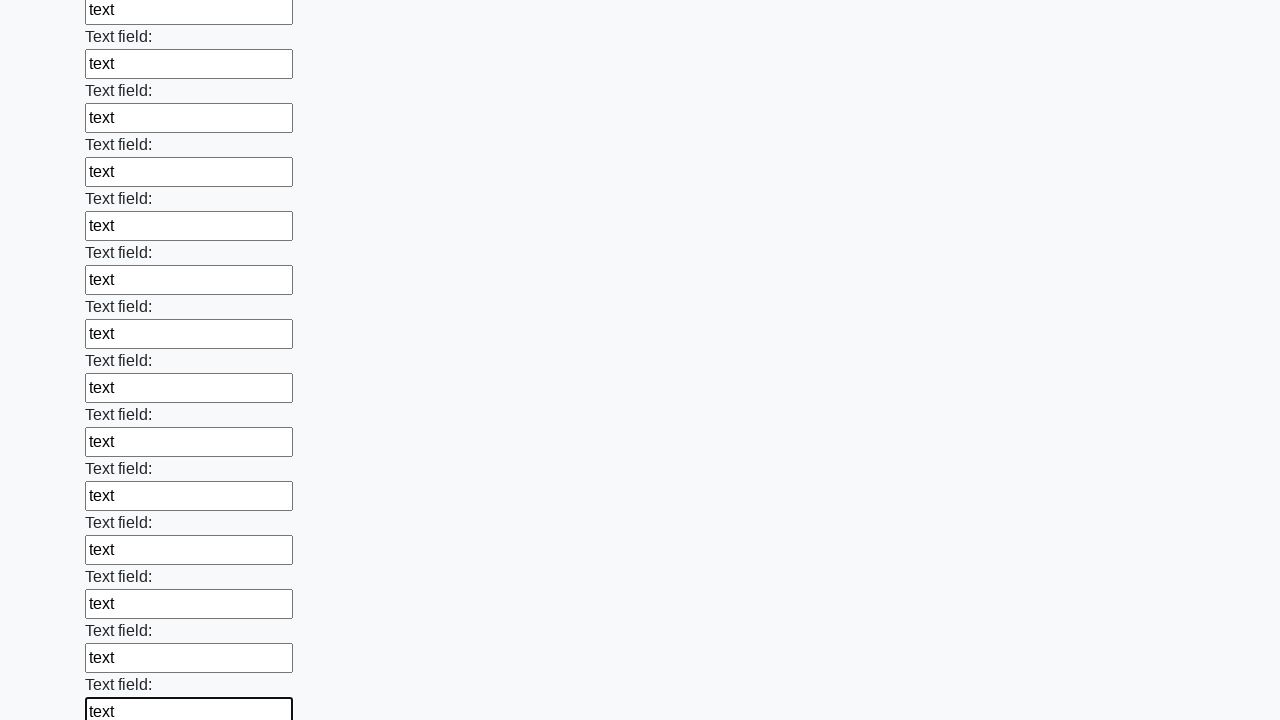

Filled an input field with text on input >> nth=74
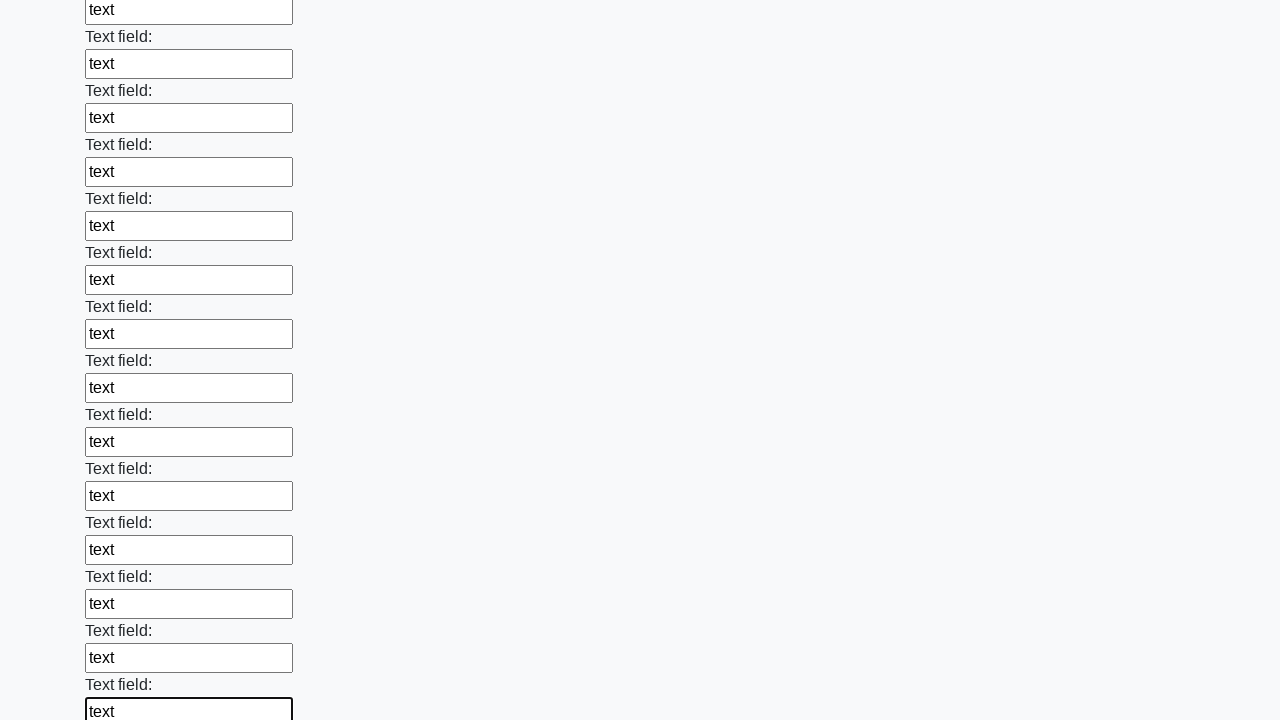

Filled an input field with text on input >> nth=75
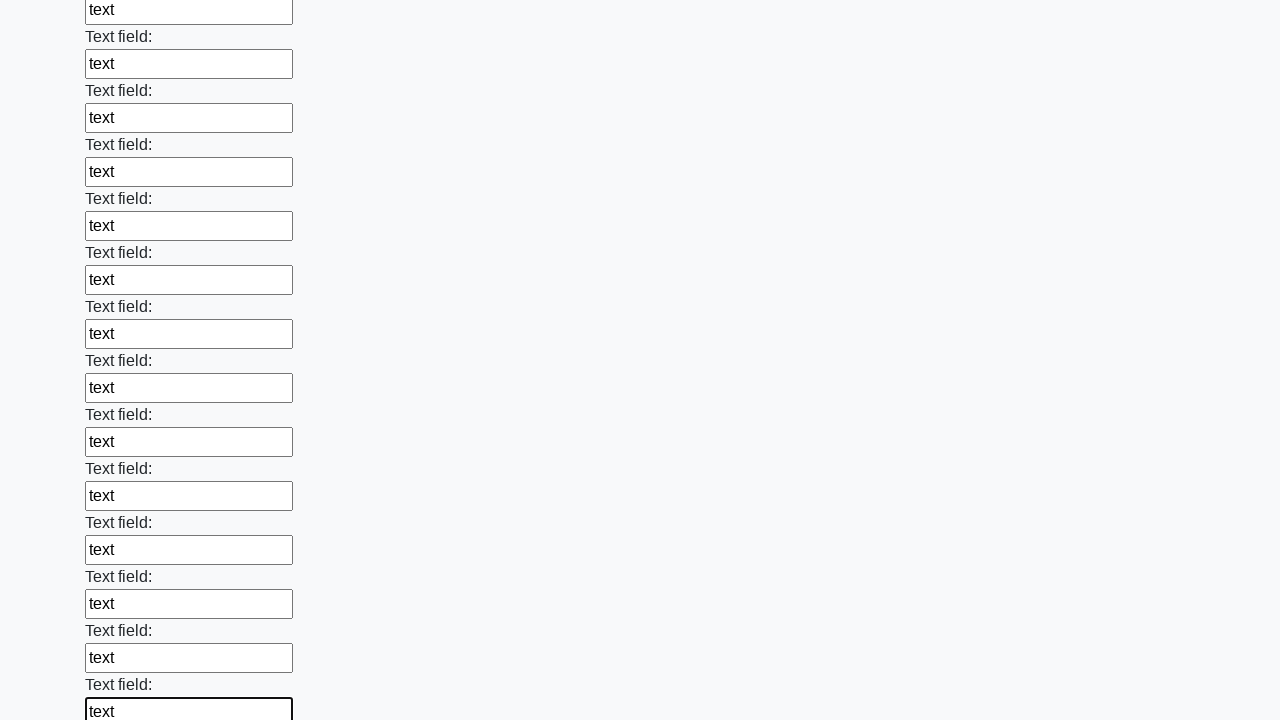

Filled an input field with text on input >> nth=76
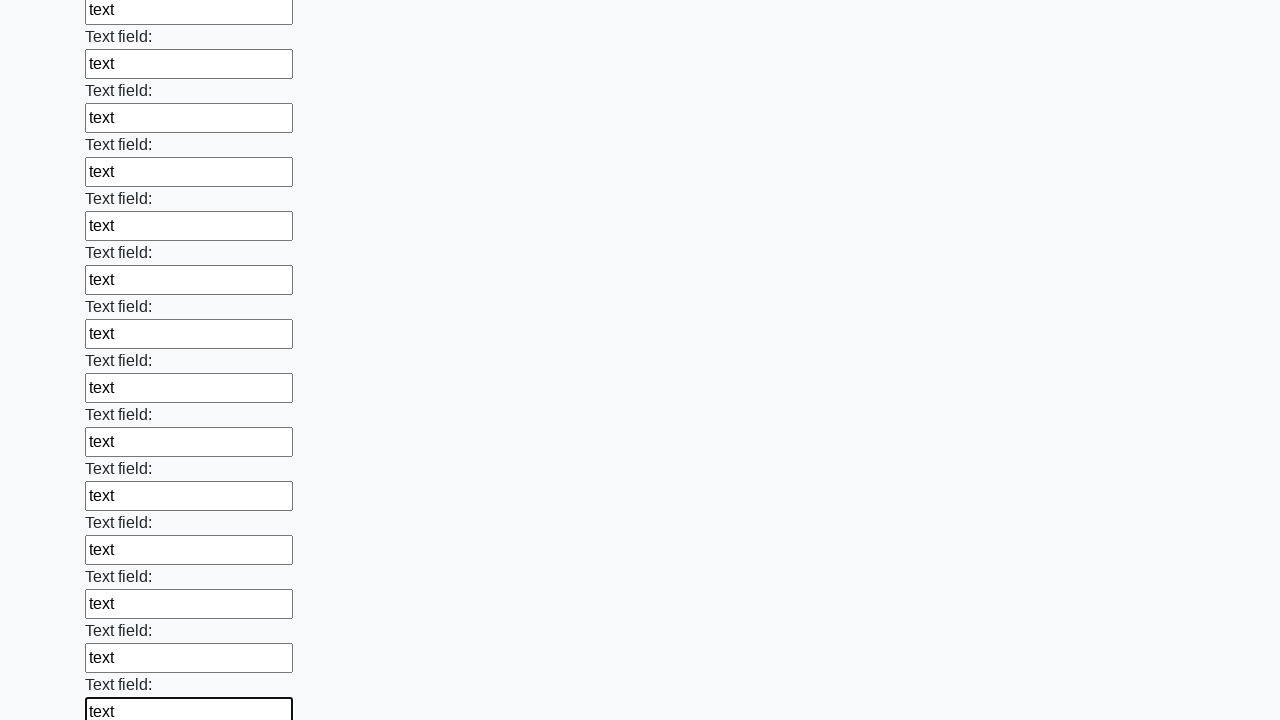

Filled an input field with text on input >> nth=77
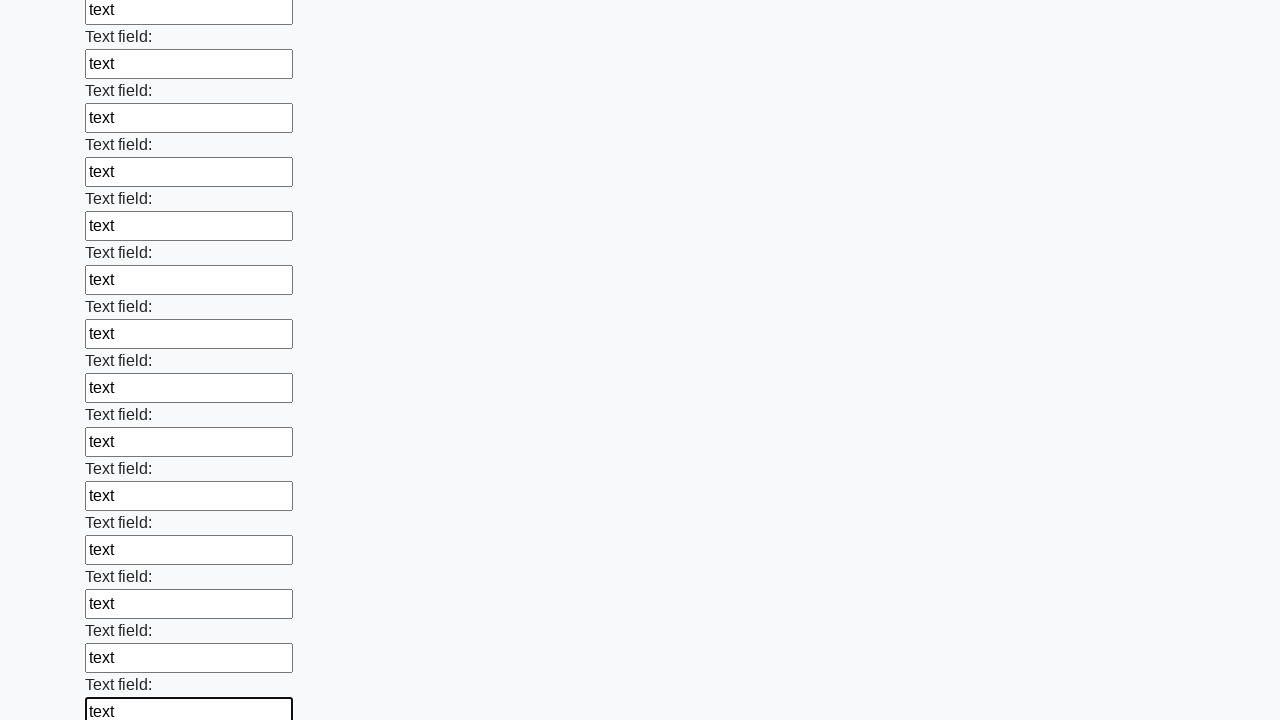

Filled an input field with text on input >> nth=78
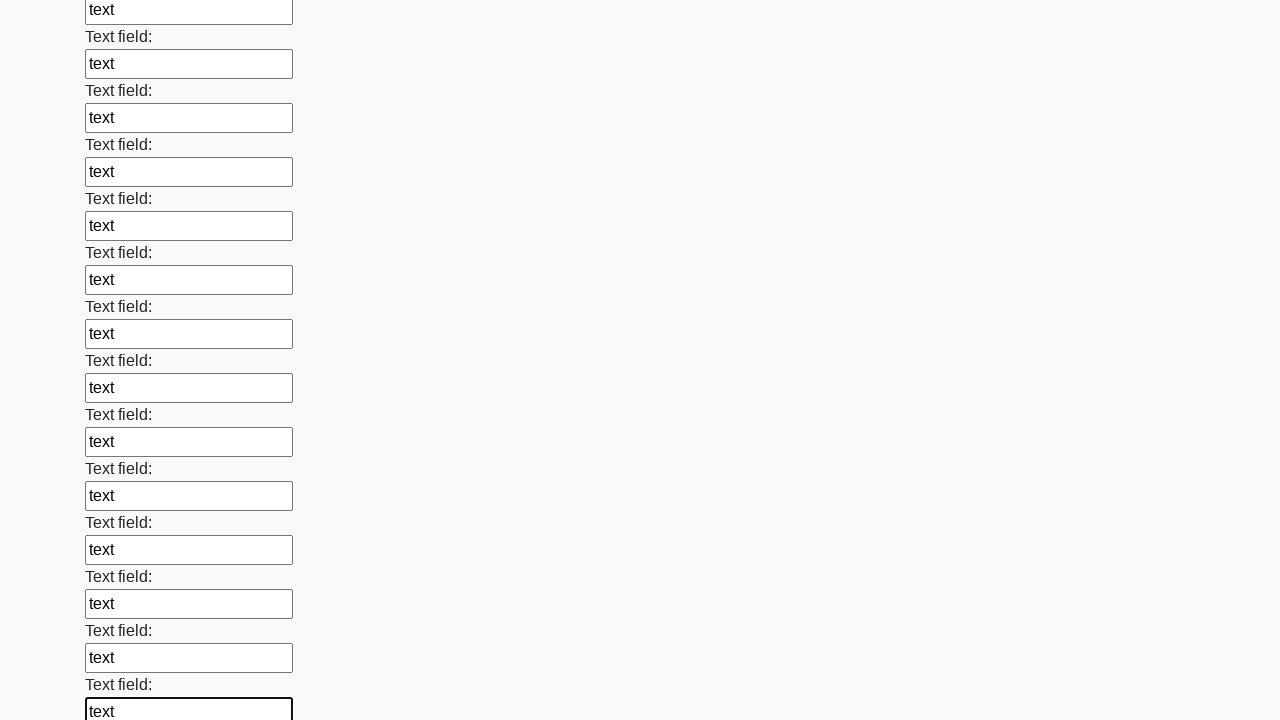

Filled an input field with text on input >> nth=79
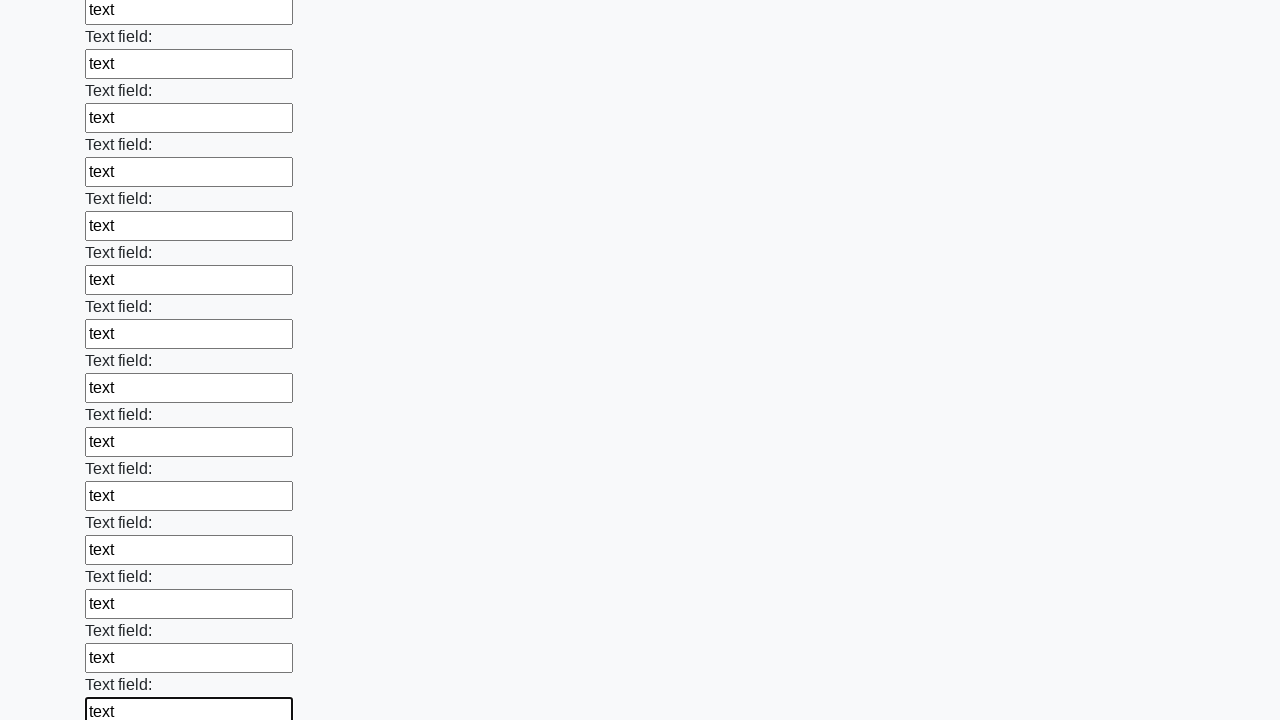

Filled an input field with text on input >> nth=80
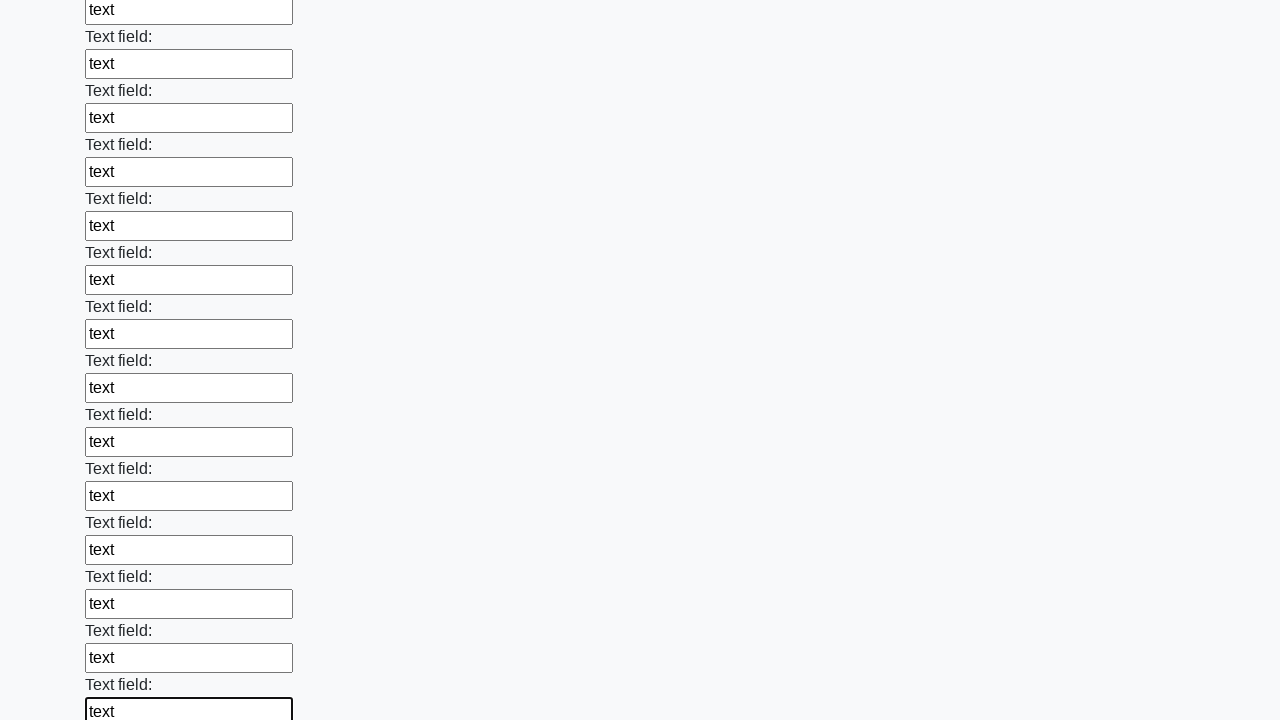

Filled an input field with text on input >> nth=81
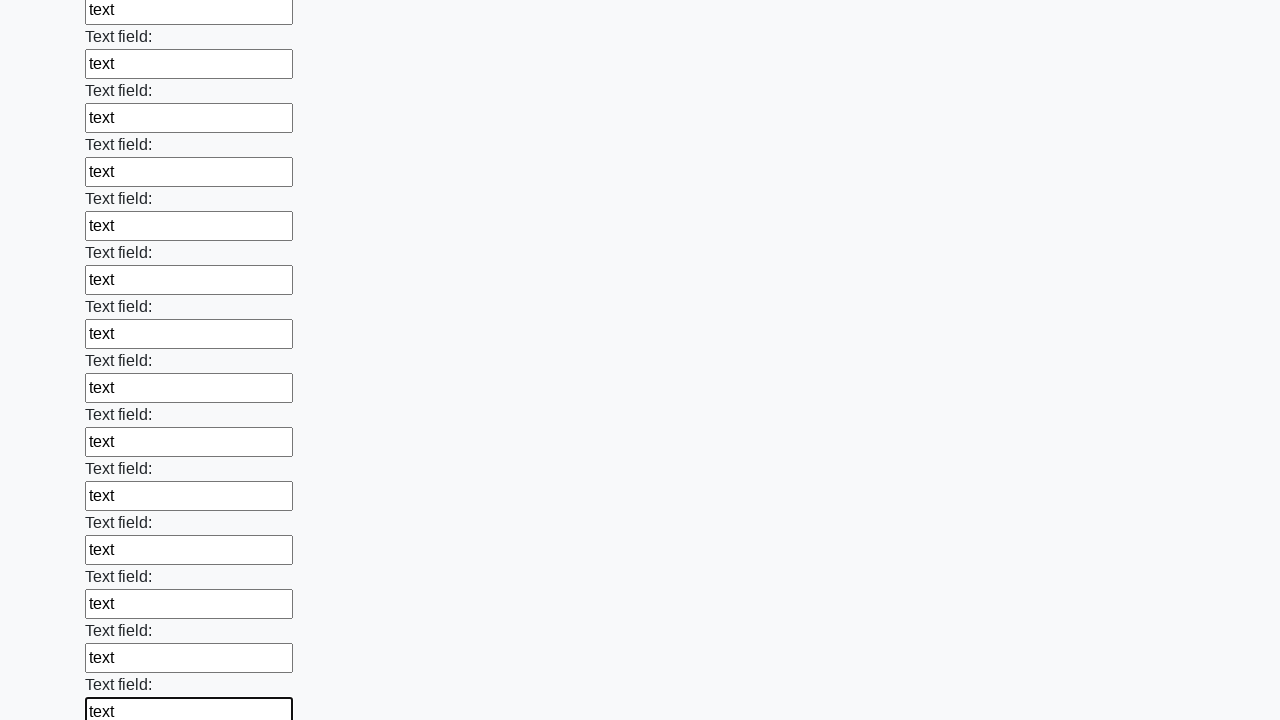

Filled an input field with text on input >> nth=82
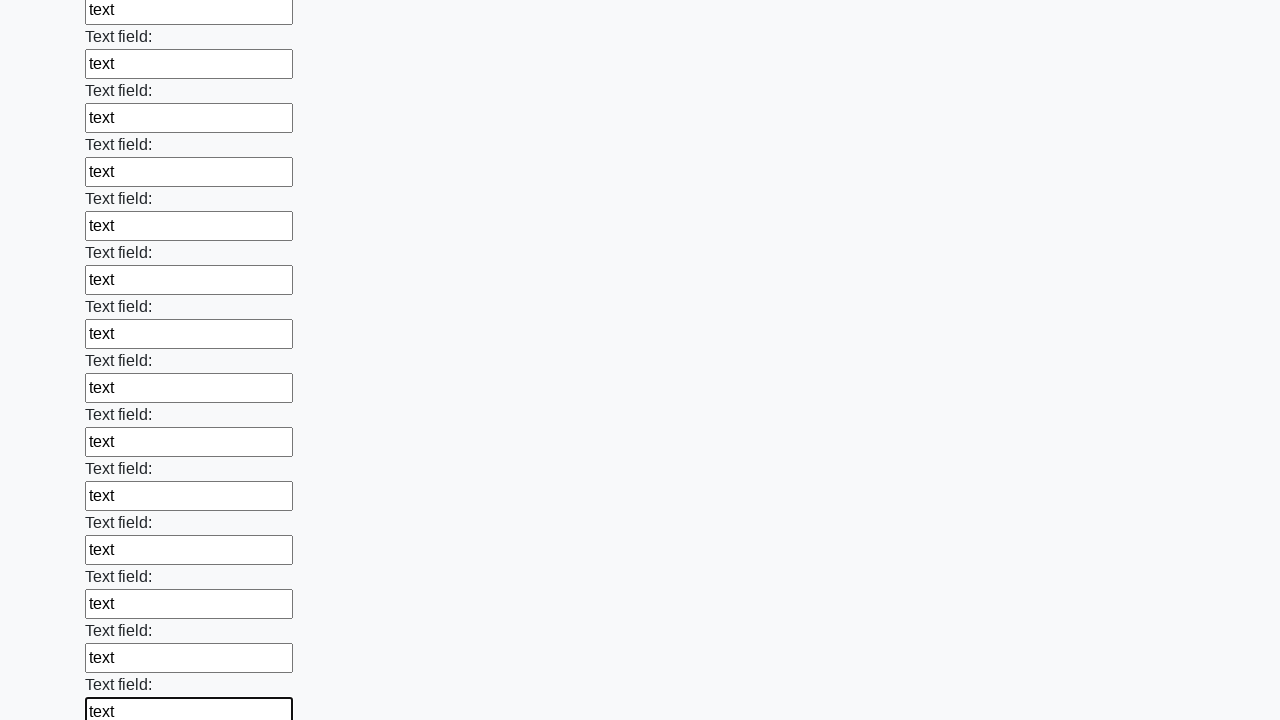

Filled an input field with text on input >> nth=83
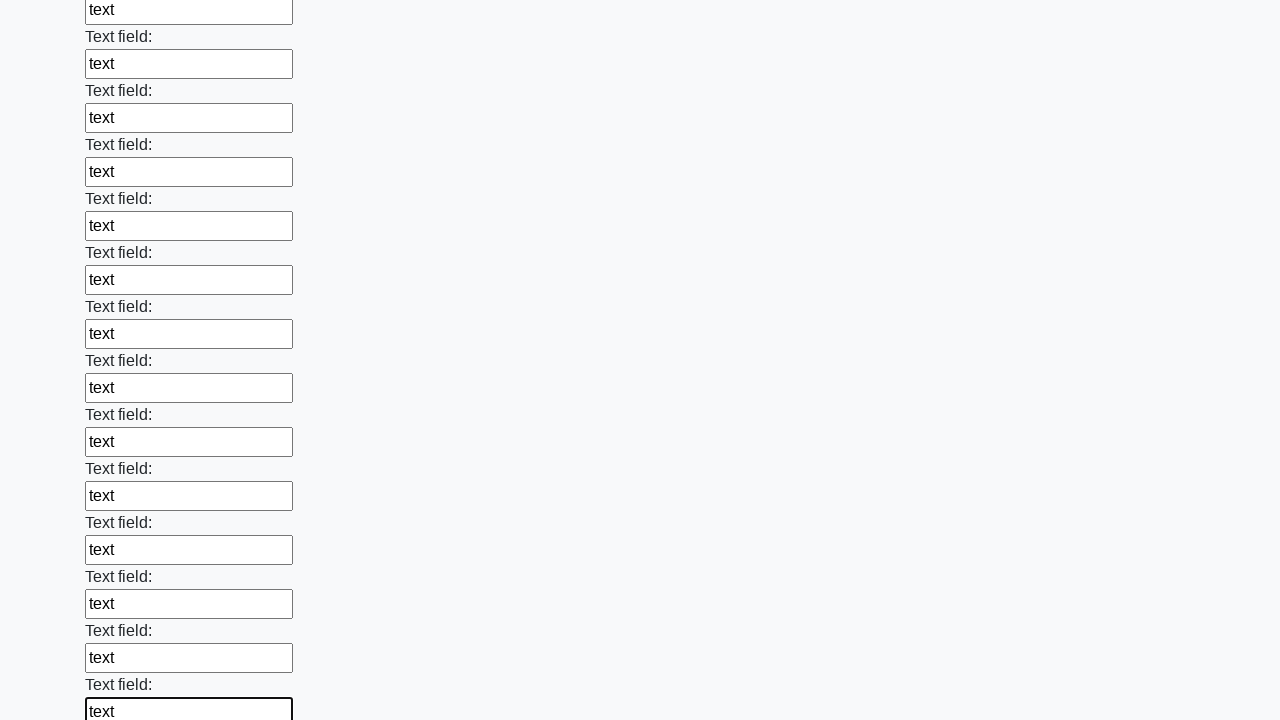

Filled an input field with text on input >> nth=84
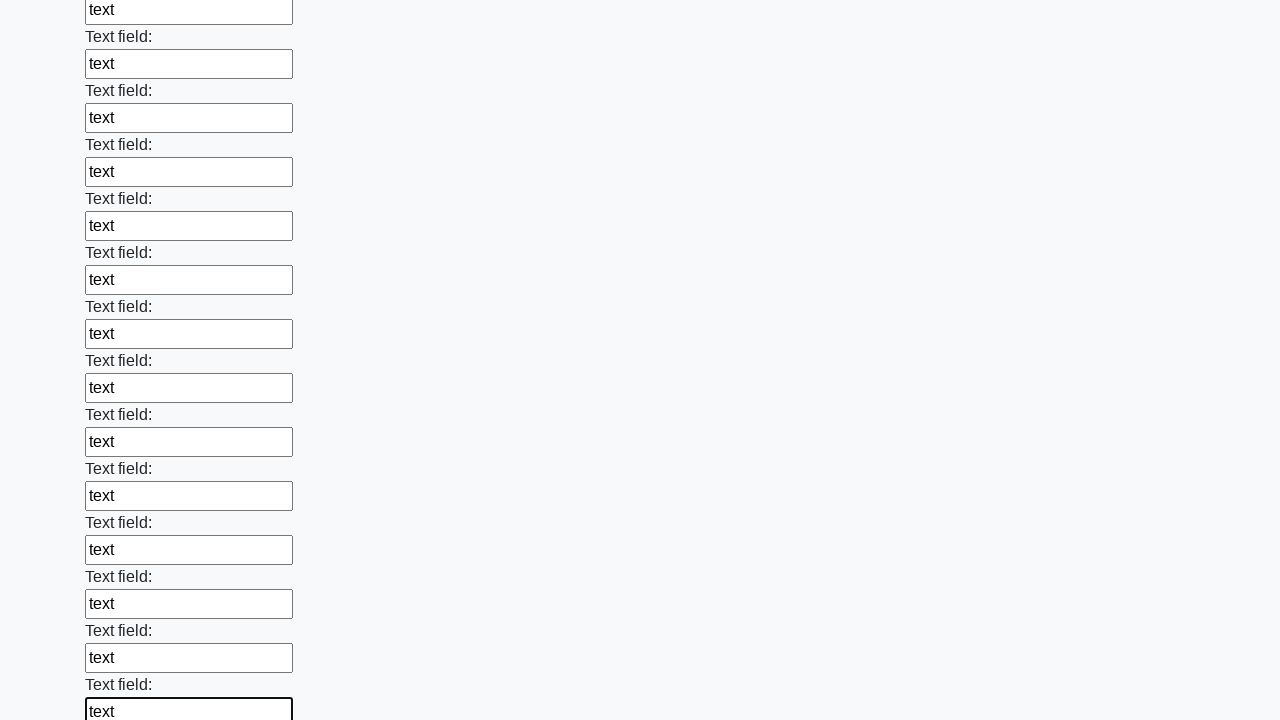

Filled an input field with text on input >> nth=85
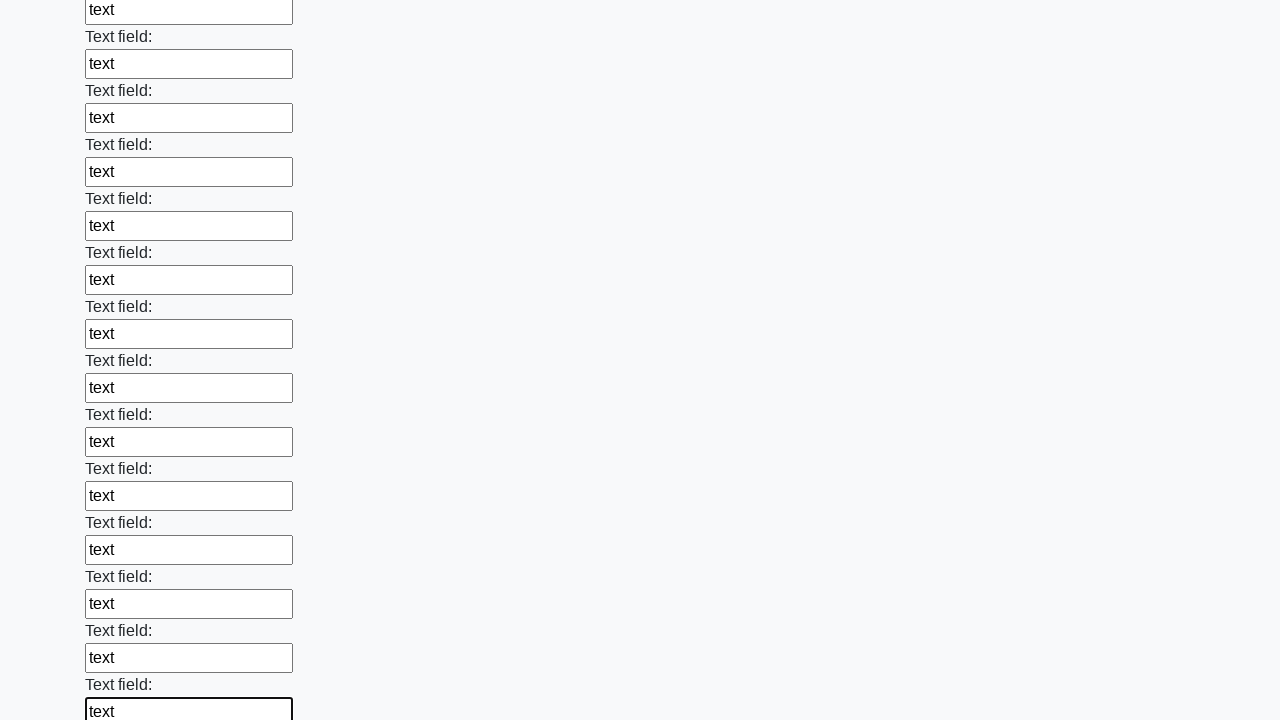

Filled an input field with text on input >> nth=86
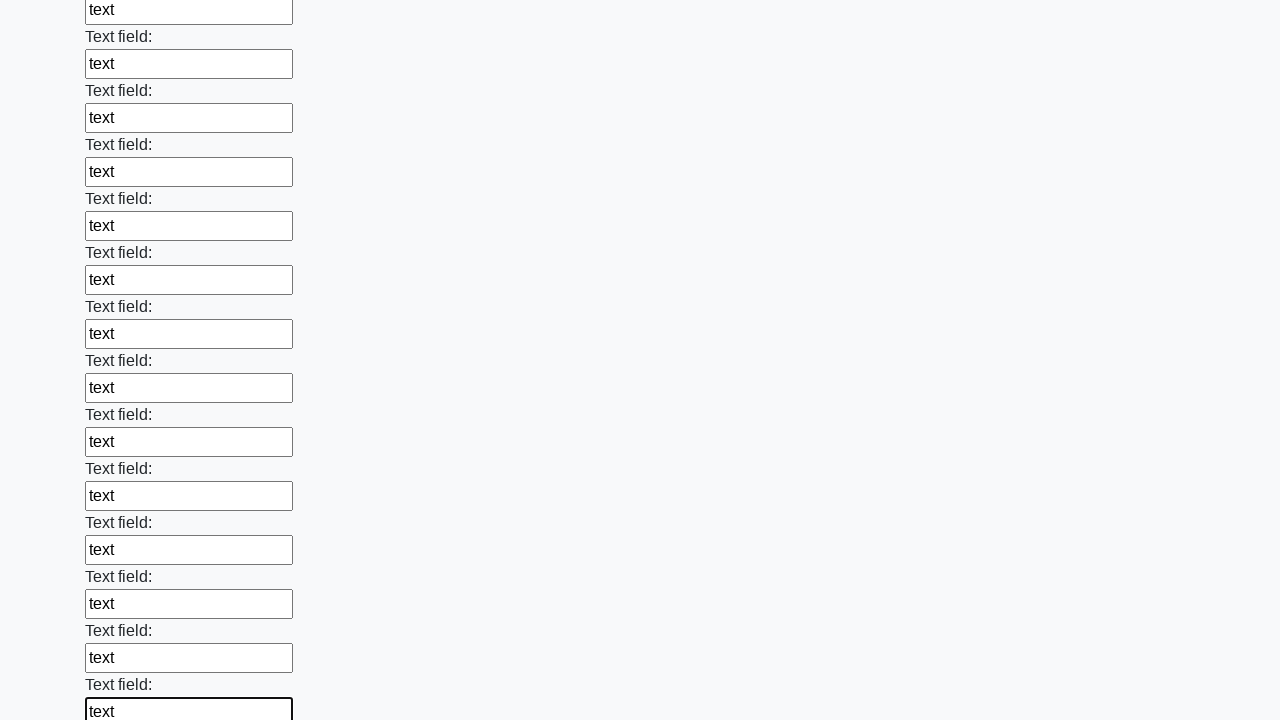

Filled an input field with text on input >> nth=87
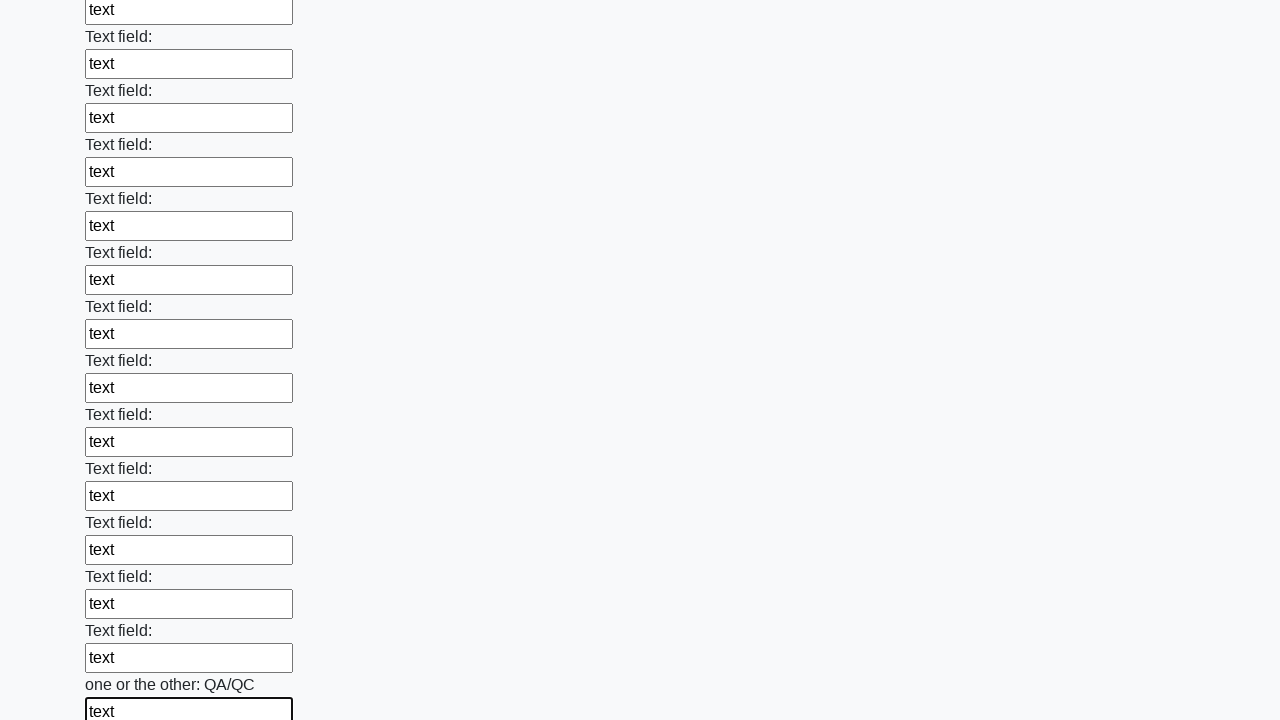

Filled an input field with text on input >> nth=88
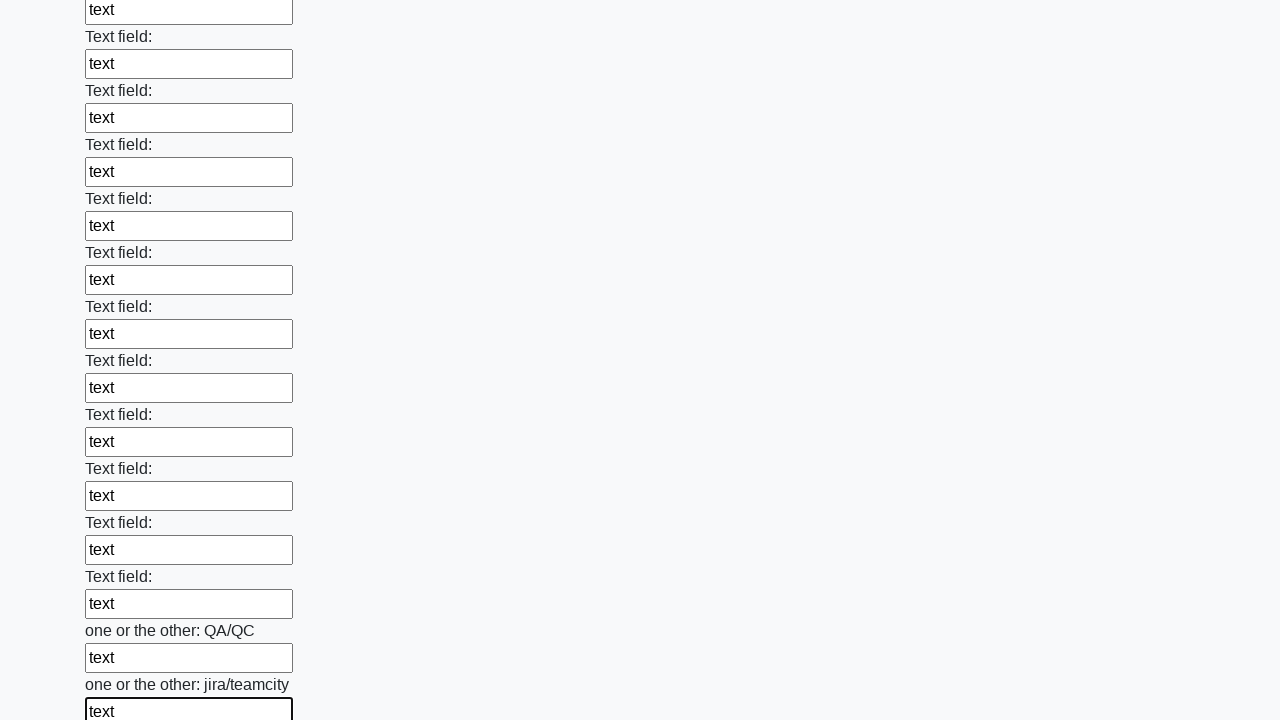

Filled an input field with text on input >> nth=89
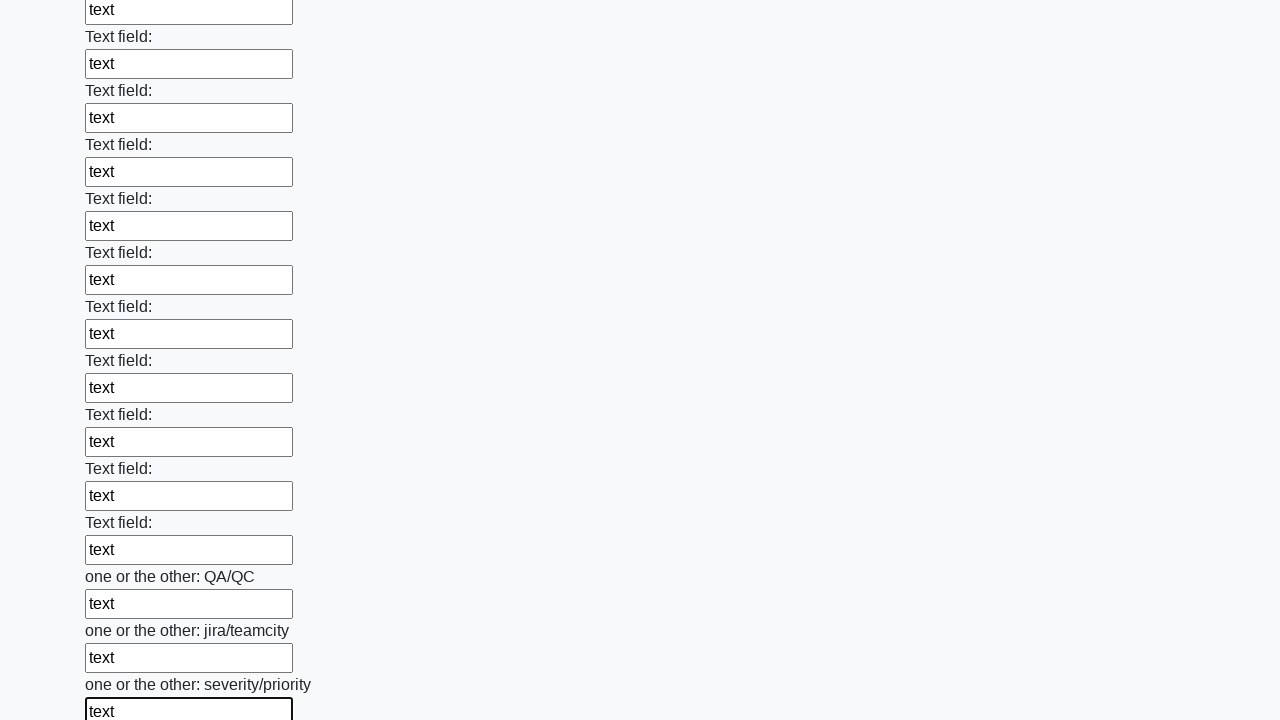

Filled an input field with text on input >> nth=90
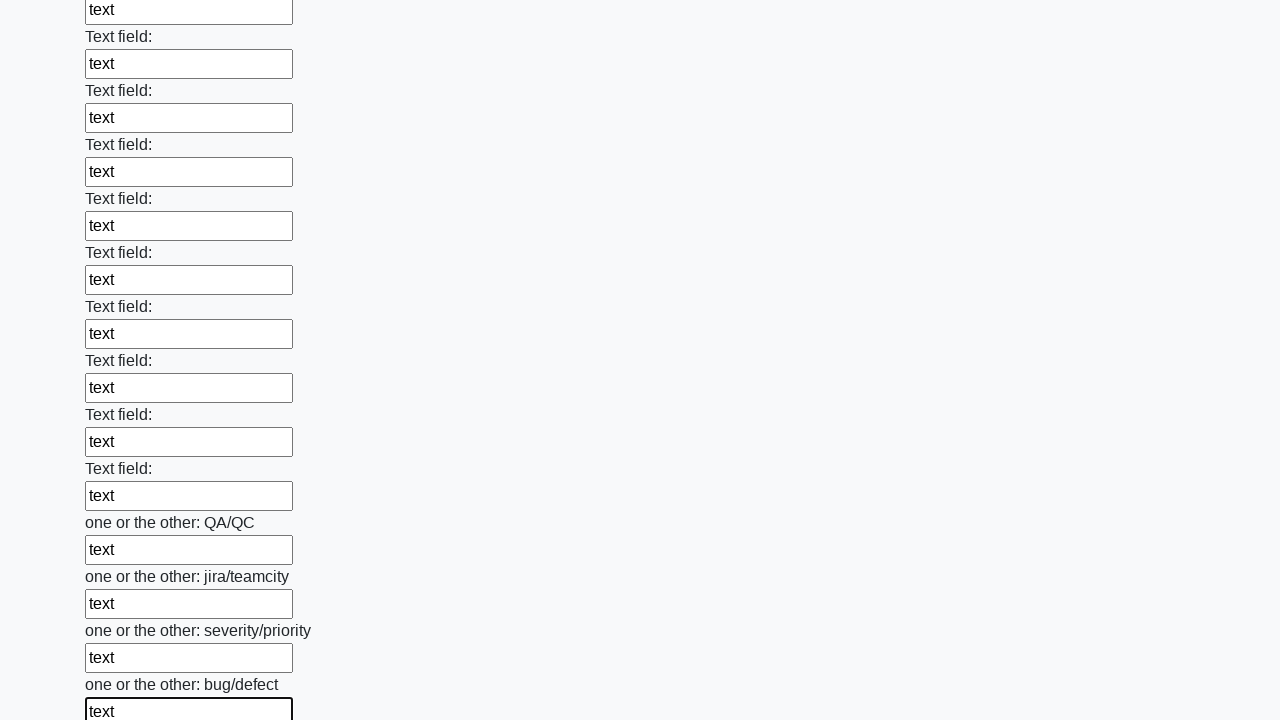

Filled an input field with text on input >> nth=91
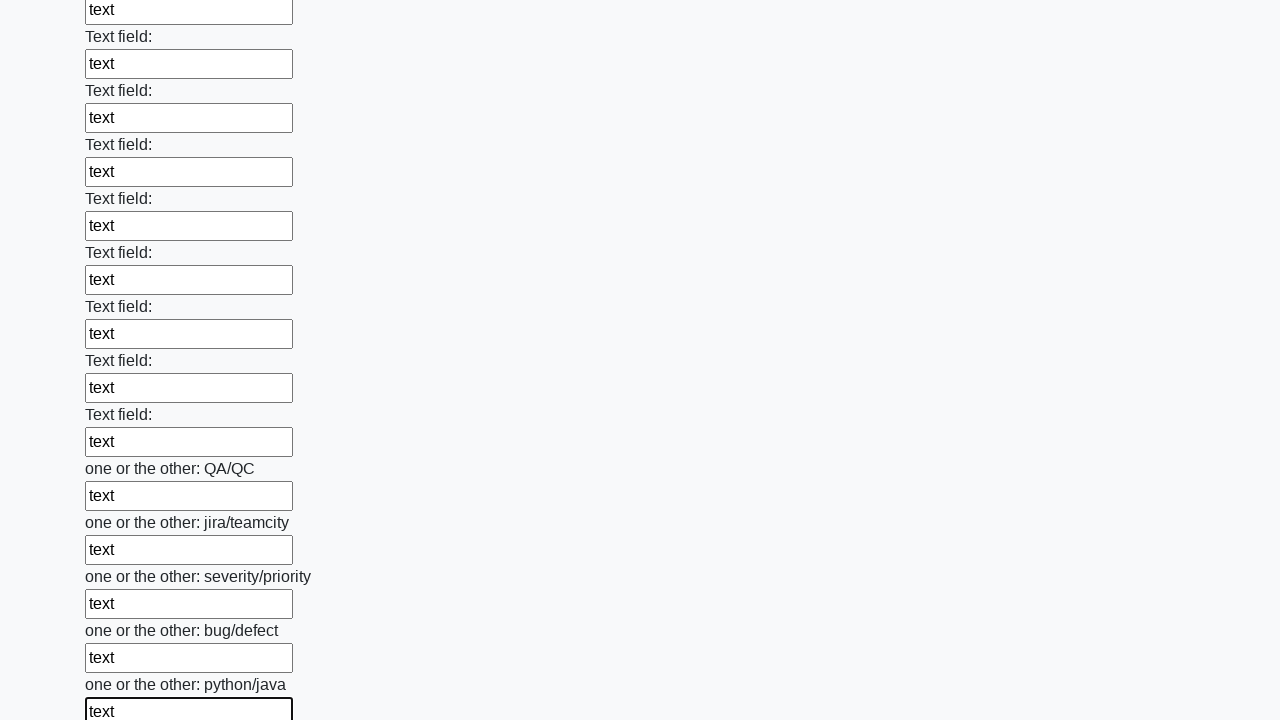

Filled an input field with text on input >> nth=92
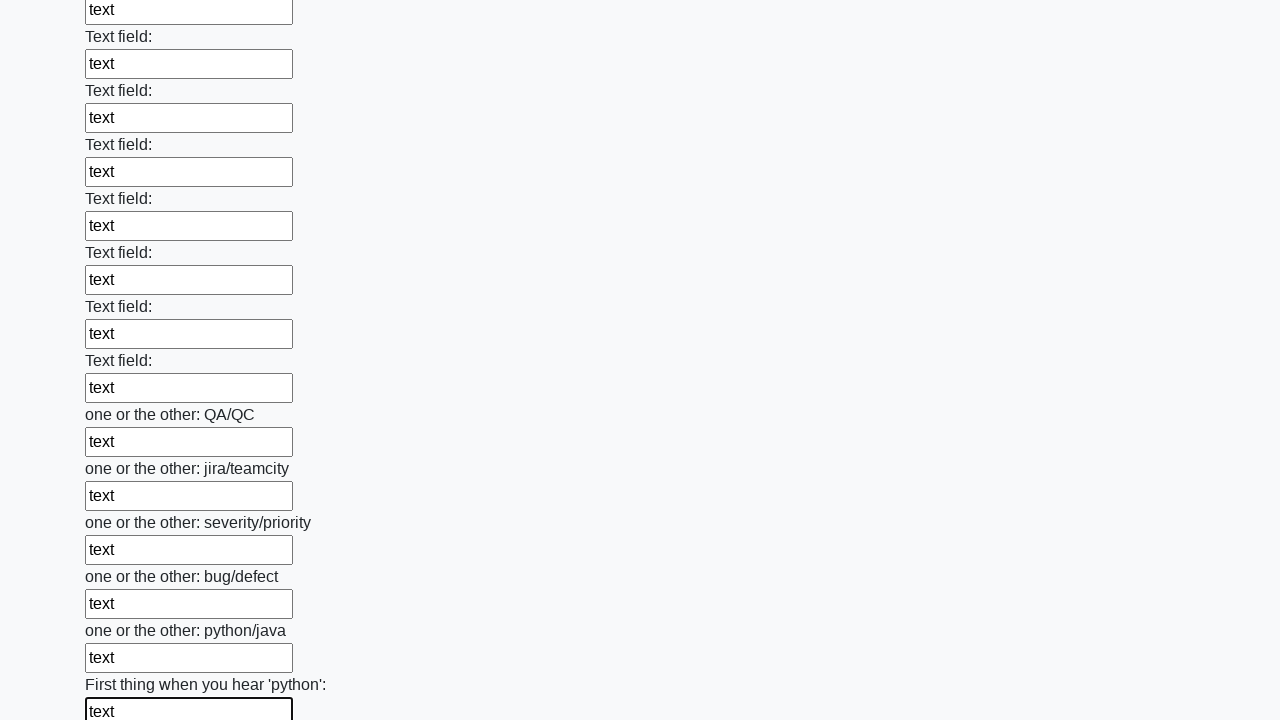

Filled an input field with text on input >> nth=93
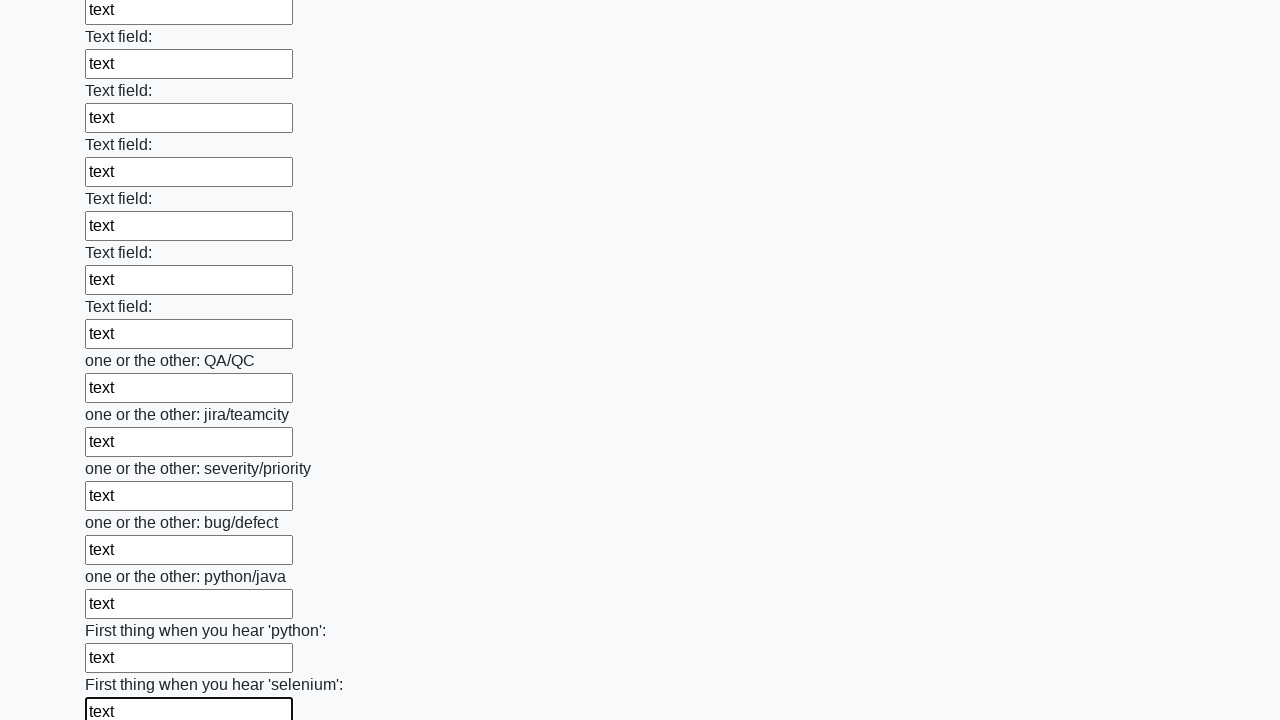

Filled an input field with text on input >> nth=94
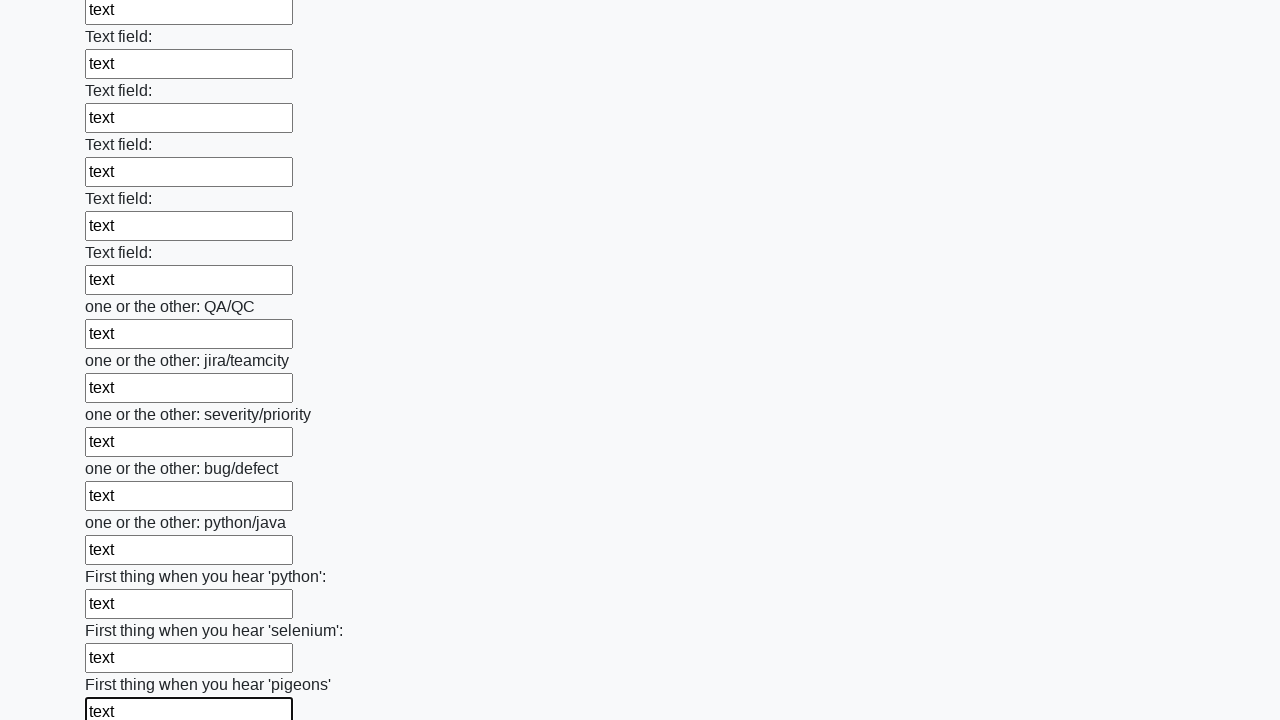

Filled an input field with text on input >> nth=95
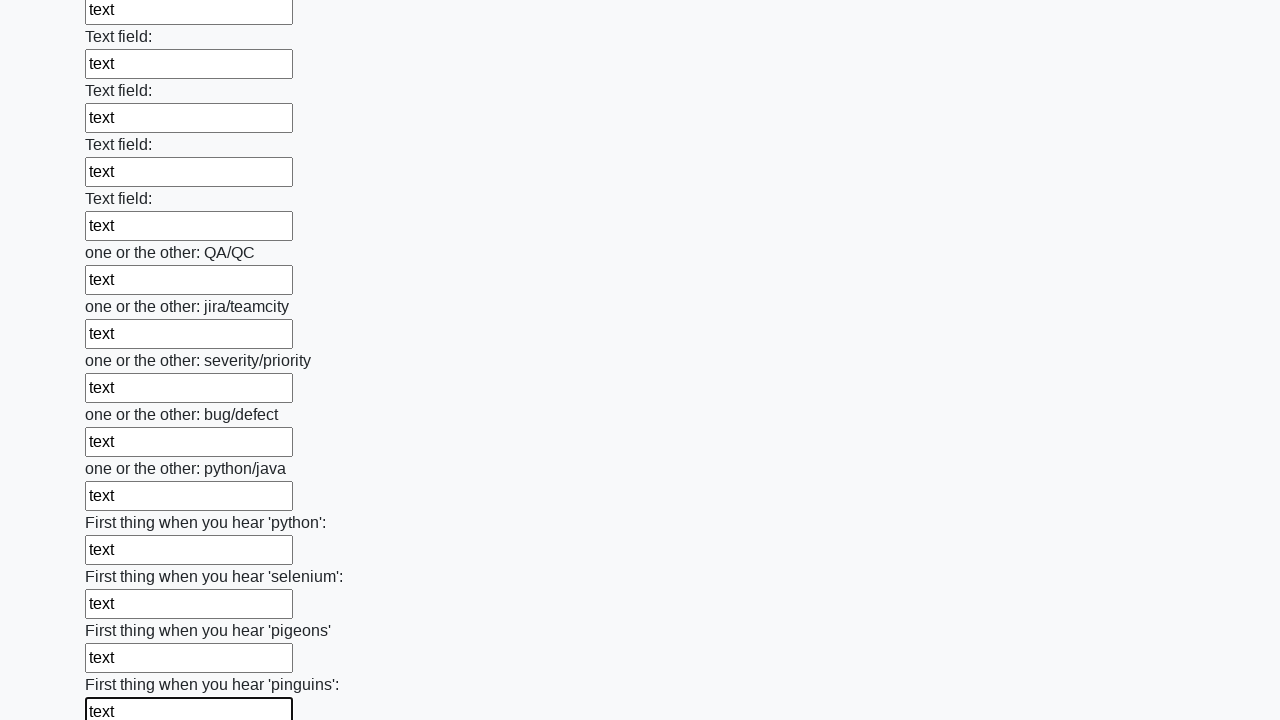

Filled an input field with text on input >> nth=96
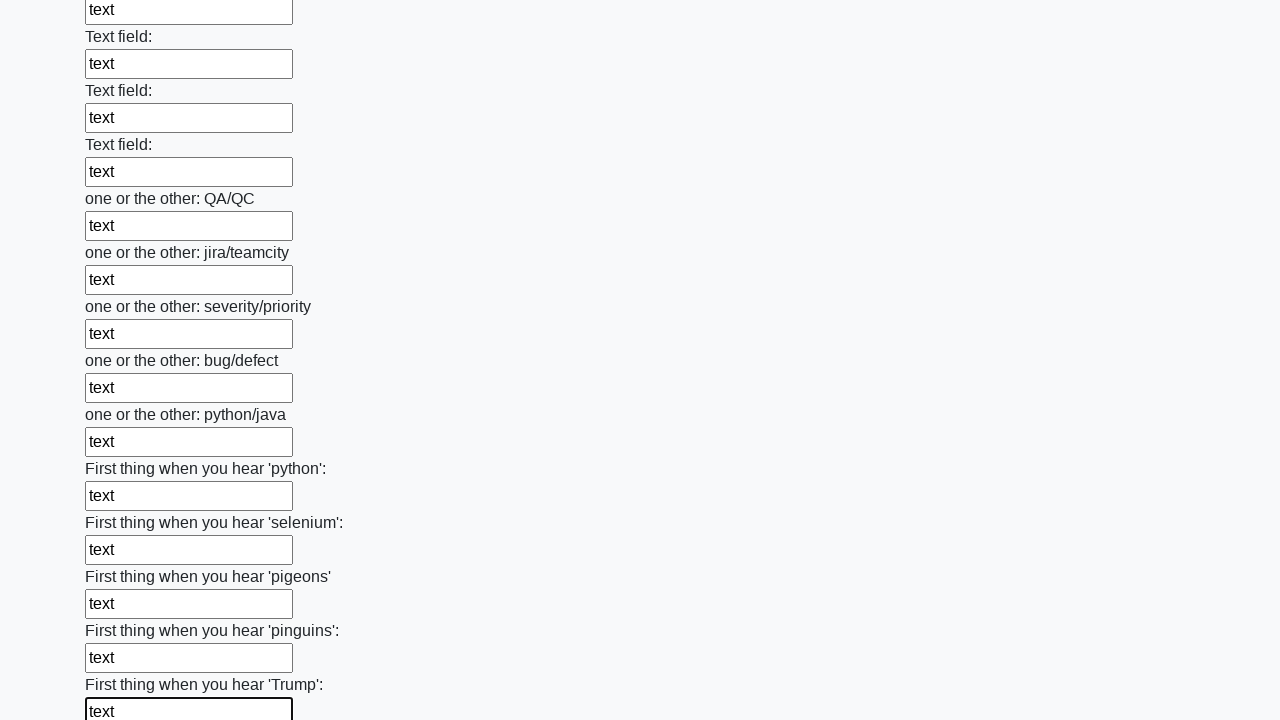

Filled an input field with text on input >> nth=97
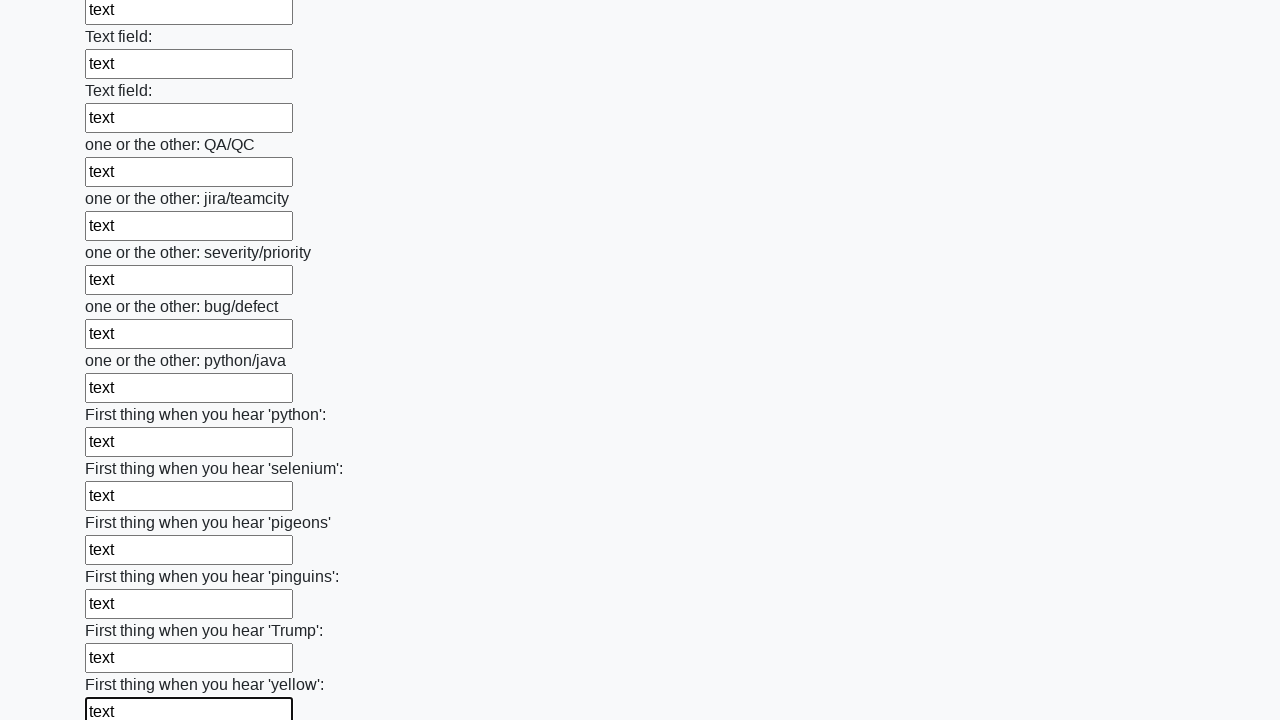

Filled an input field with text on input >> nth=98
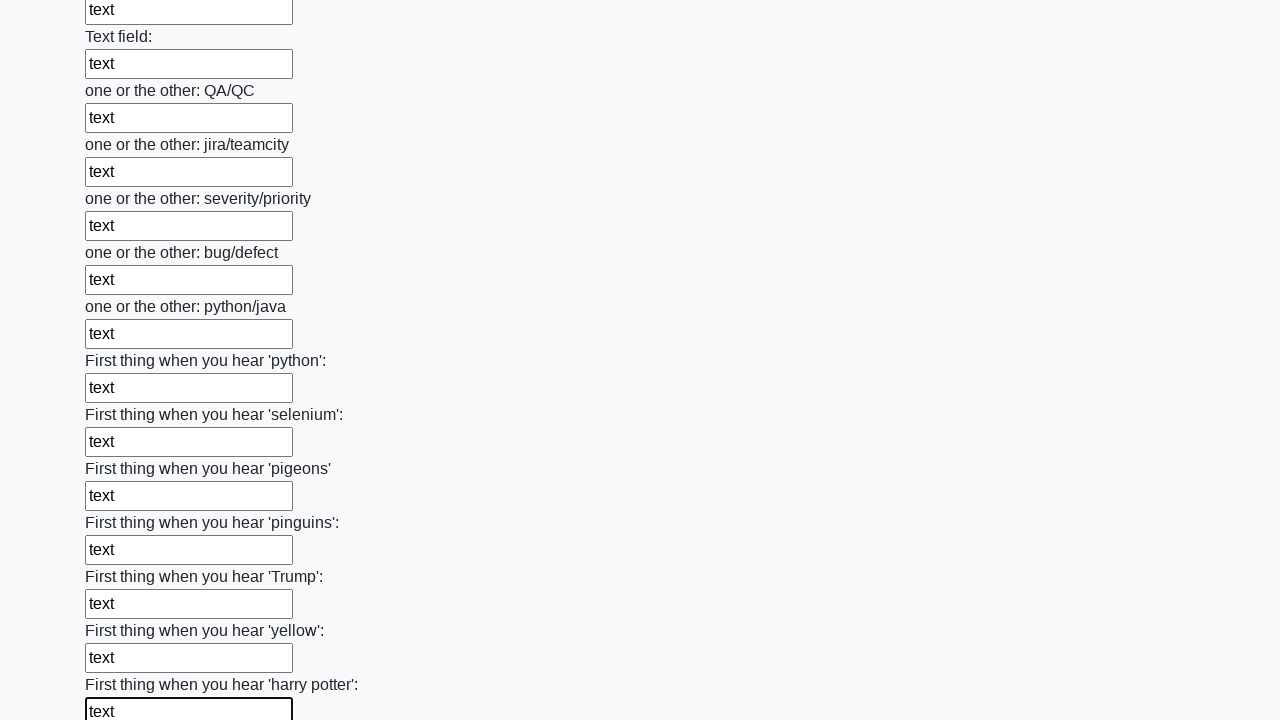

Filled an input field with text on input >> nth=99
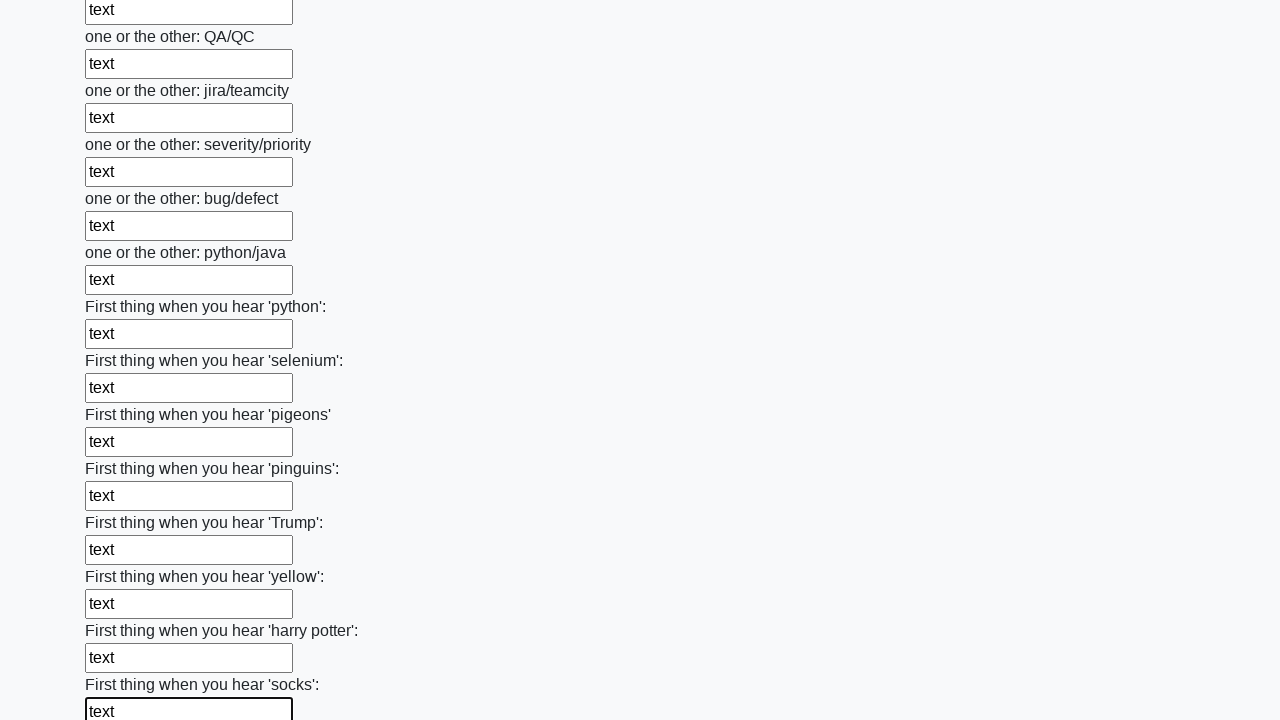

Clicked the submit button at (123, 611) on .btn
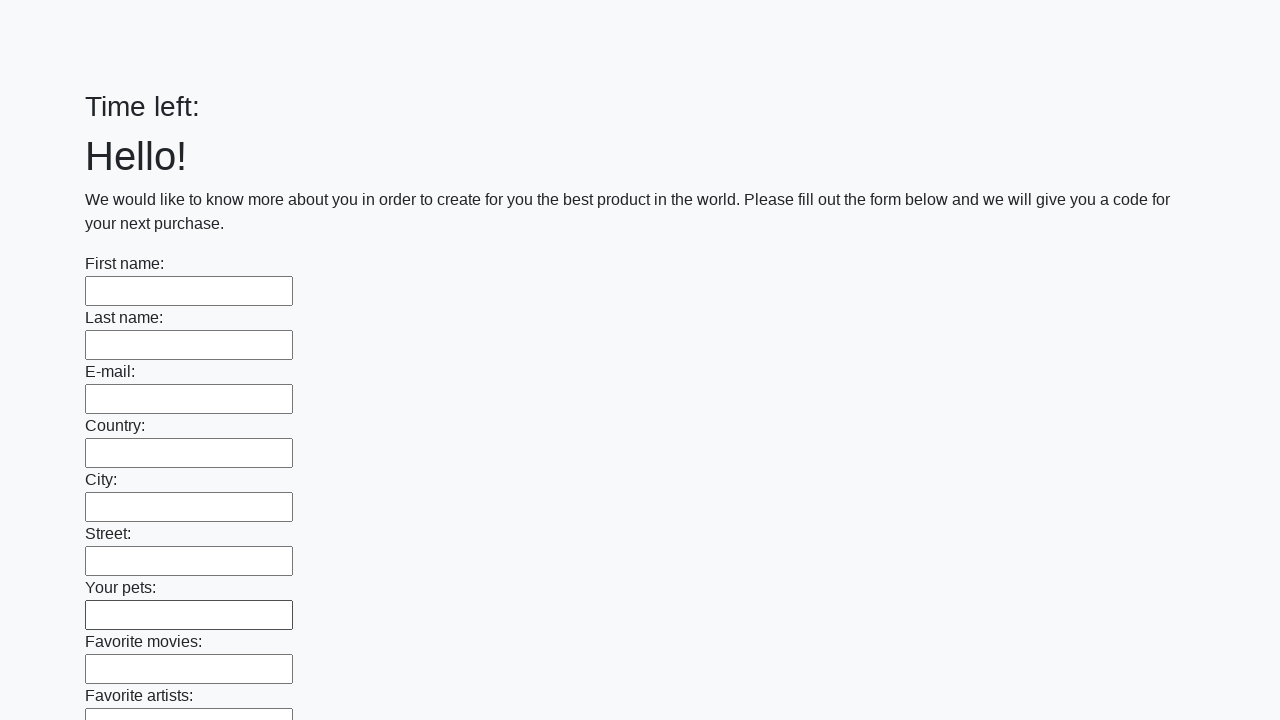

Waited for form submission to complete
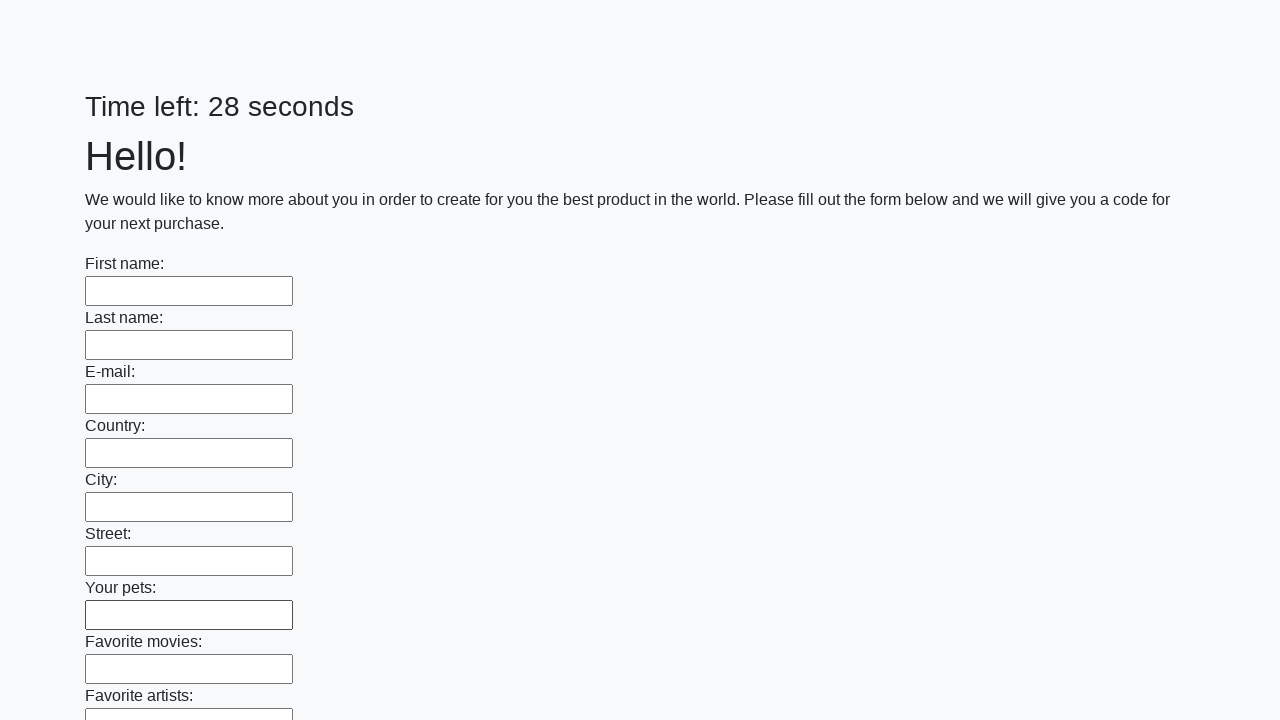

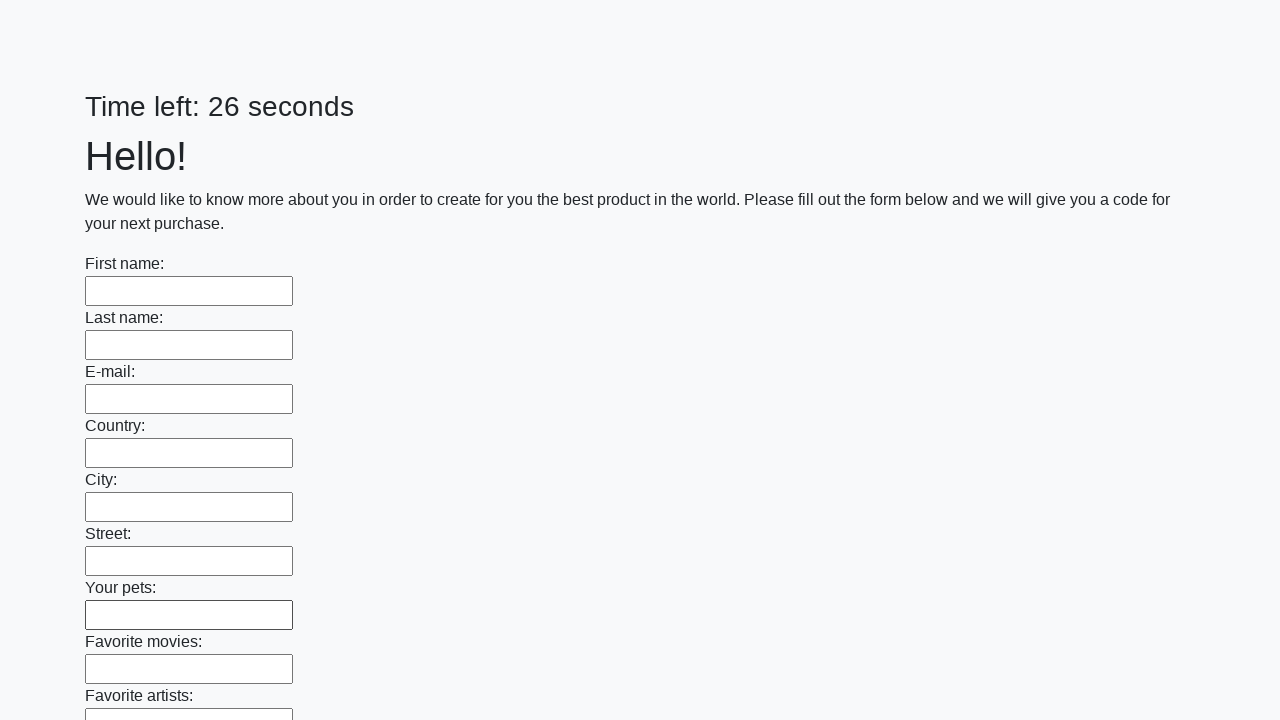